Tests filling out a large form with multiple input fields and submitting it by clicking the submit button

Starting URL: http://suninjuly.github.io/huge_form.html

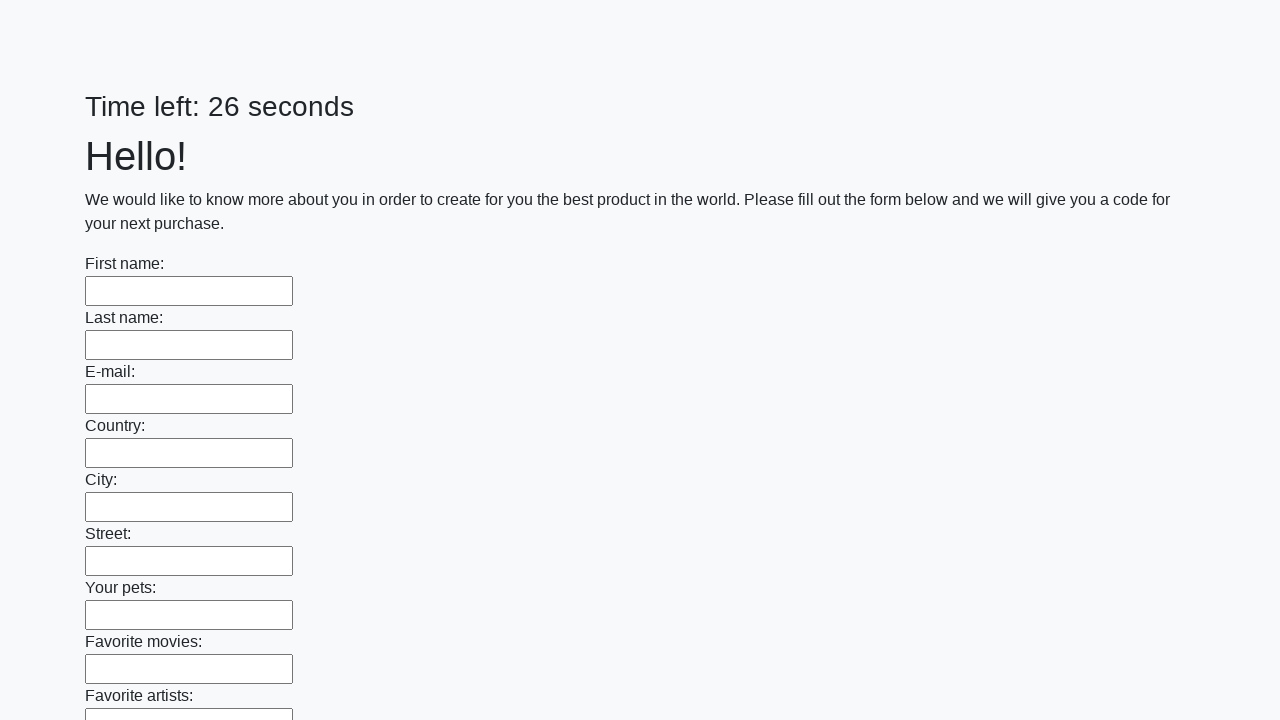

Located all input elements within div tags
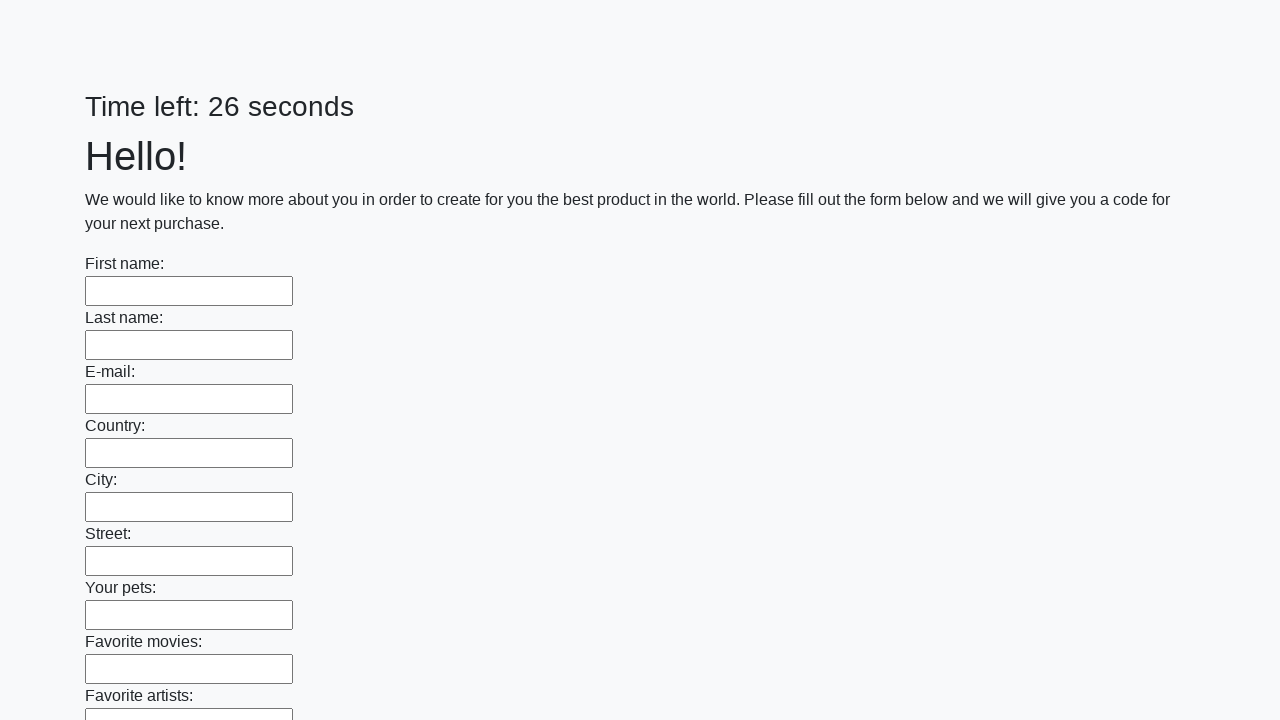

Filled input field with 'Мой ответ' on div input >> nth=0
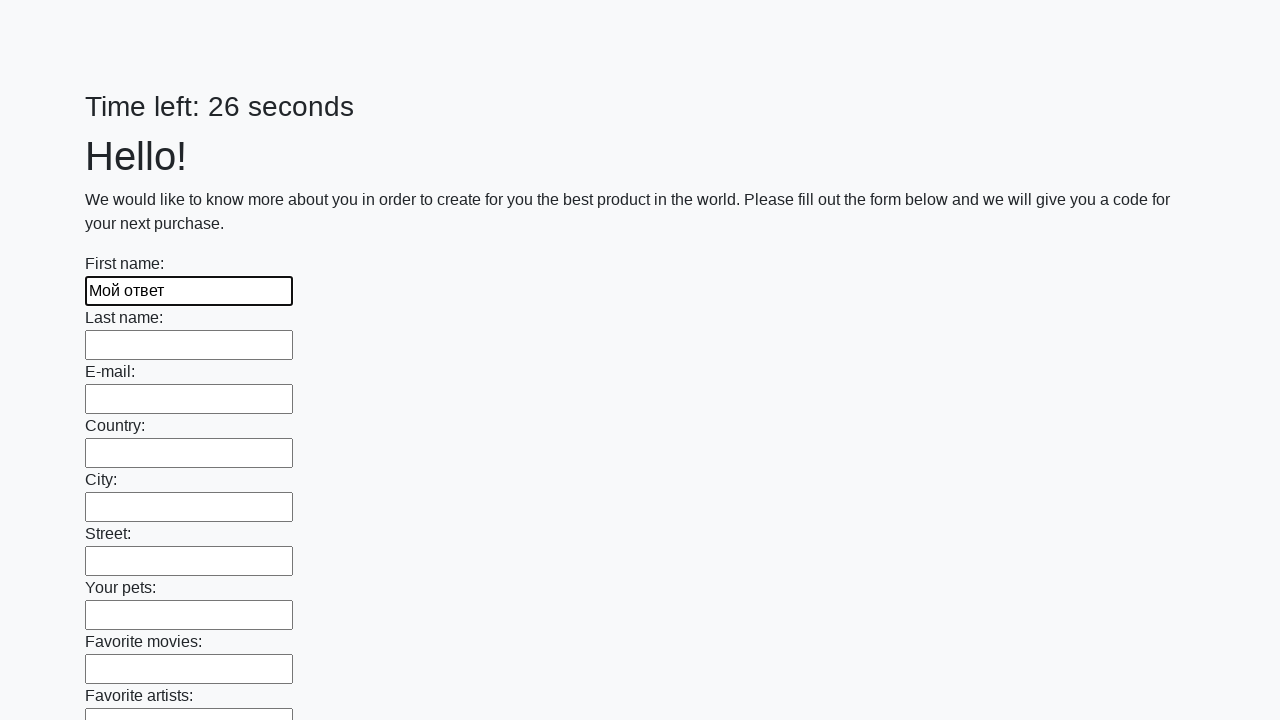

Filled input field with 'Мой ответ' on div input >> nth=1
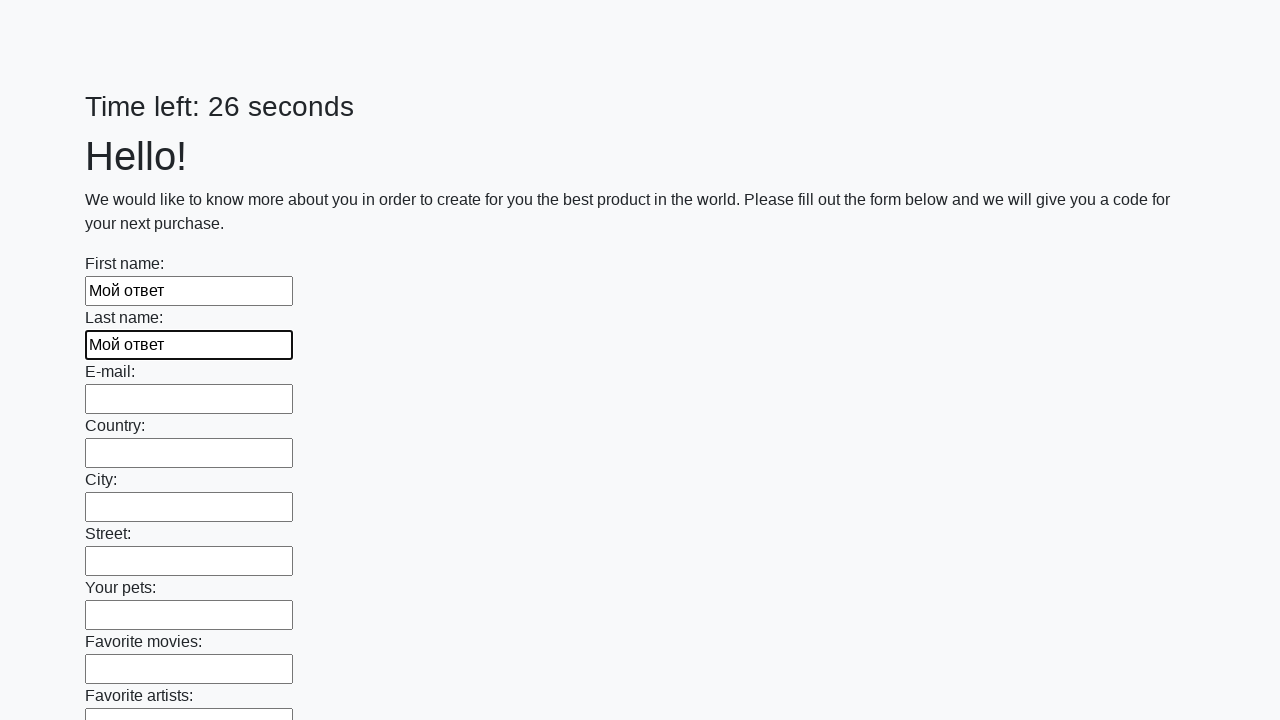

Filled input field with 'Мой ответ' on div input >> nth=2
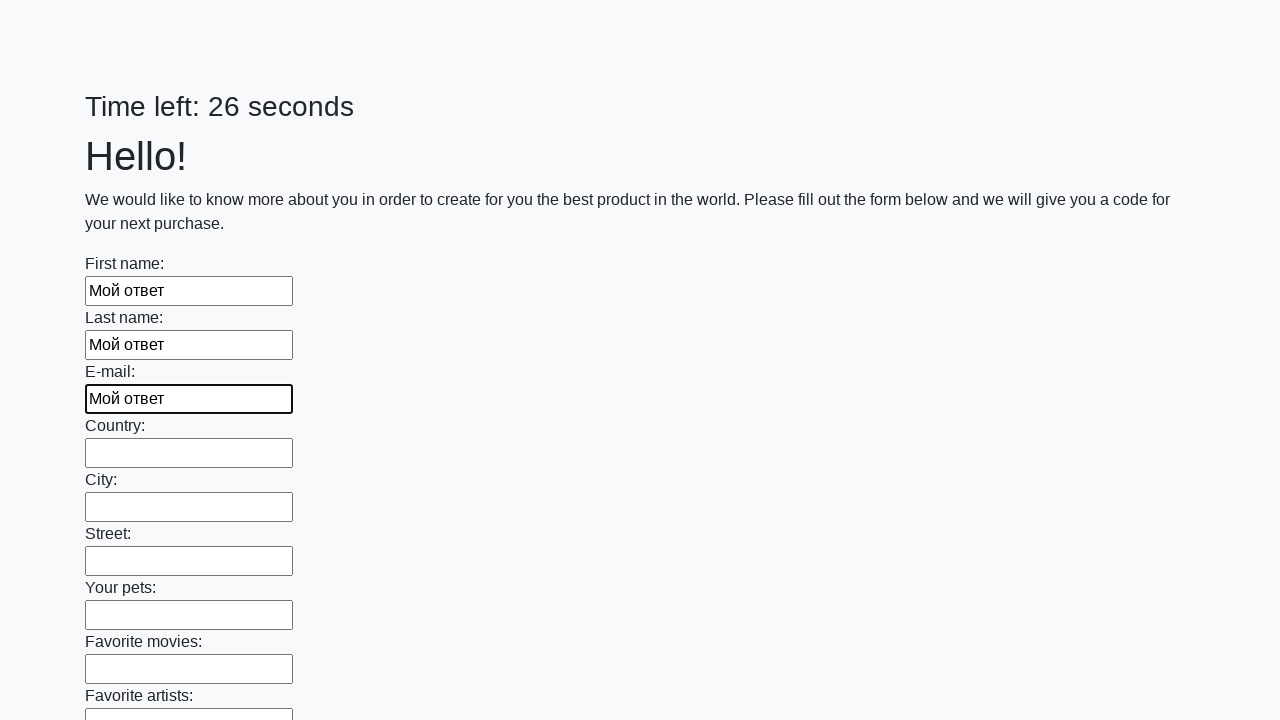

Filled input field with 'Мой ответ' on div input >> nth=3
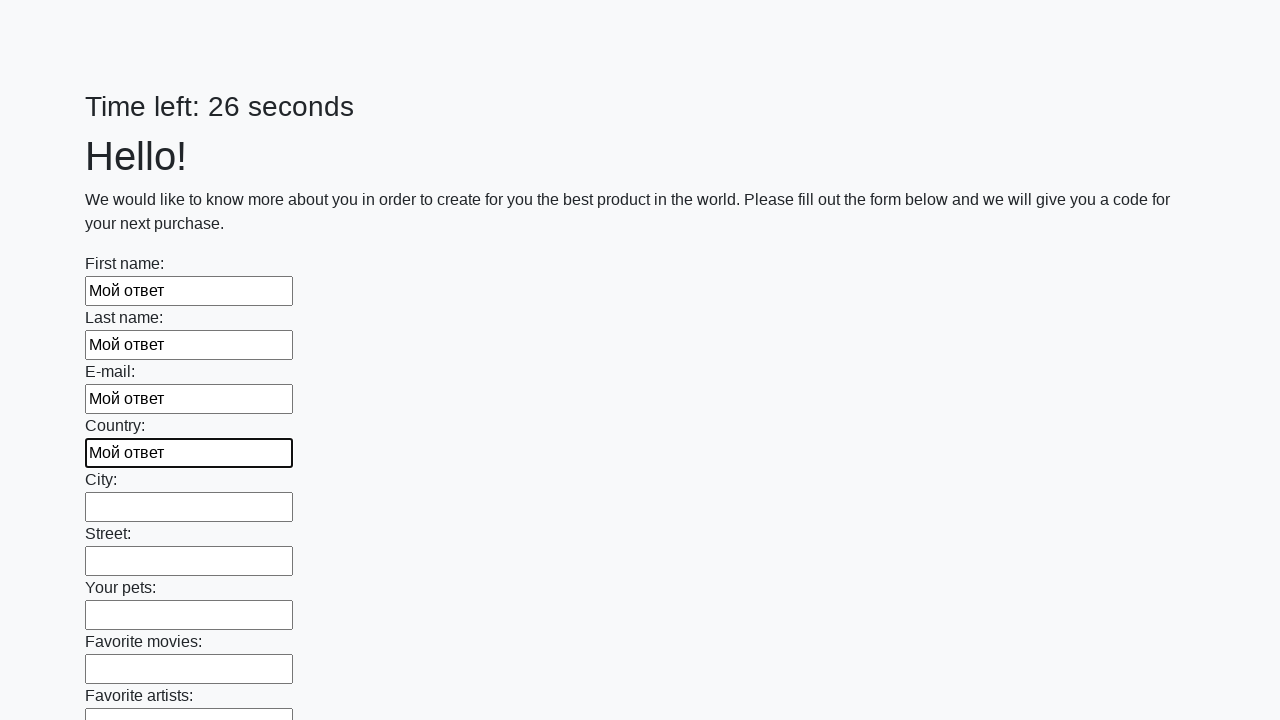

Filled input field with 'Мой ответ' on div input >> nth=4
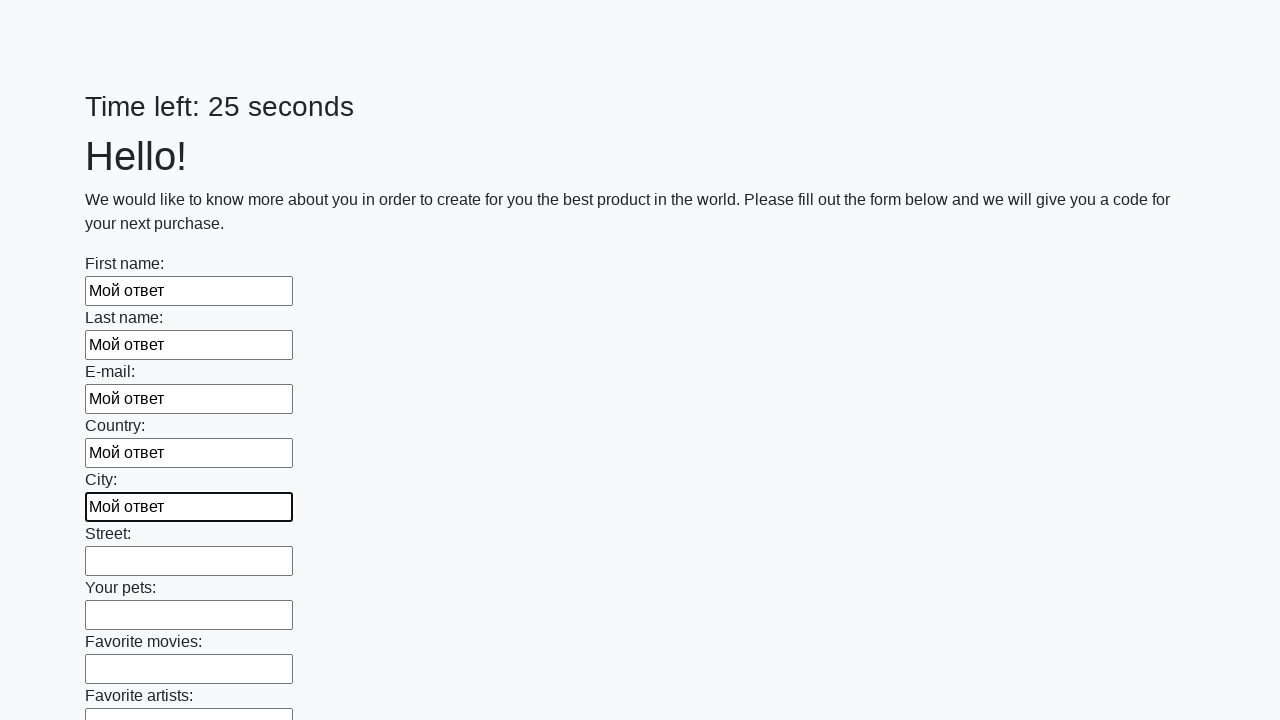

Filled input field with 'Мой ответ' on div input >> nth=5
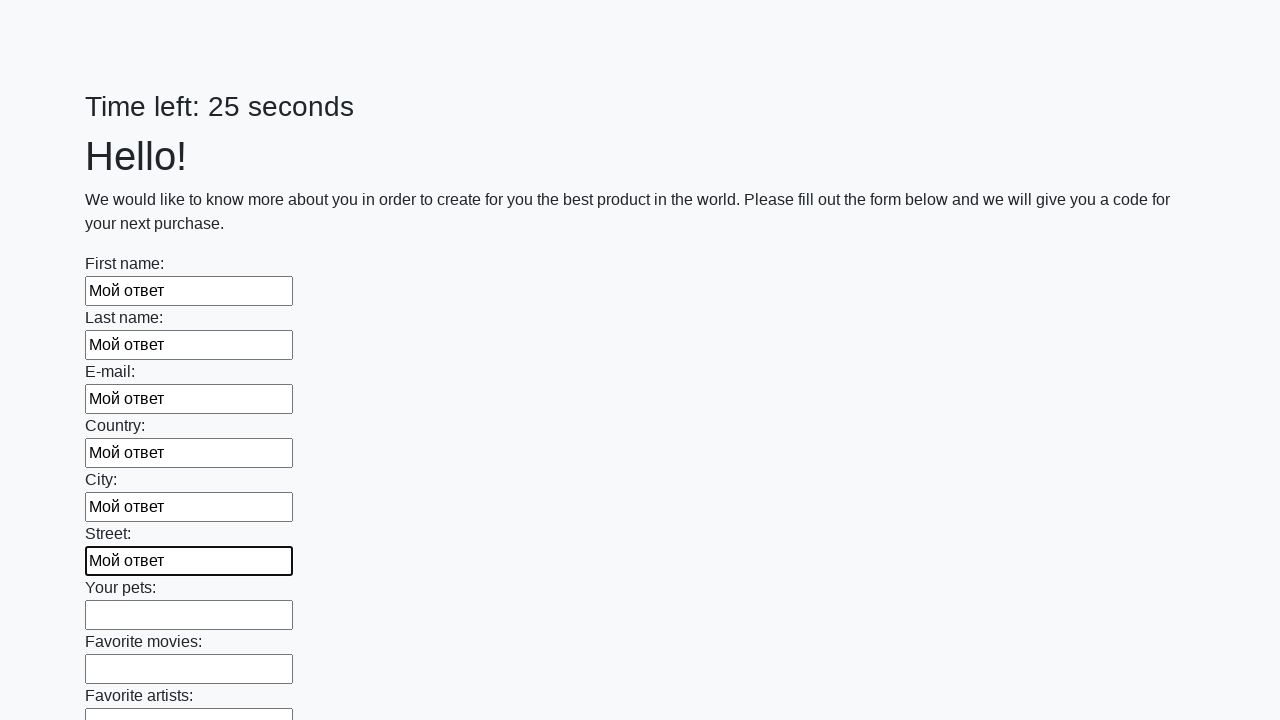

Filled input field with 'Мой ответ' on div input >> nth=6
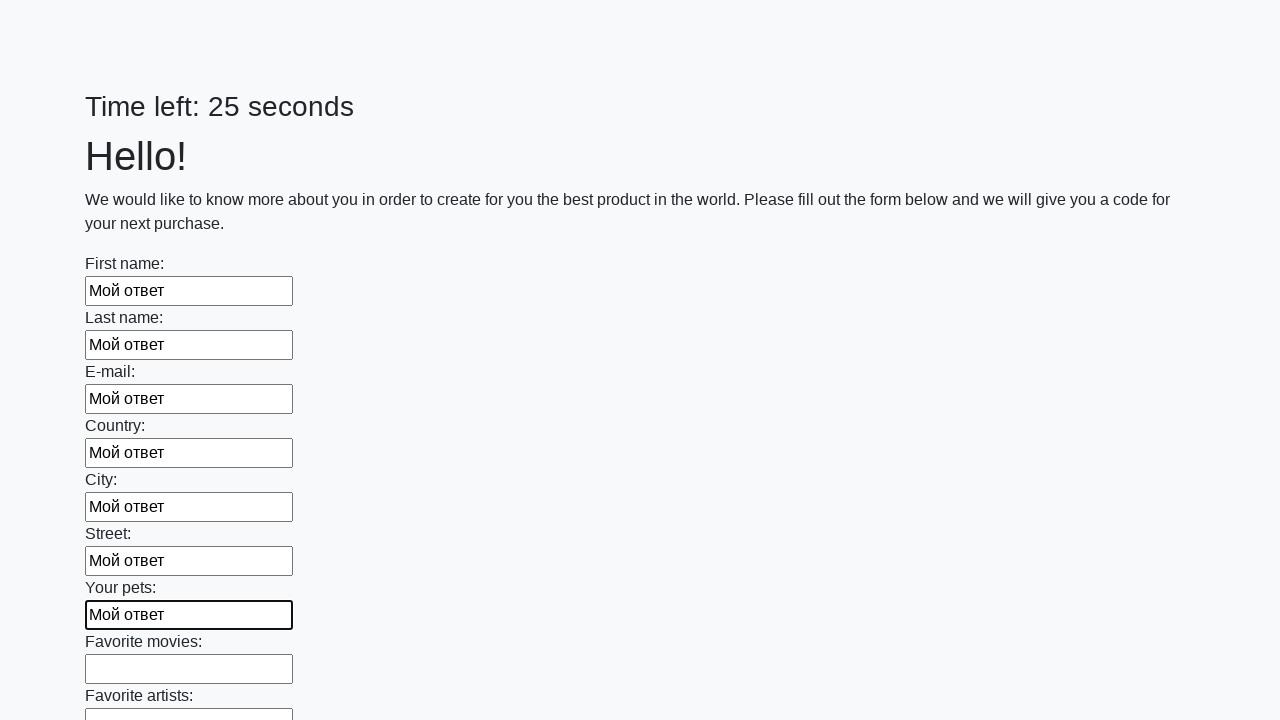

Filled input field with 'Мой ответ' on div input >> nth=7
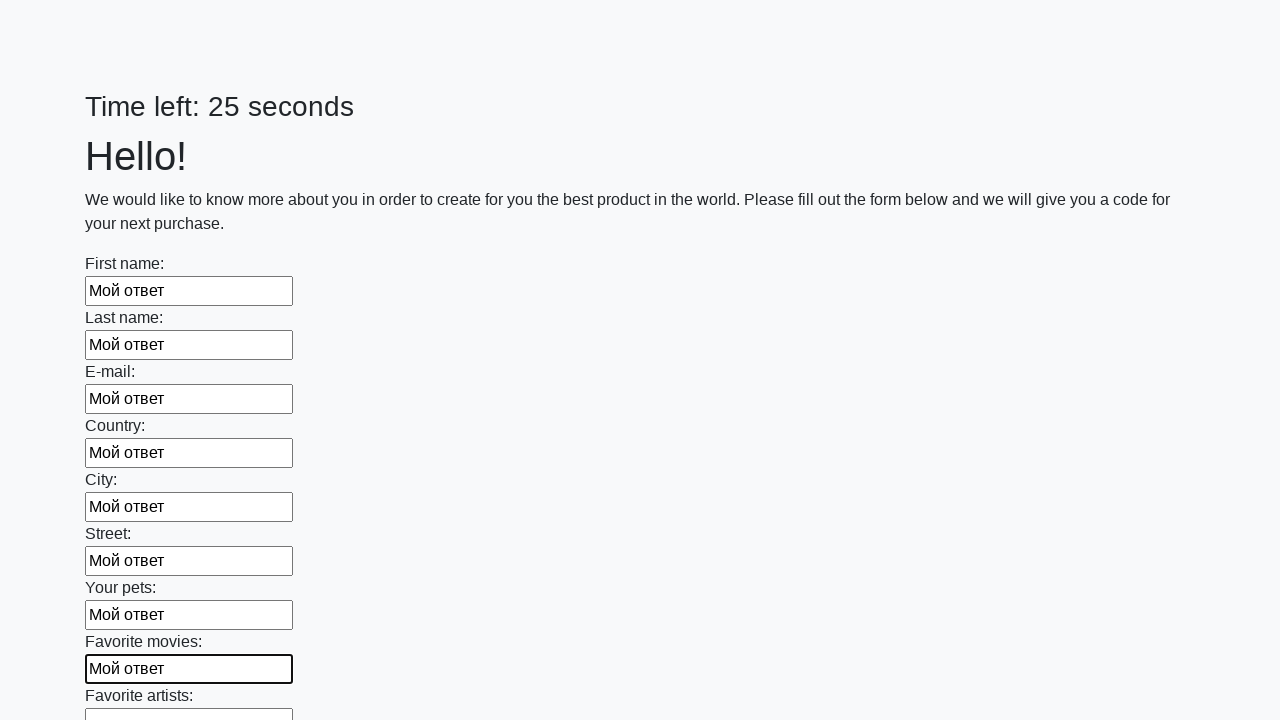

Filled input field with 'Мой ответ' on div input >> nth=8
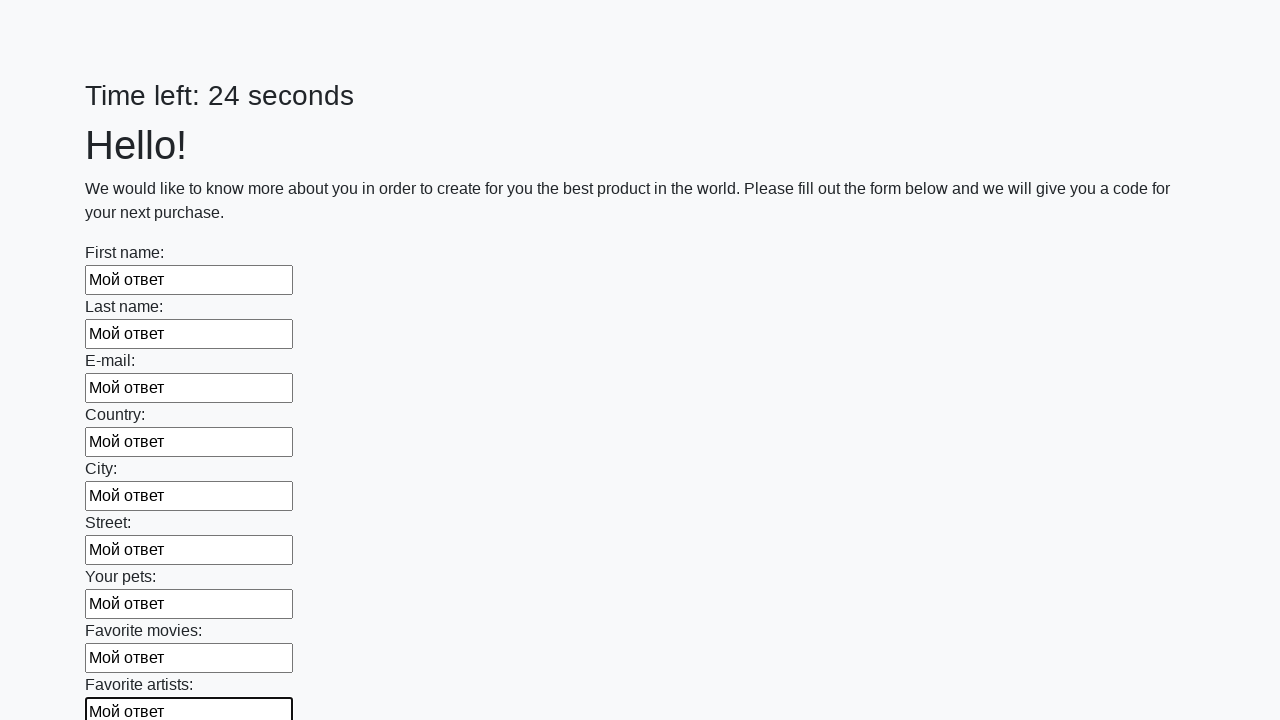

Filled input field with 'Мой ответ' on div input >> nth=9
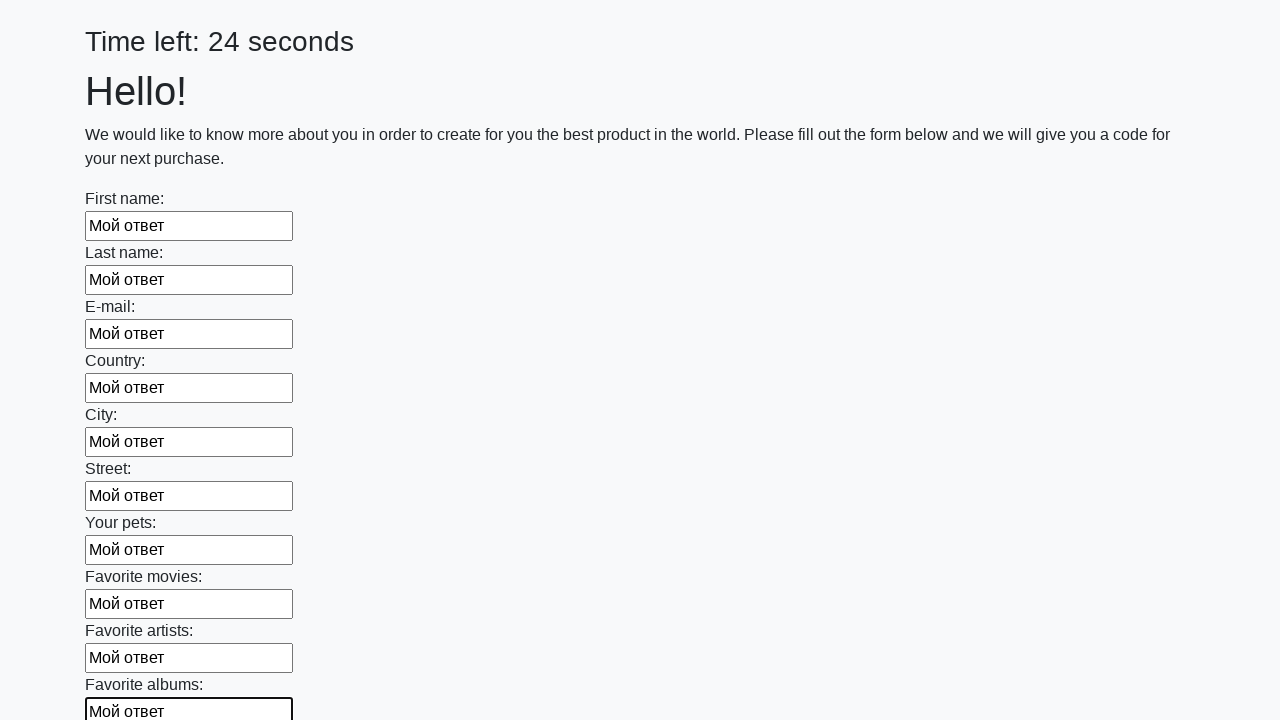

Filled input field with 'Мой ответ' on div input >> nth=10
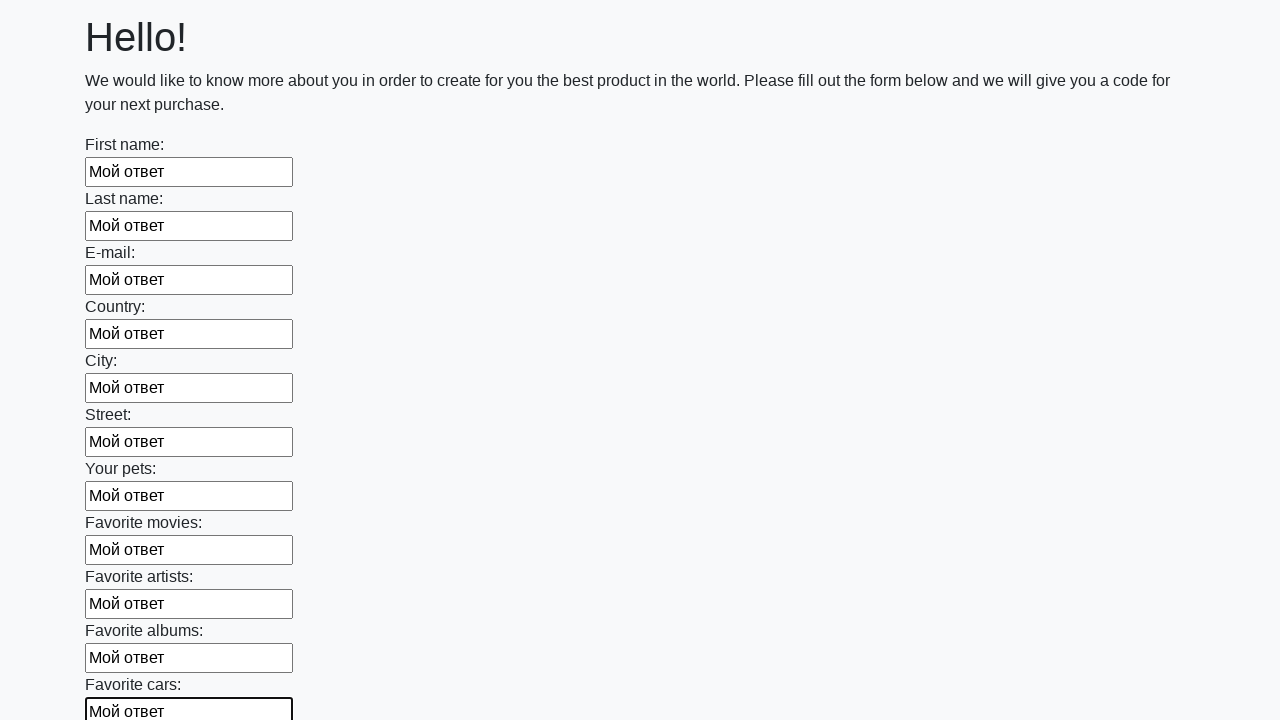

Filled input field with 'Мой ответ' on div input >> nth=11
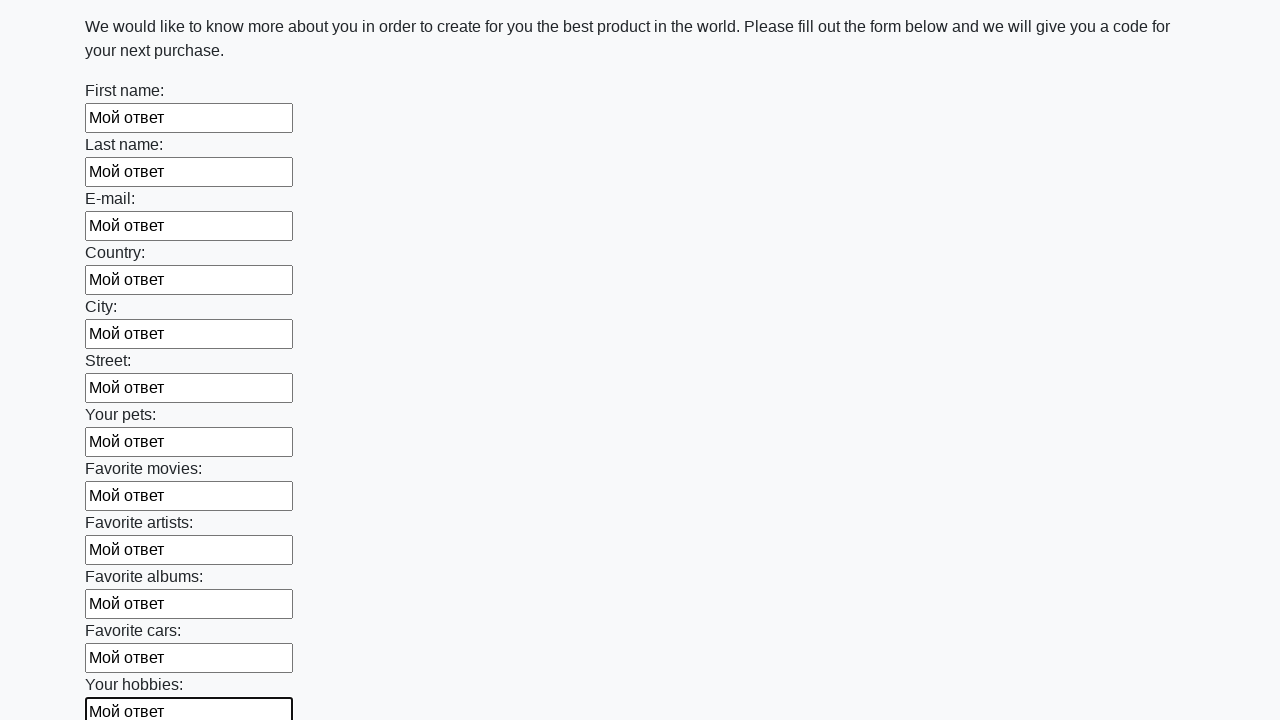

Filled input field with 'Мой ответ' on div input >> nth=12
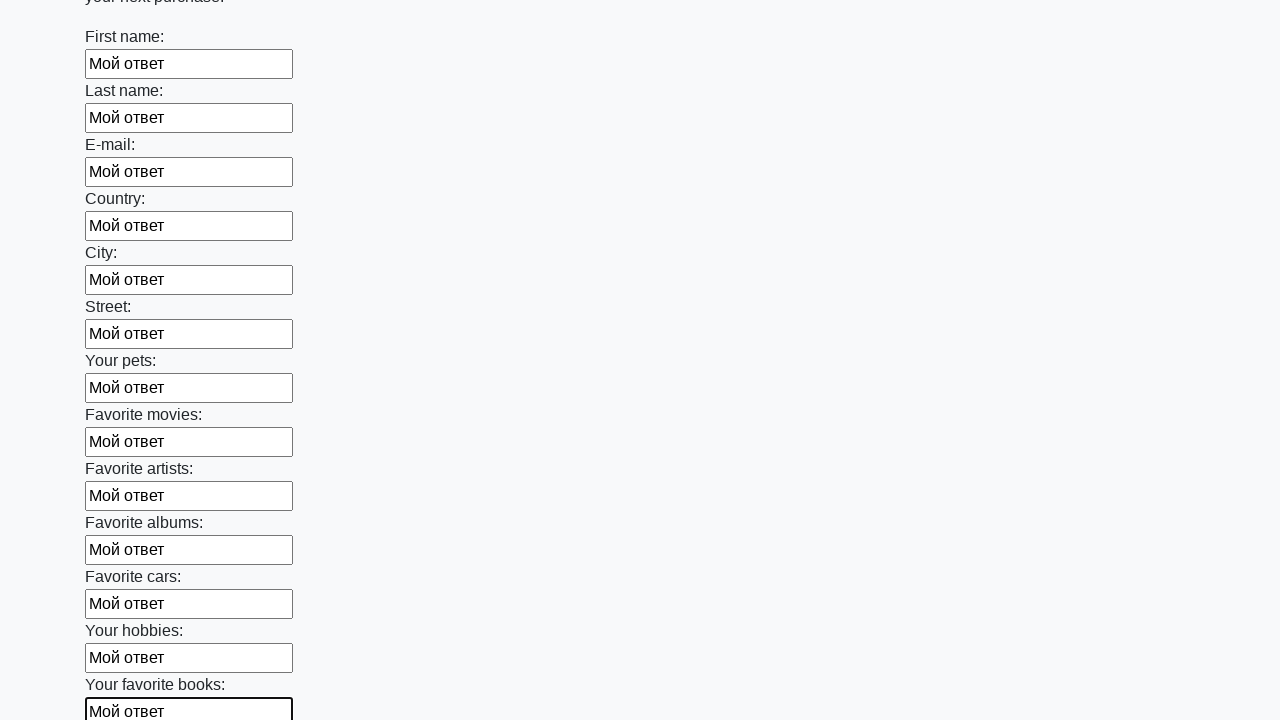

Filled input field with 'Мой ответ' on div input >> nth=13
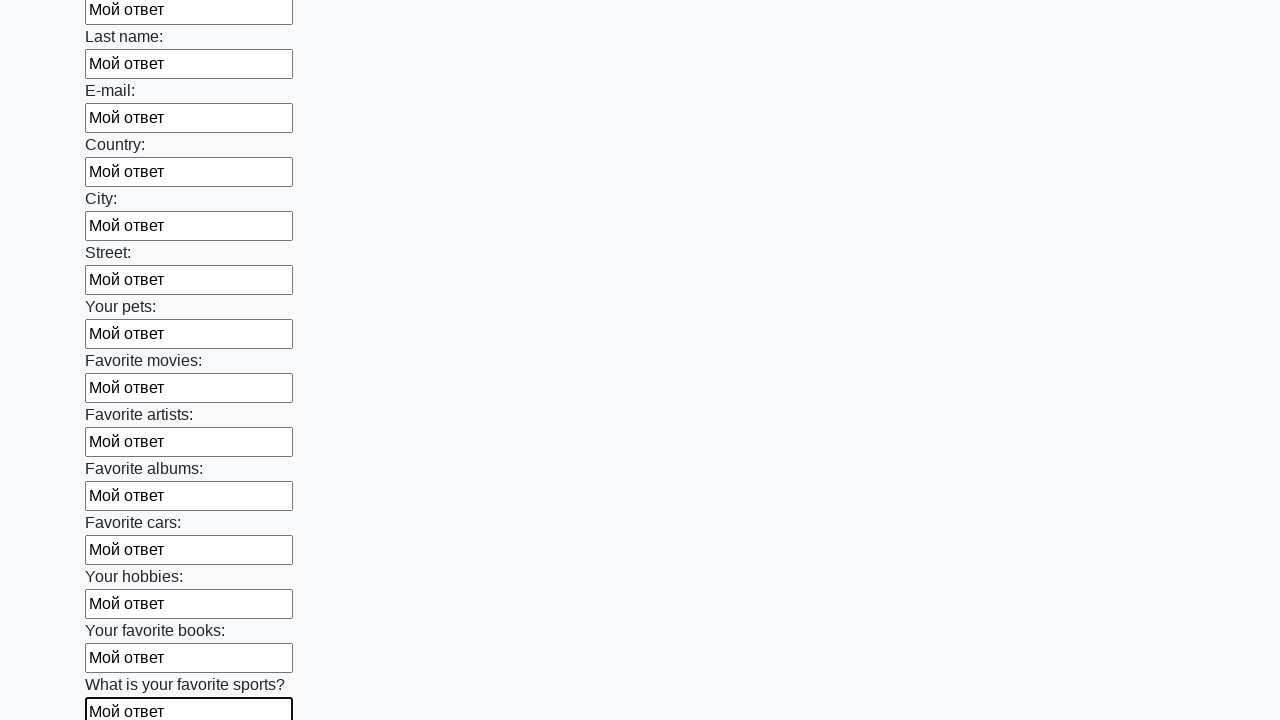

Filled input field with 'Мой ответ' on div input >> nth=14
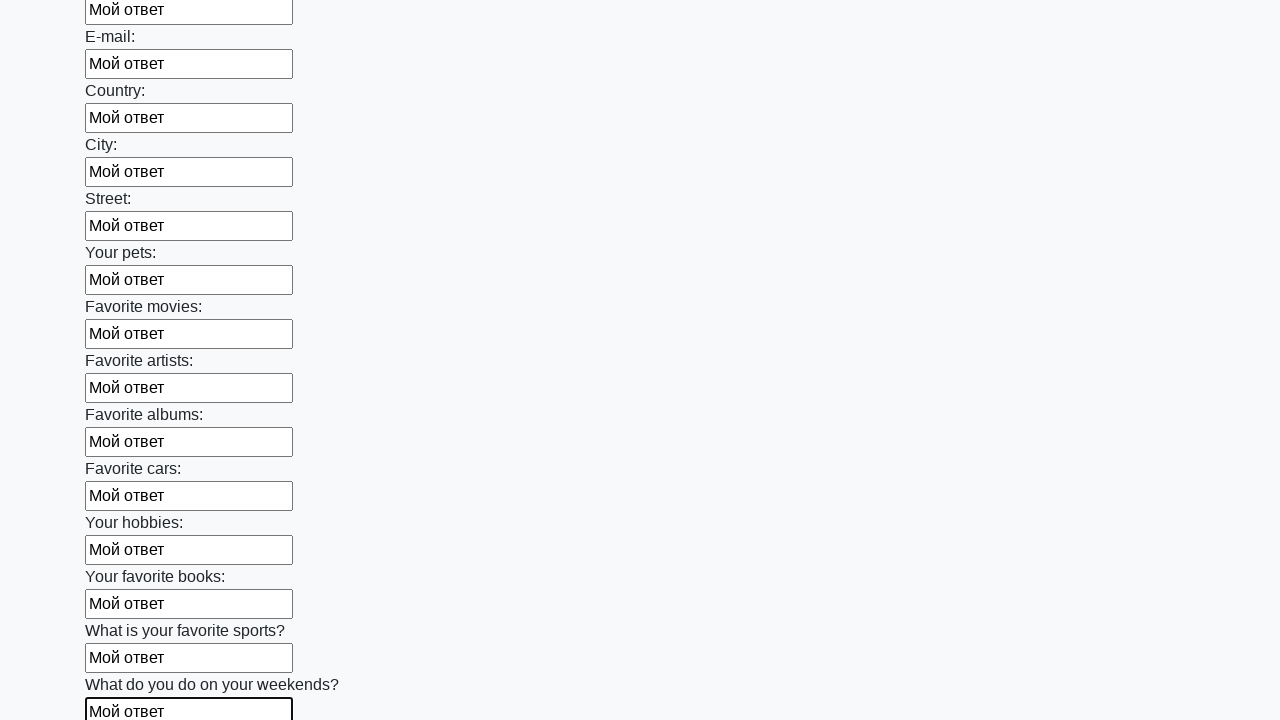

Filled input field with 'Мой ответ' on div input >> nth=15
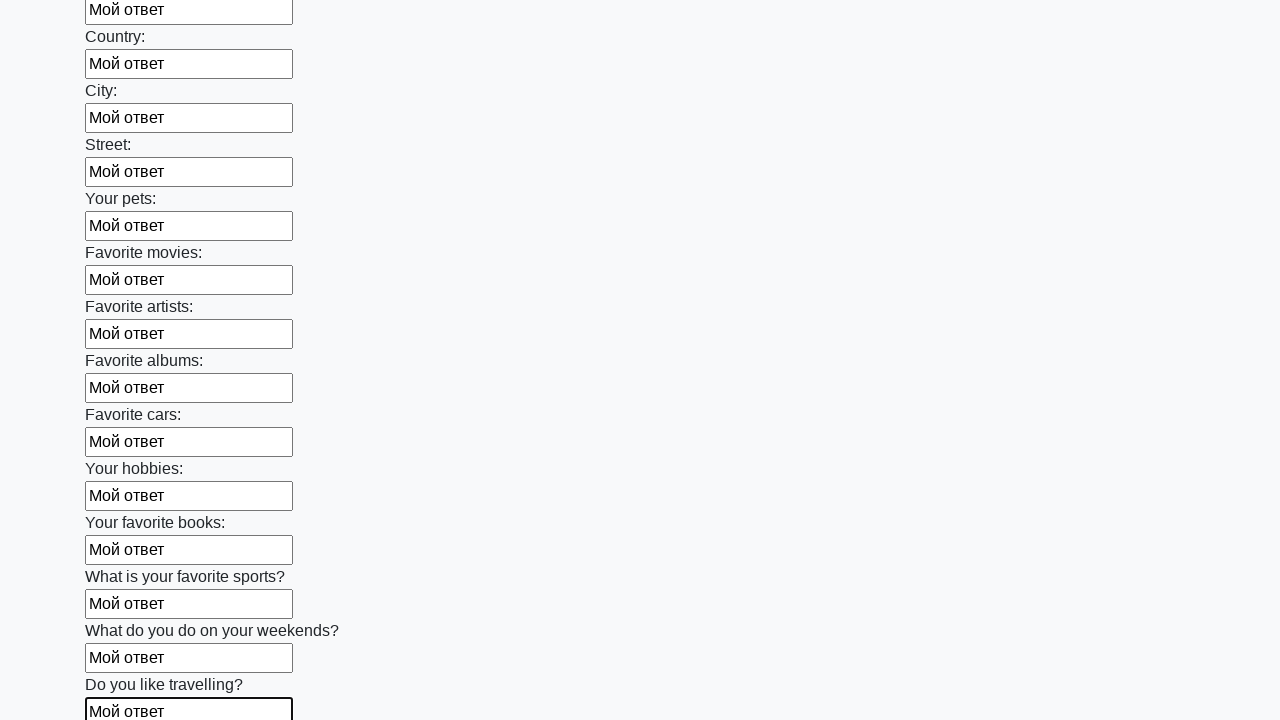

Filled input field with 'Мой ответ' on div input >> nth=16
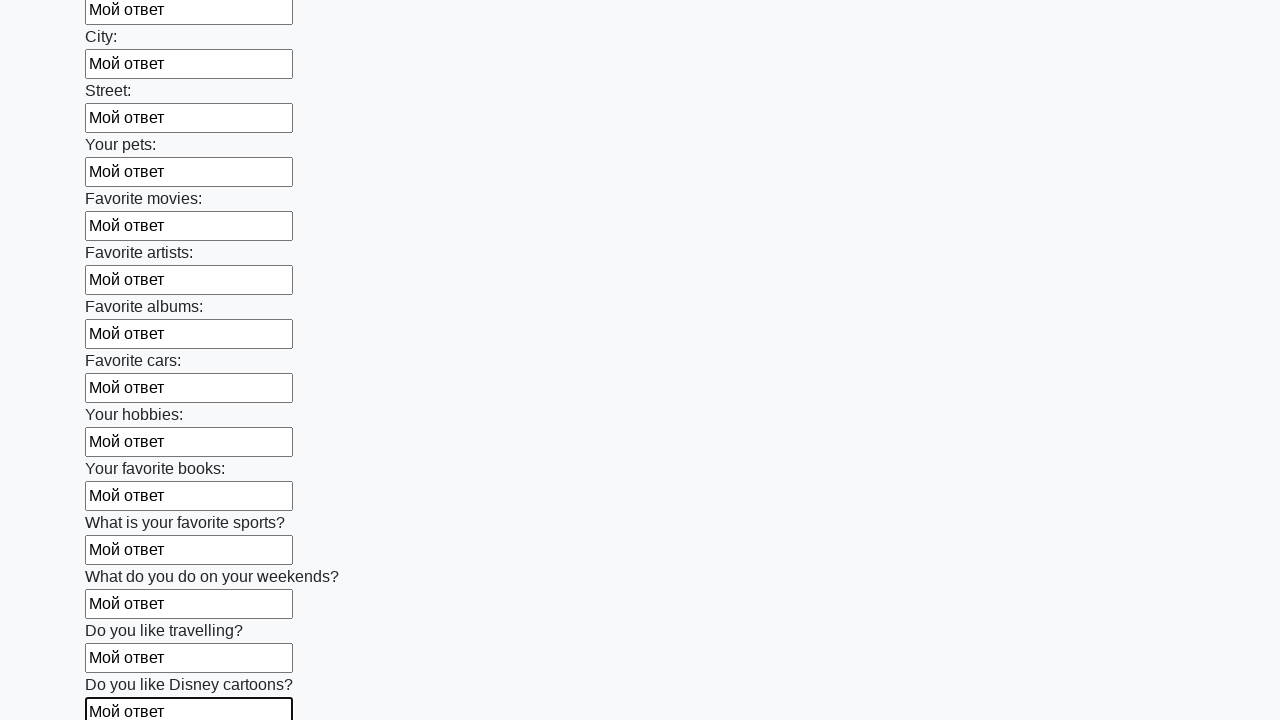

Filled input field with 'Мой ответ' on div input >> nth=17
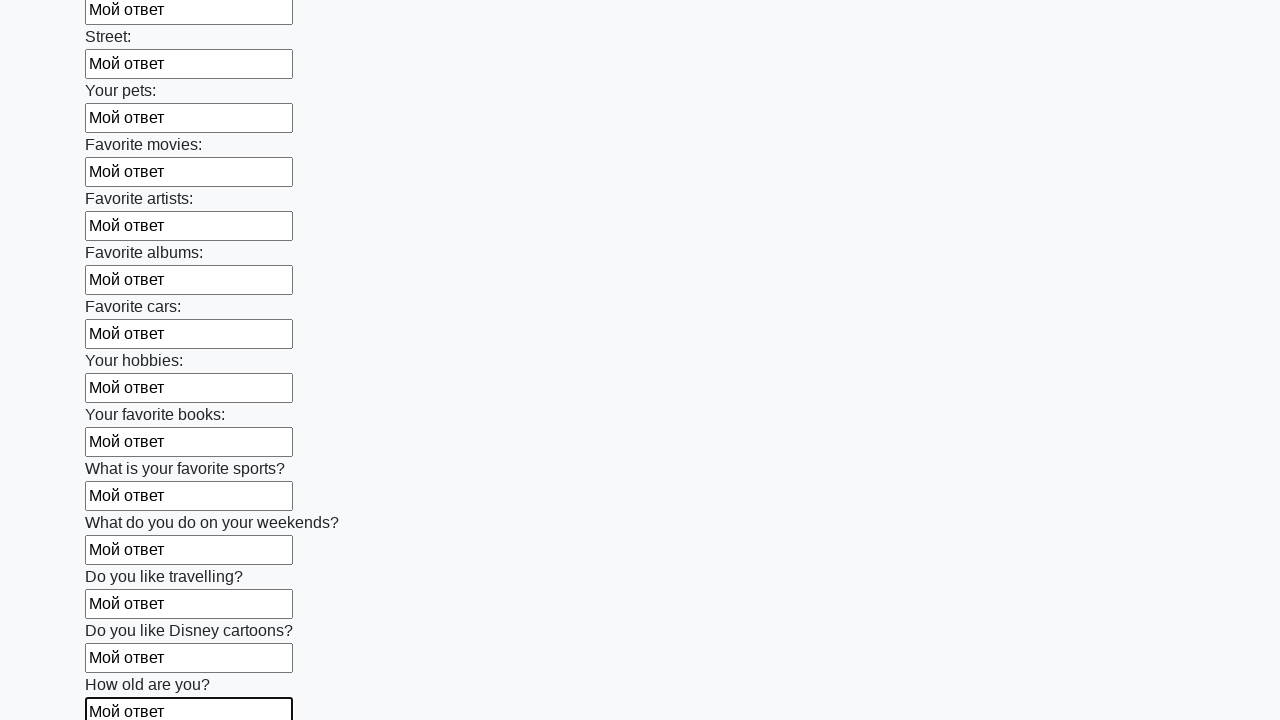

Filled input field with 'Мой ответ' on div input >> nth=18
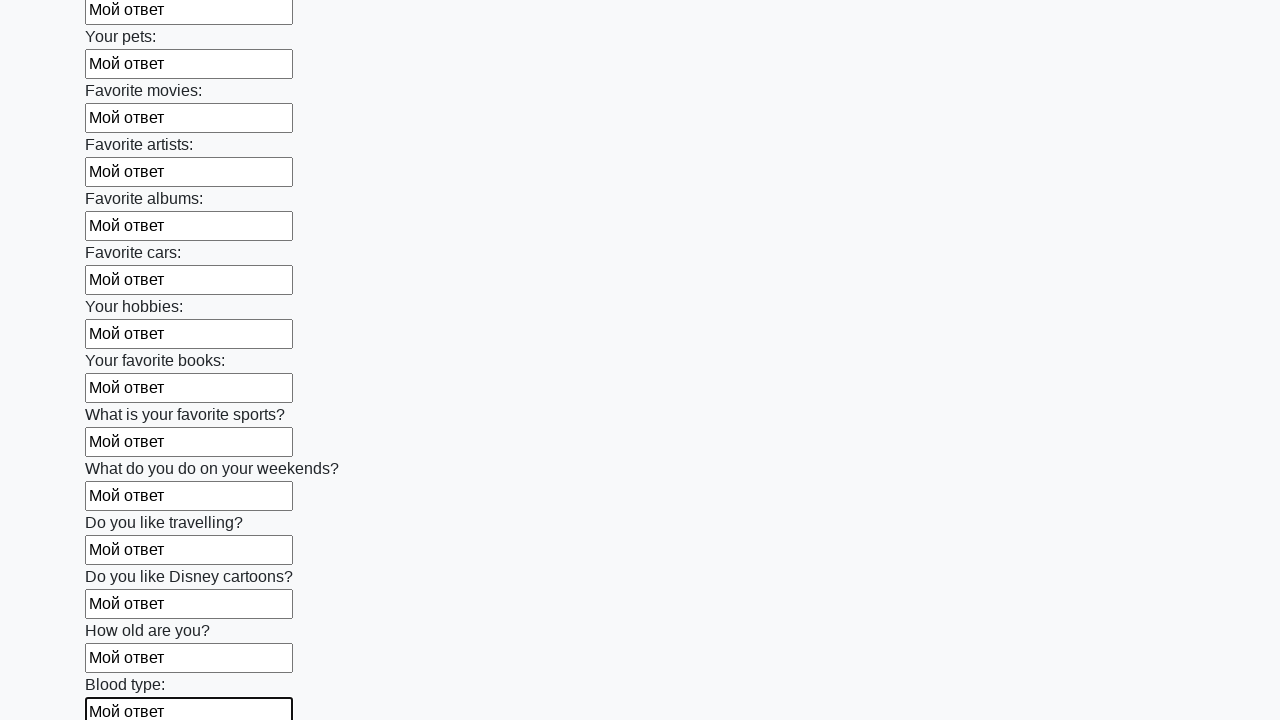

Filled input field with 'Мой ответ' on div input >> nth=19
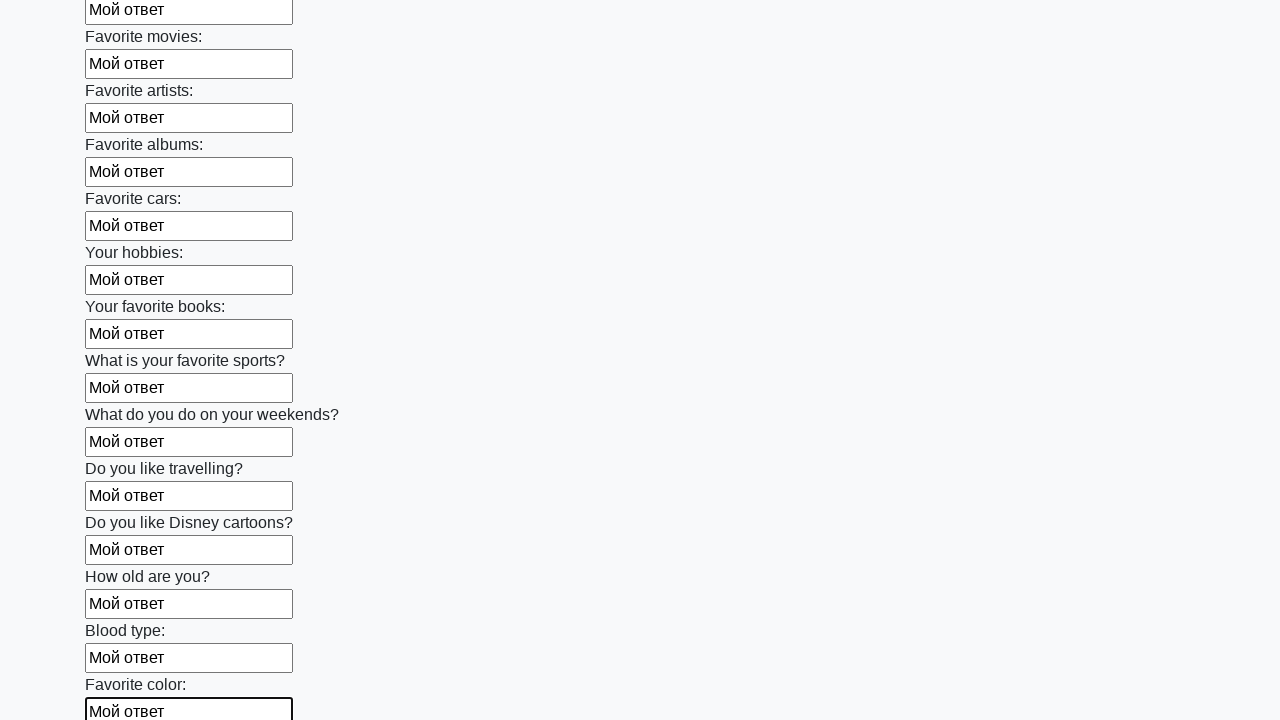

Filled input field with 'Мой ответ' on div input >> nth=20
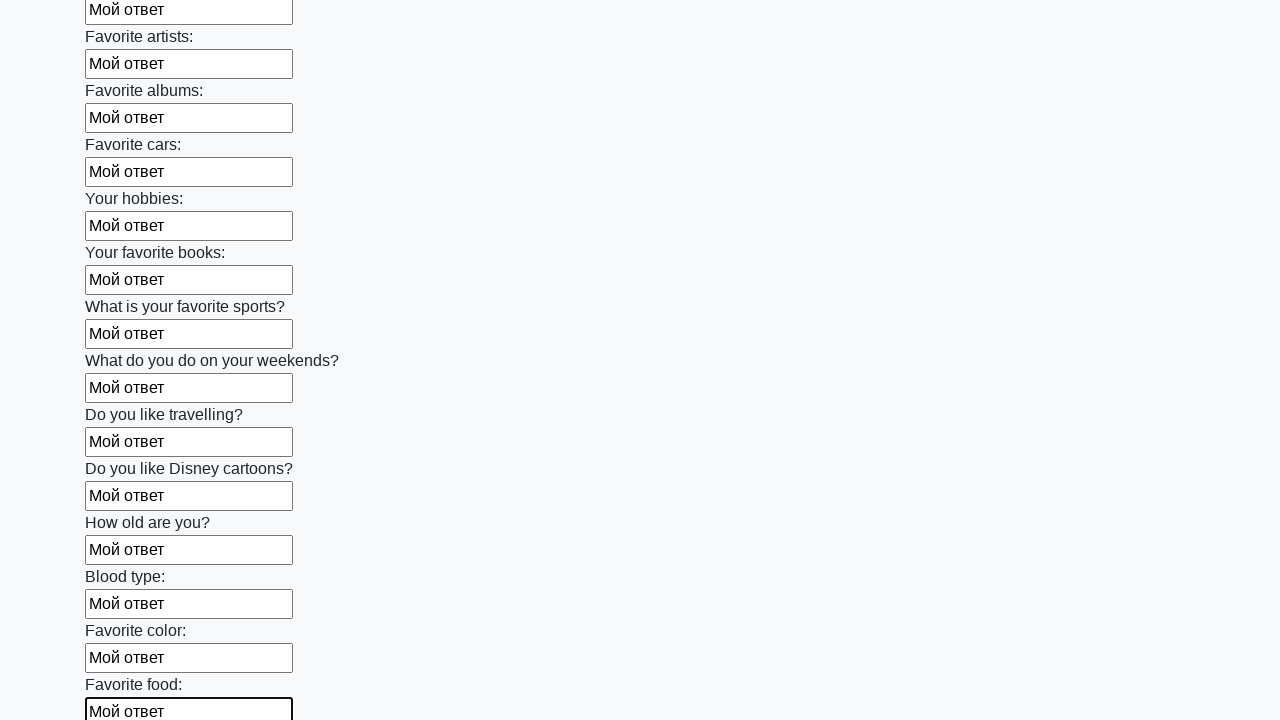

Filled input field with 'Мой ответ' on div input >> nth=21
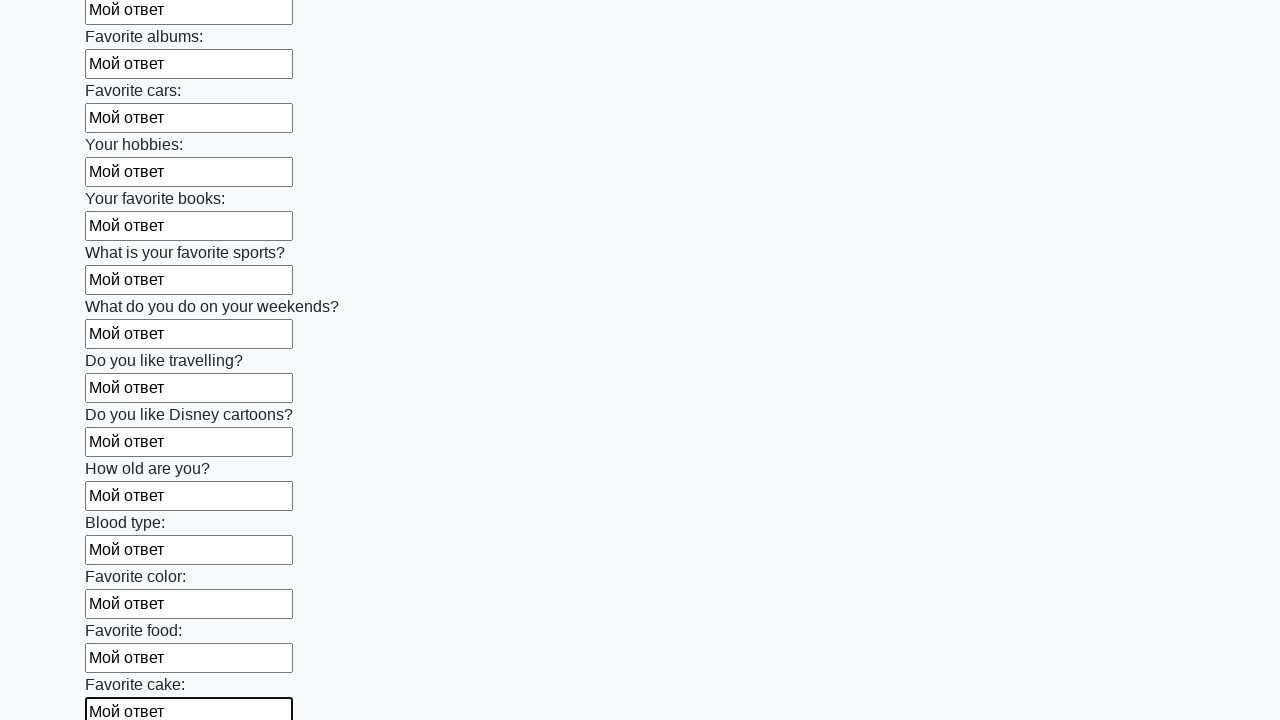

Filled input field with 'Мой ответ' on div input >> nth=22
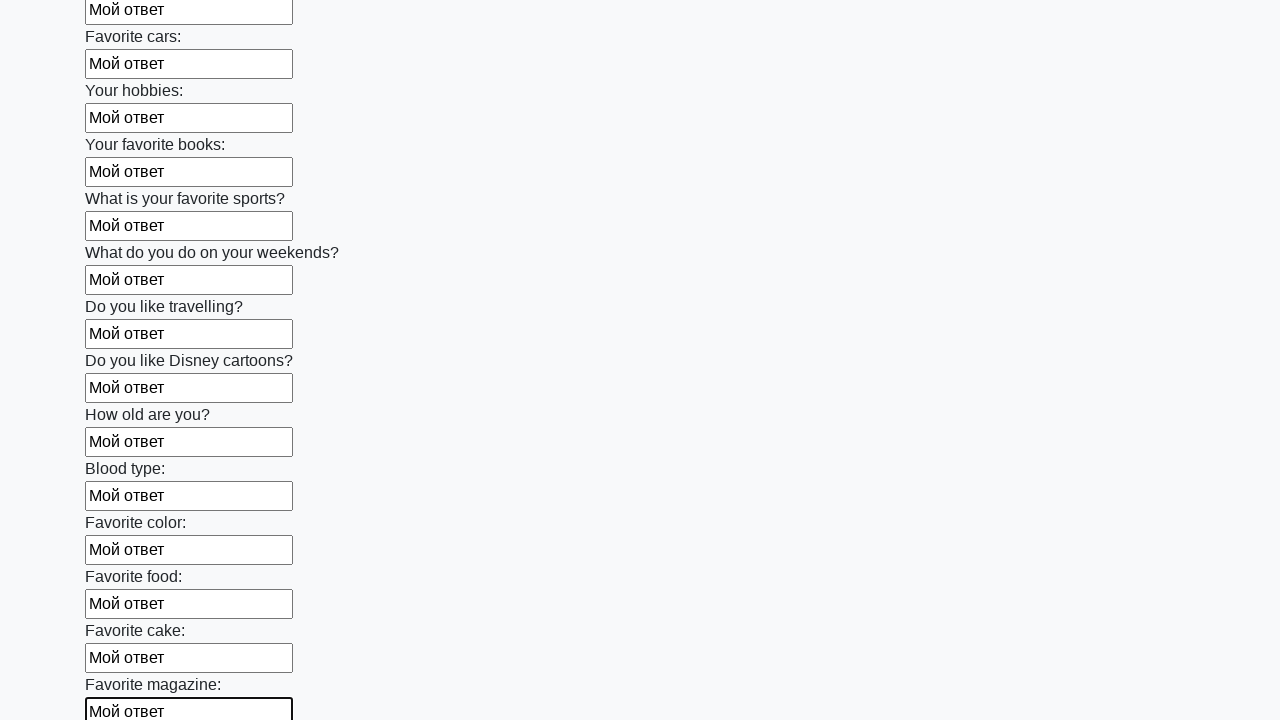

Filled input field with 'Мой ответ' on div input >> nth=23
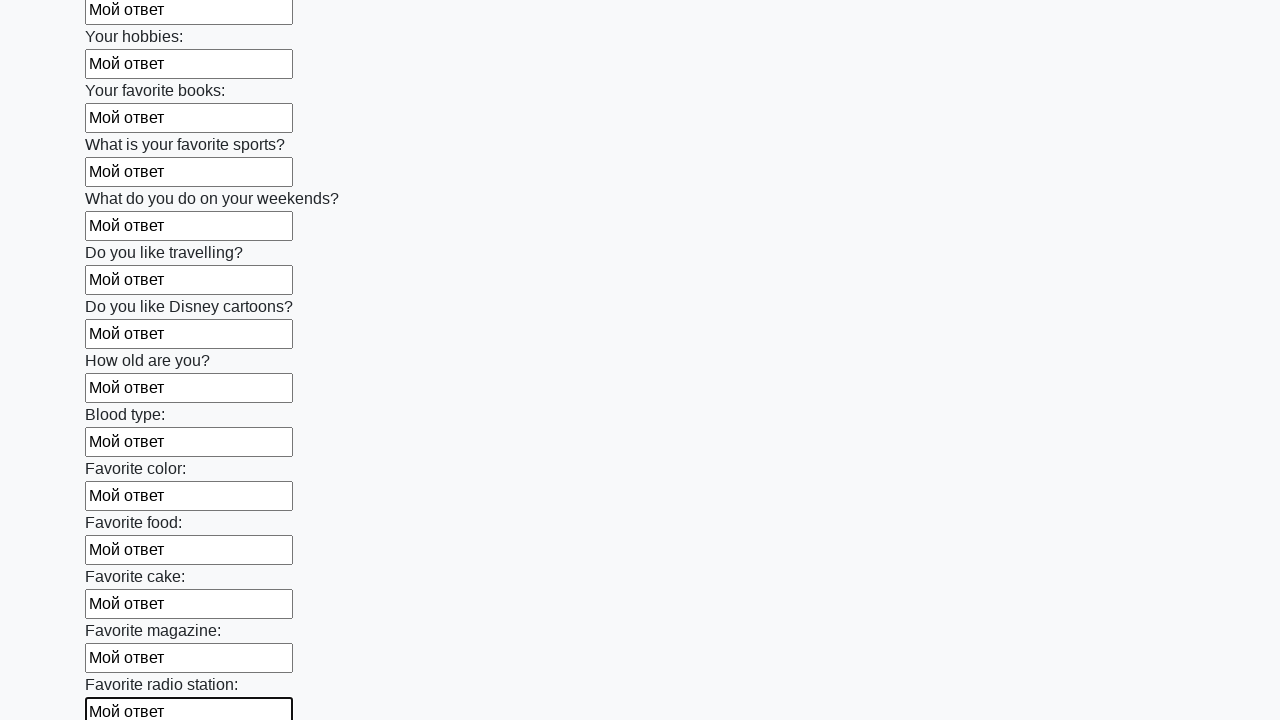

Filled input field with 'Мой ответ' on div input >> nth=24
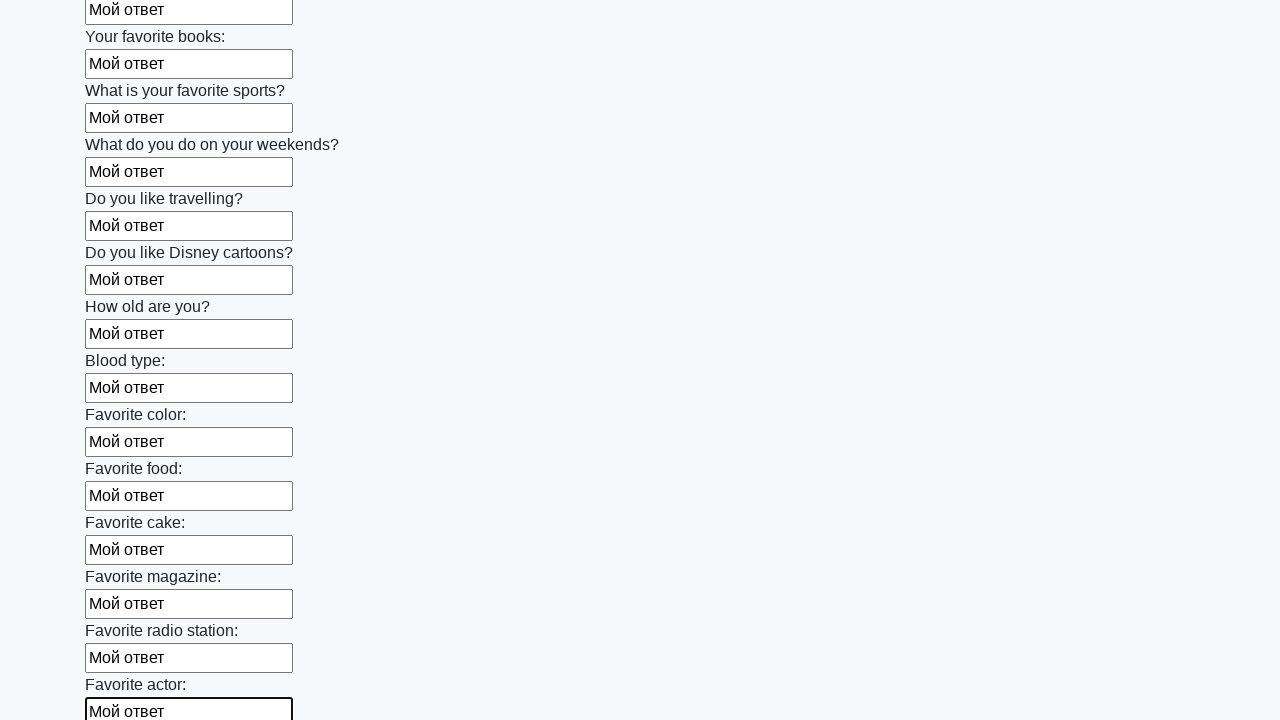

Filled input field with 'Мой ответ' on div input >> nth=25
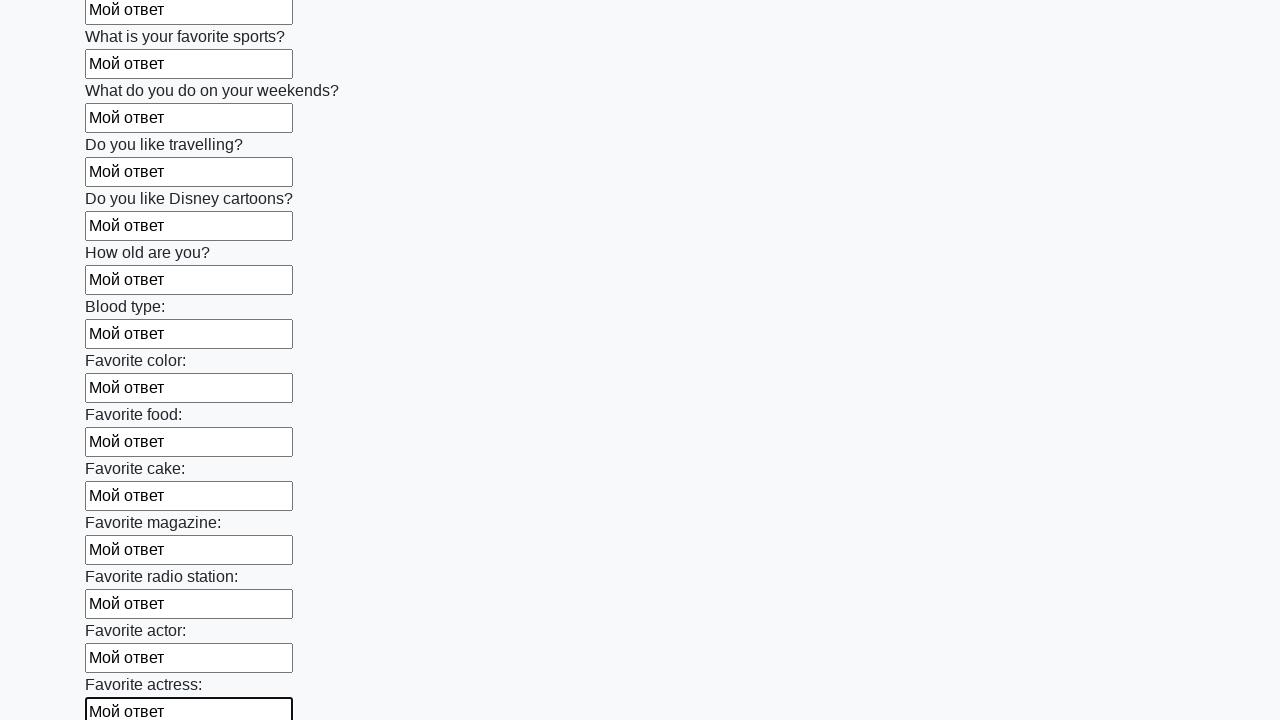

Filled input field with 'Мой ответ' on div input >> nth=26
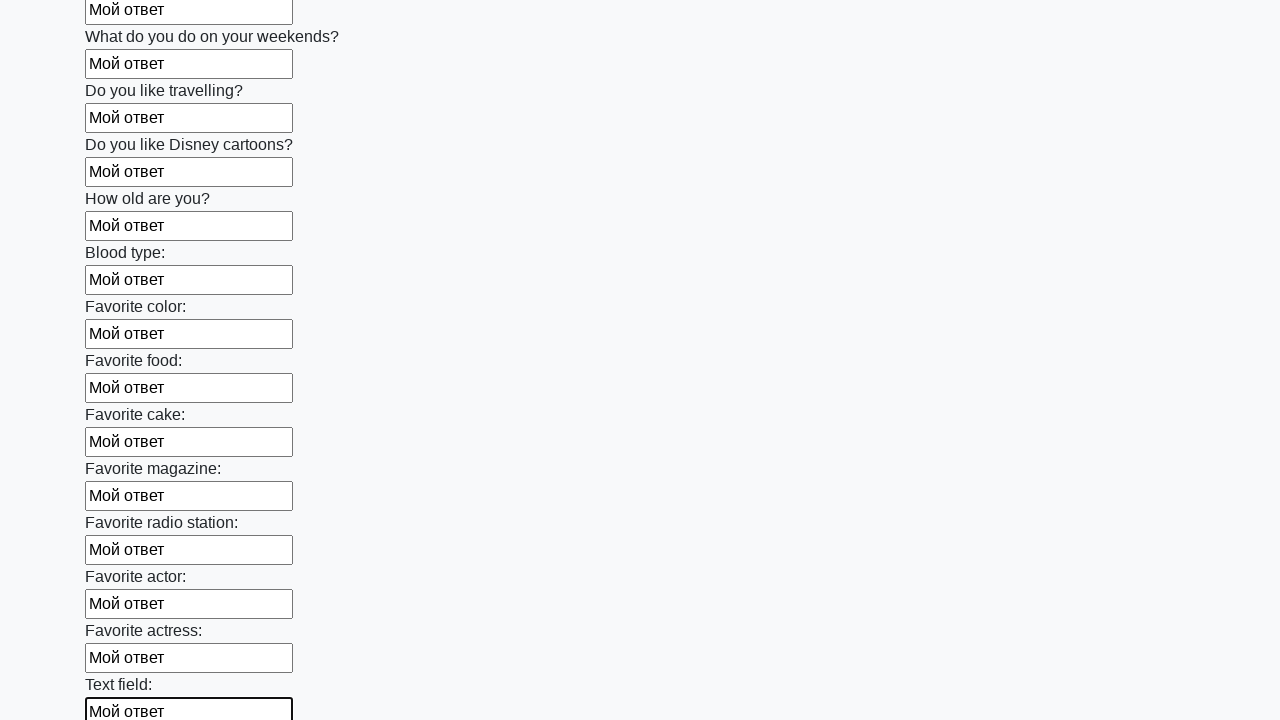

Filled input field with 'Мой ответ' on div input >> nth=27
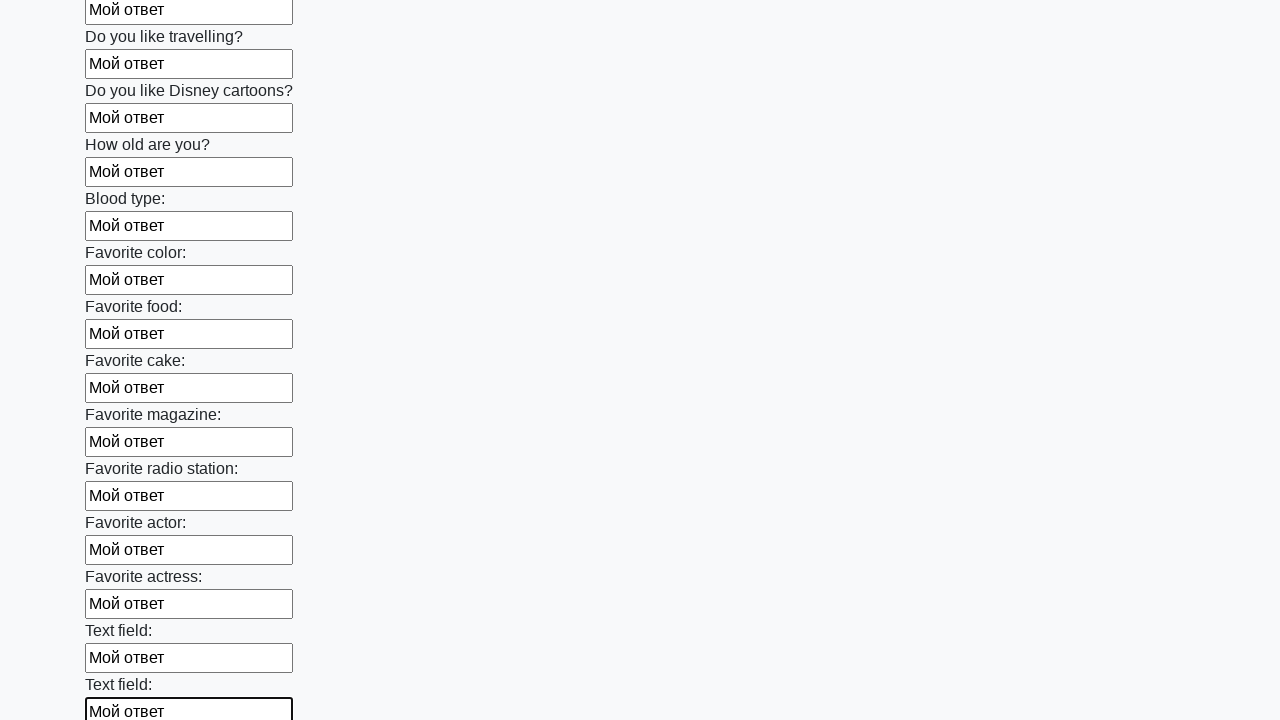

Filled input field with 'Мой ответ' on div input >> nth=28
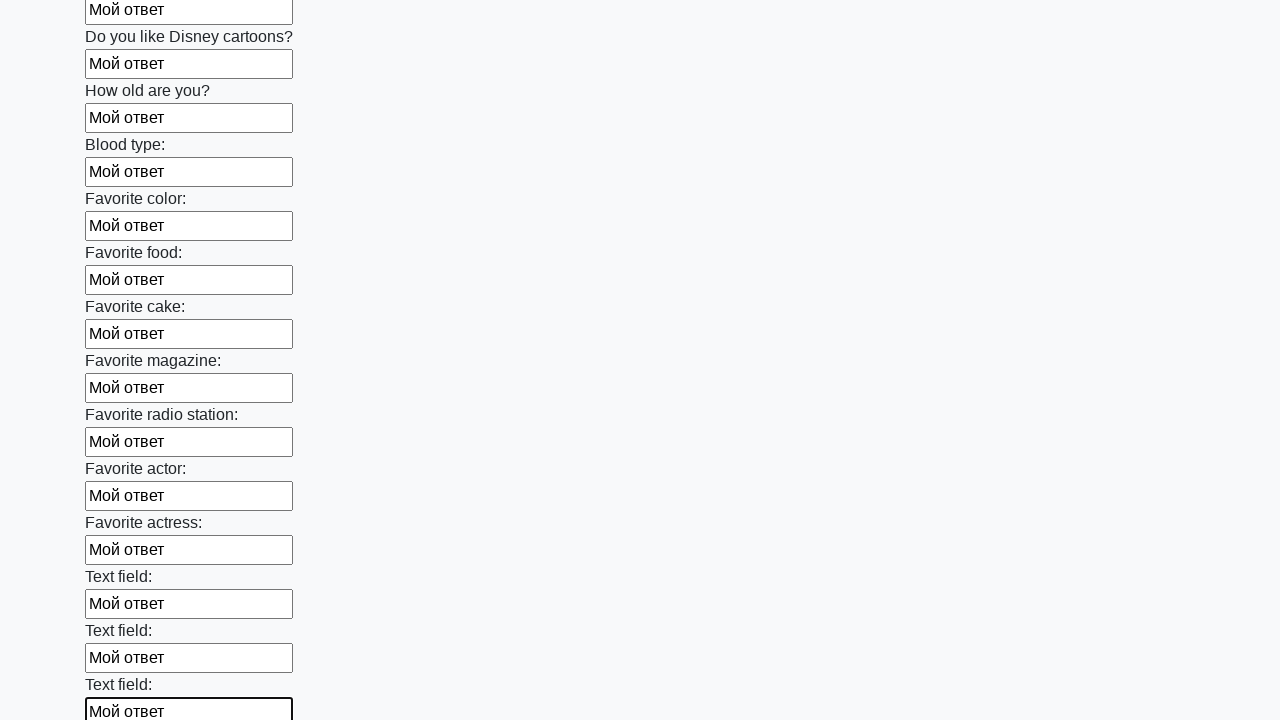

Filled input field with 'Мой ответ' on div input >> nth=29
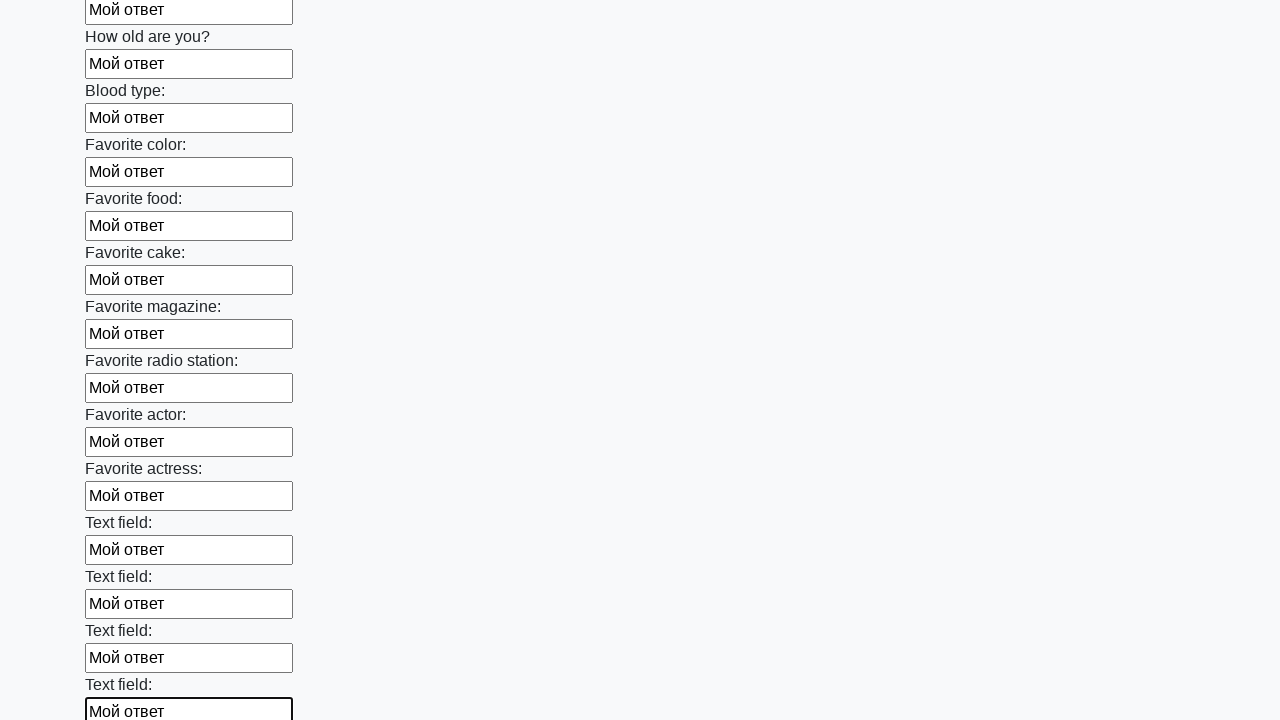

Filled input field with 'Мой ответ' on div input >> nth=30
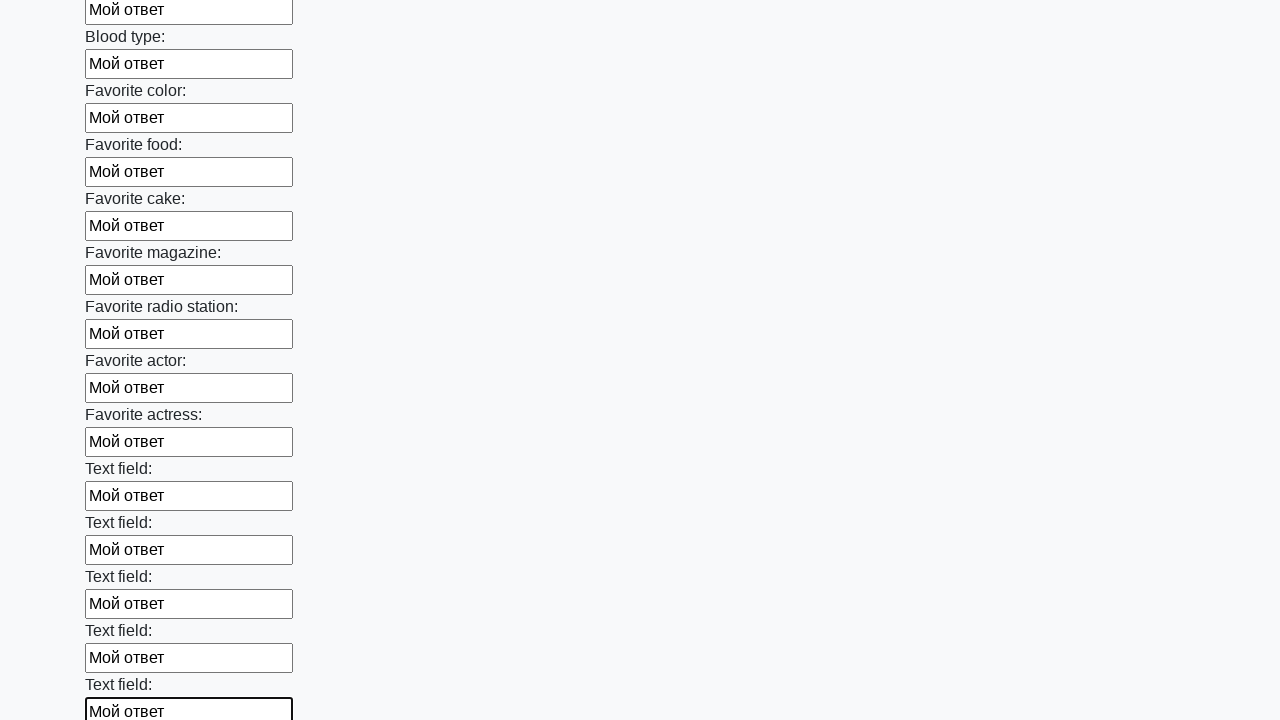

Filled input field with 'Мой ответ' on div input >> nth=31
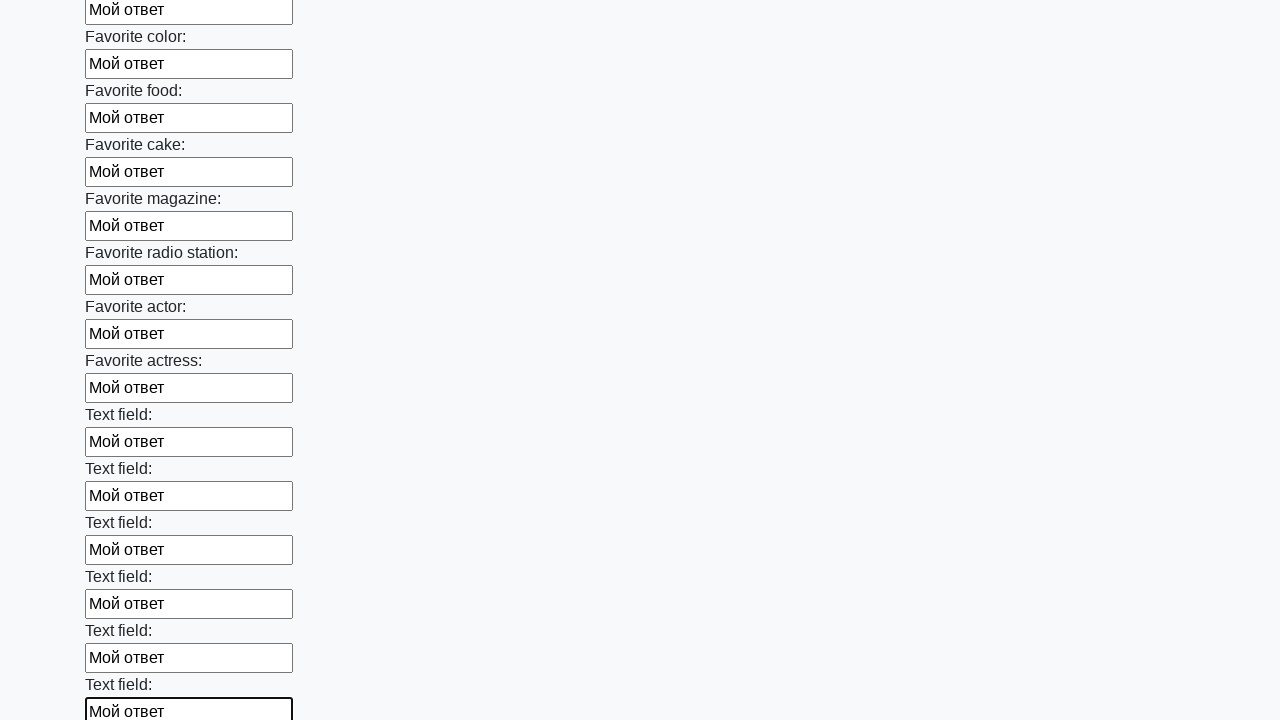

Filled input field with 'Мой ответ' on div input >> nth=32
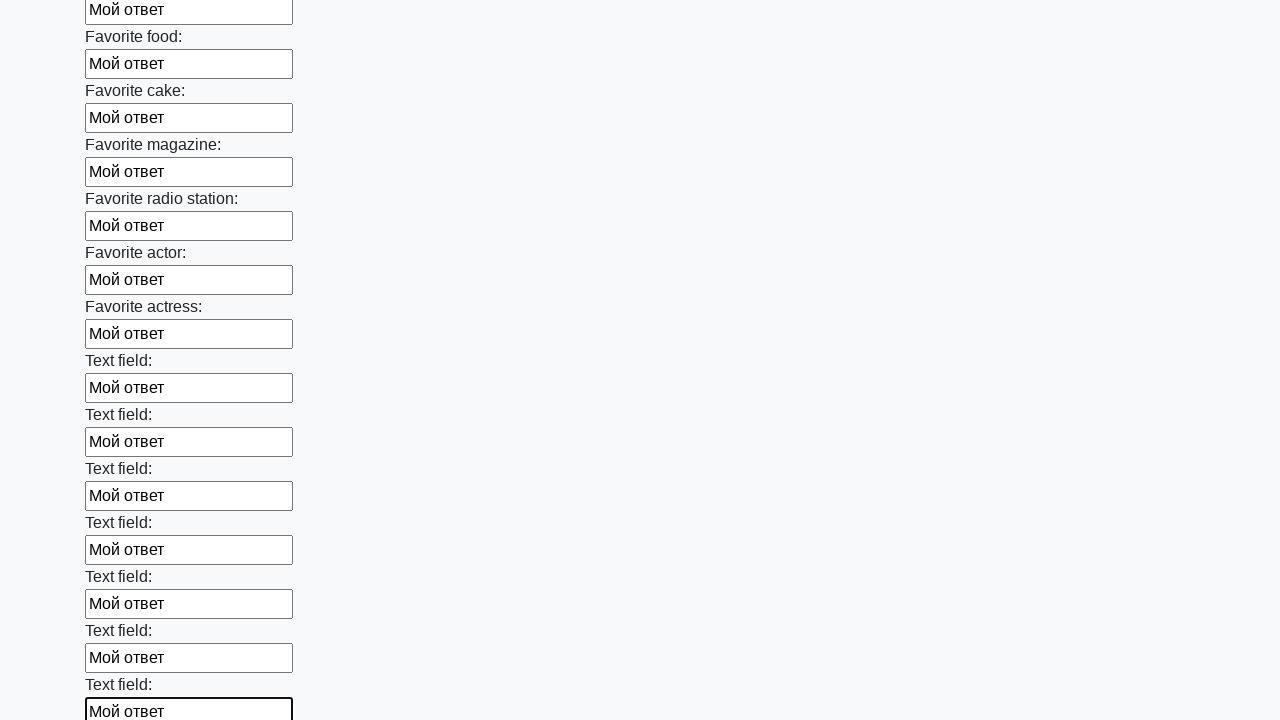

Filled input field with 'Мой ответ' on div input >> nth=33
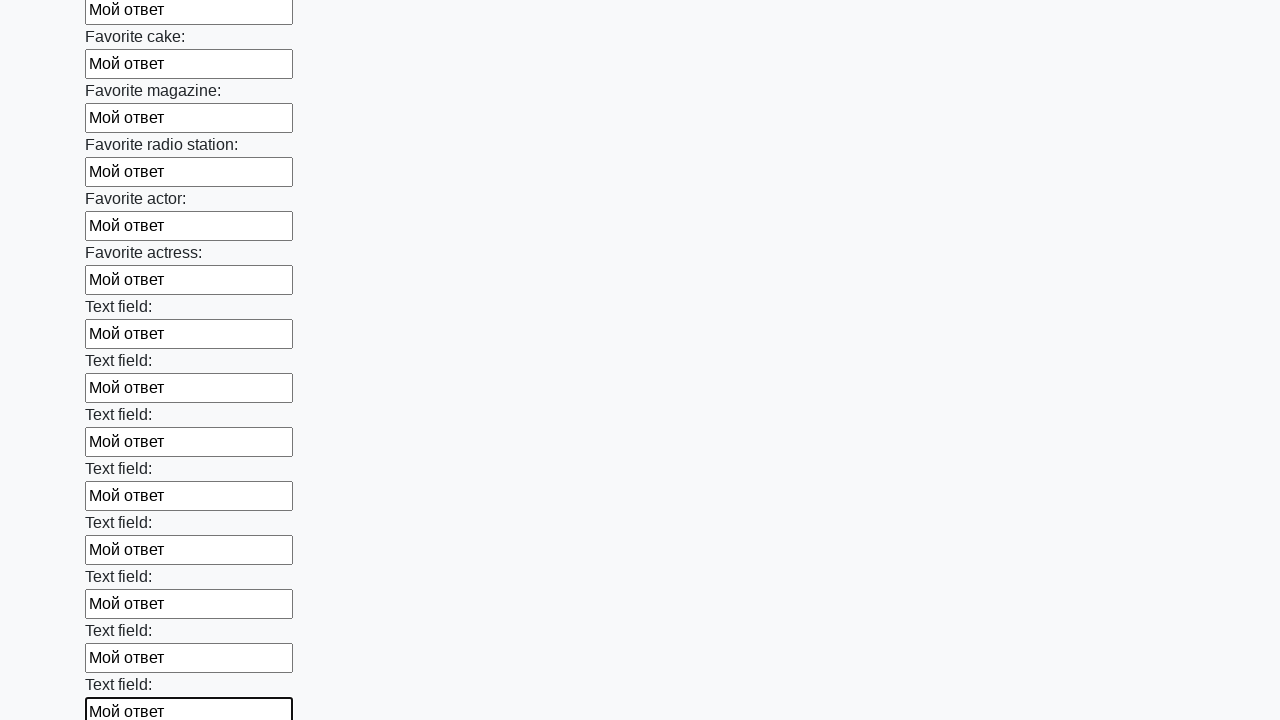

Filled input field with 'Мой ответ' on div input >> nth=34
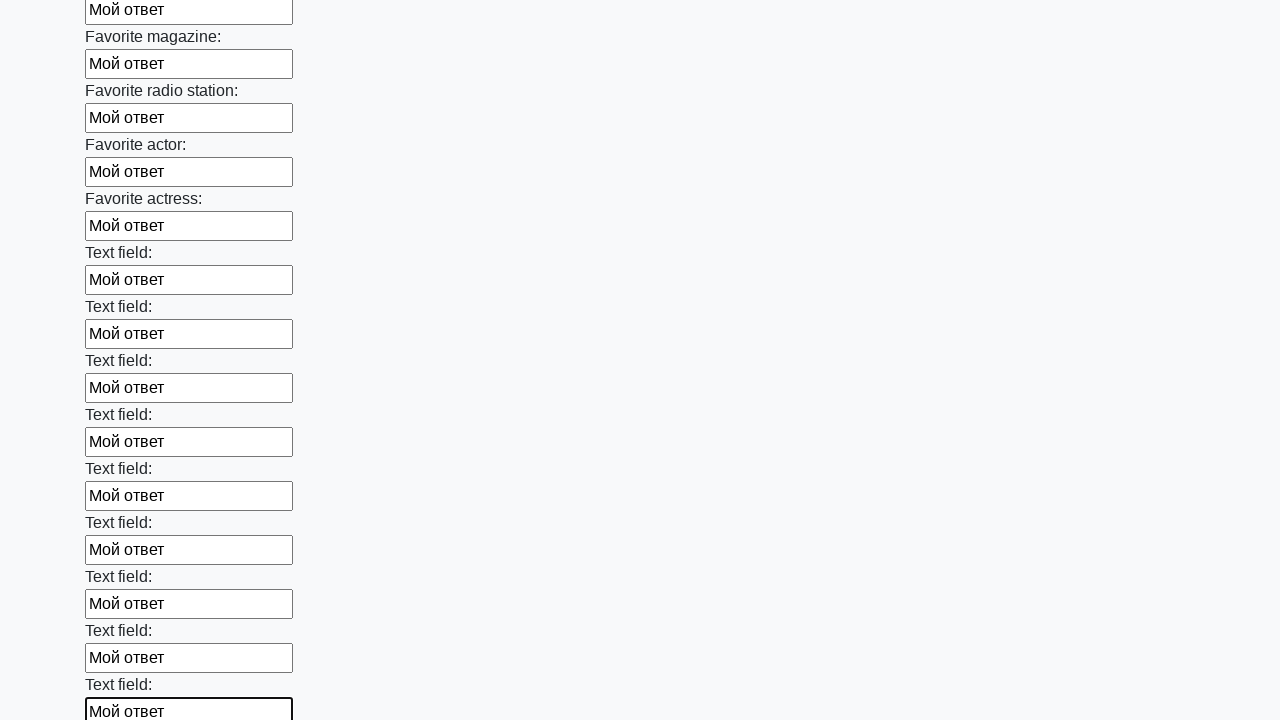

Filled input field with 'Мой ответ' on div input >> nth=35
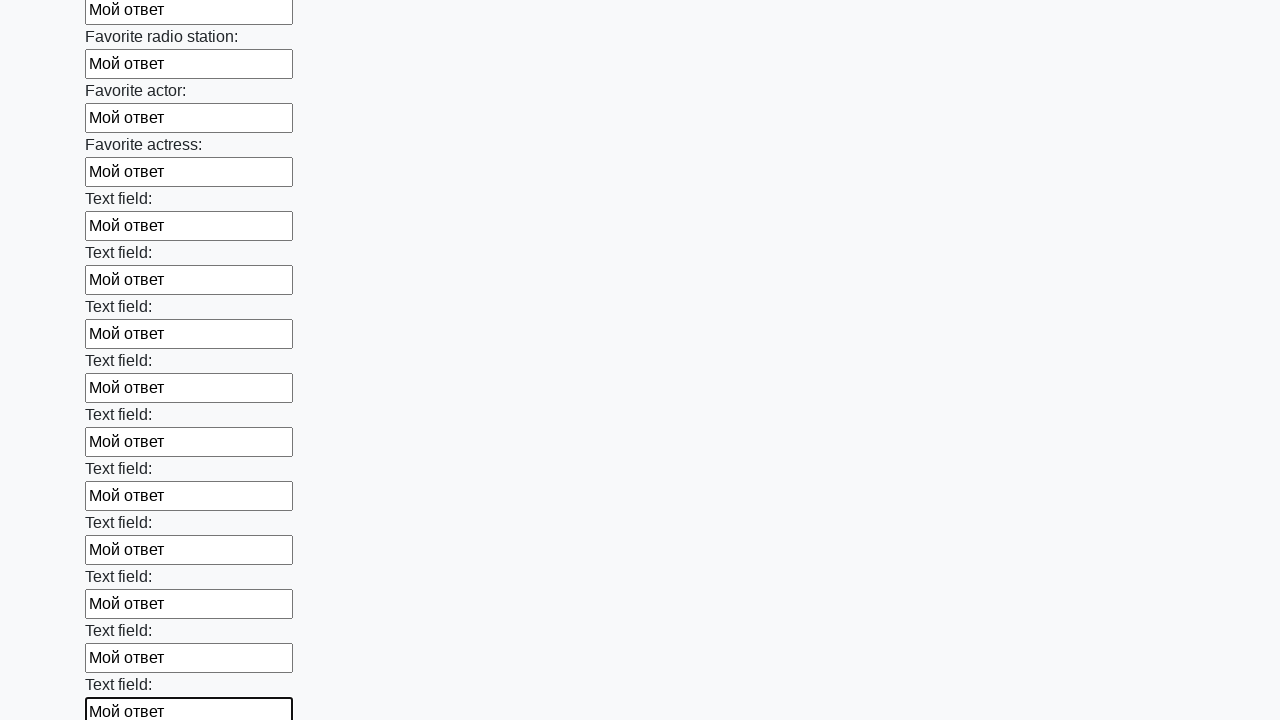

Filled input field with 'Мой ответ' on div input >> nth=36
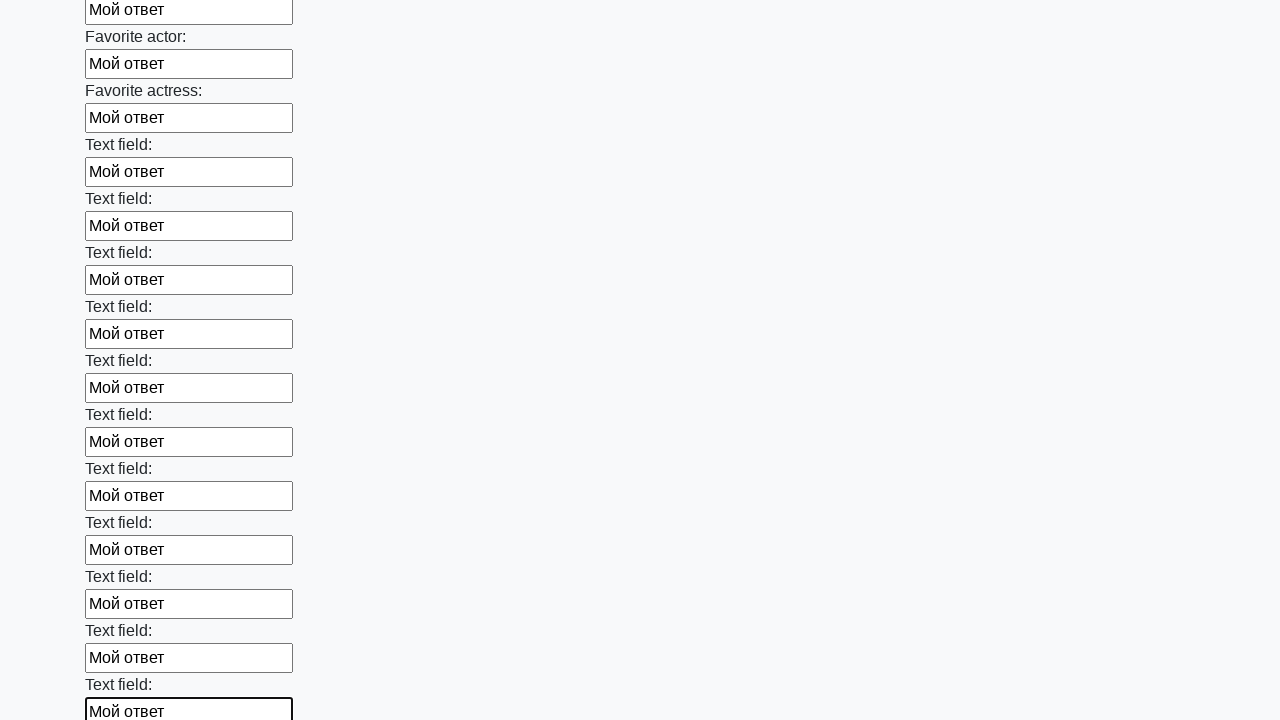

Filled input field with 'Мой ответ' on div input >> nth=37
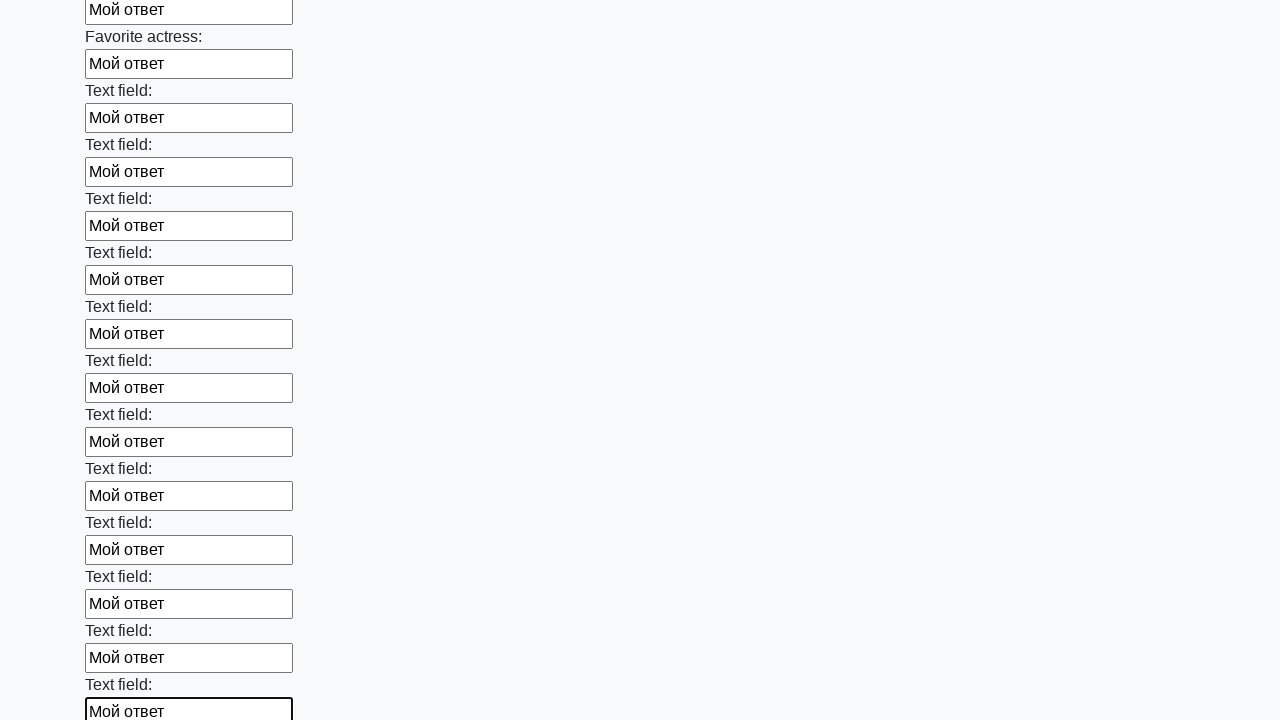

Filled input field with 'Мой ответ' on div input >> nth=38
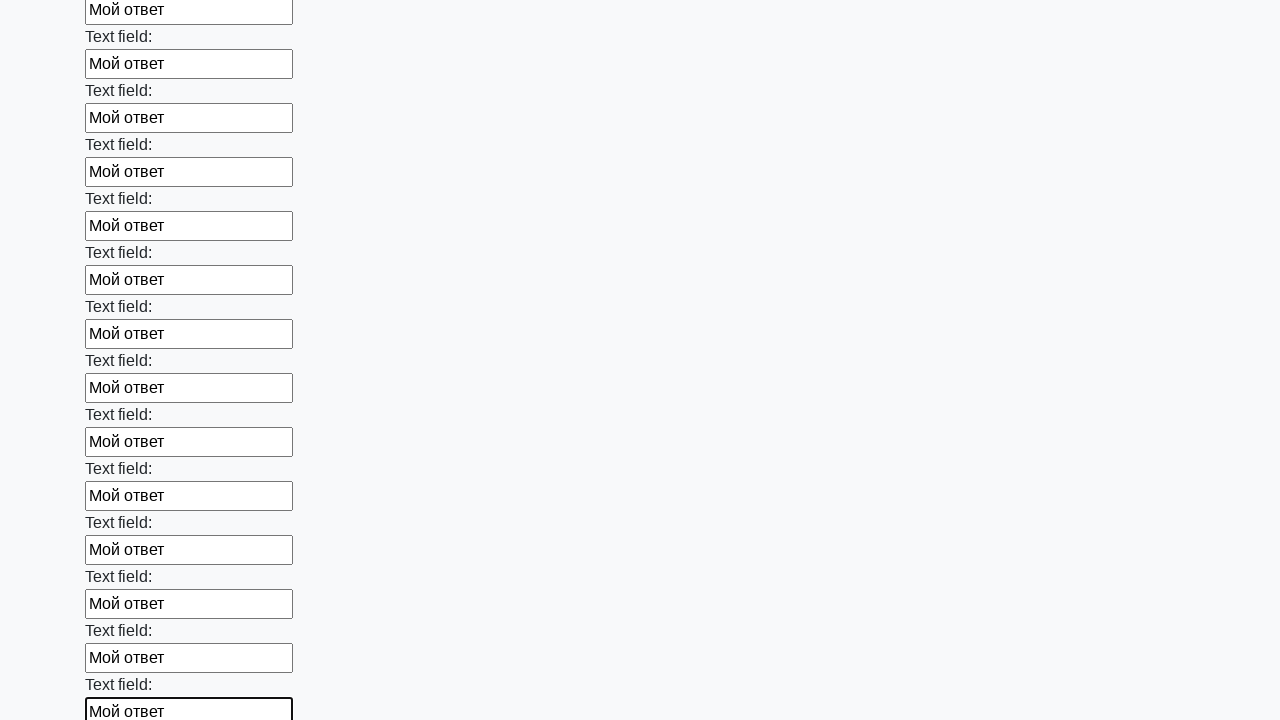

Filled input field with 'Мой ответ' on div input >> nth=39
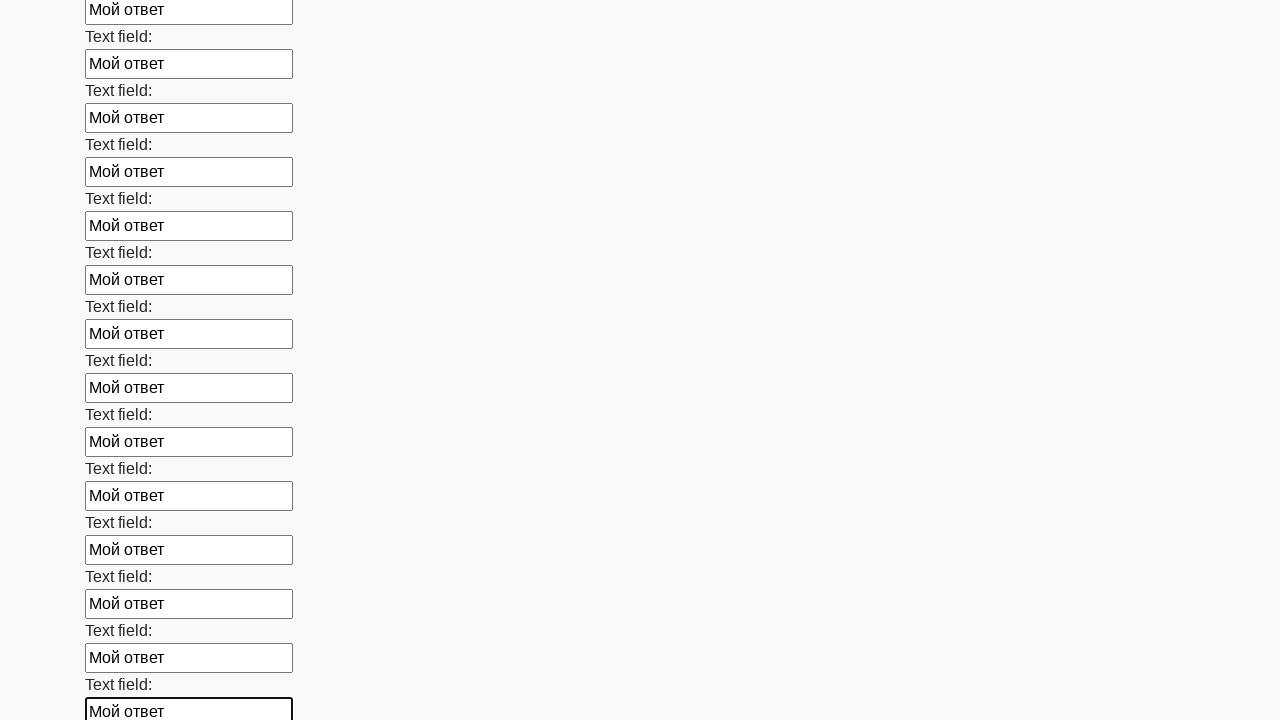

Filled input field with 'Мой ответ' on div input >> nth=40
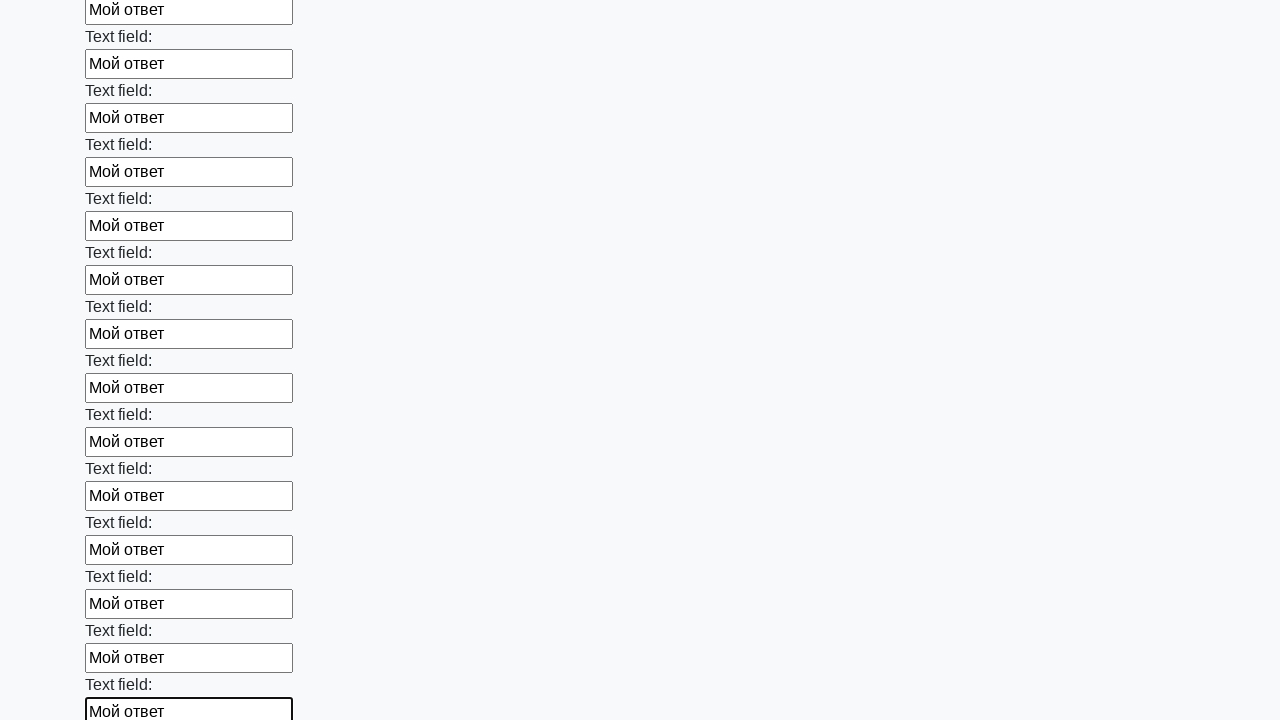

Filled input field with 'Мой ответ' on div input >> nth=41
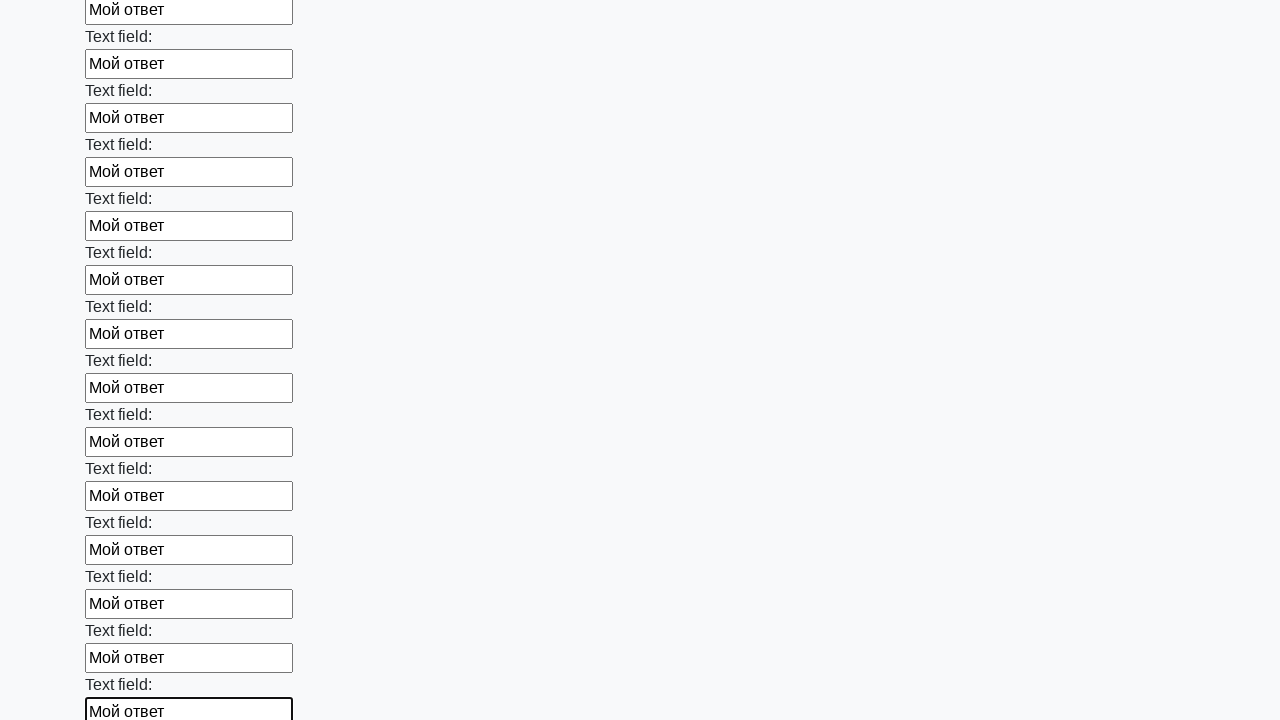

Filled input field with 'Мой ответ' on div input >> nth=42
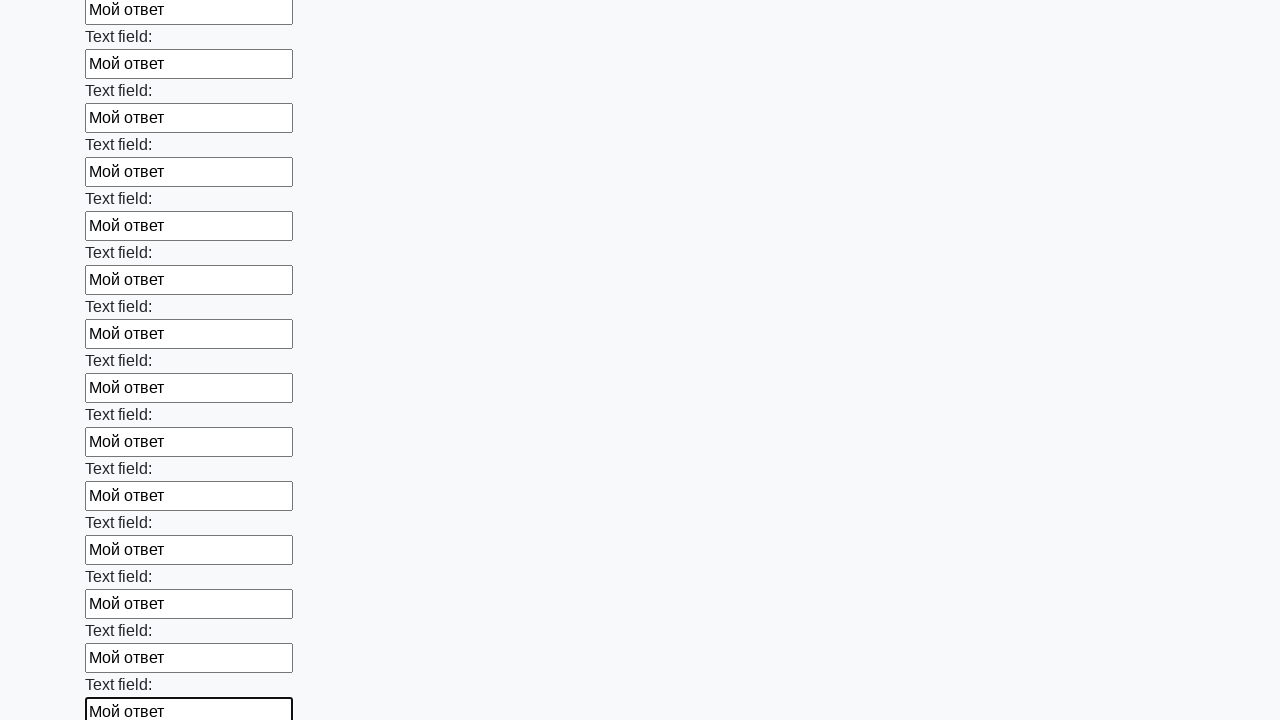

Filled input field with 'Мой ответ' on div input >> nth=43
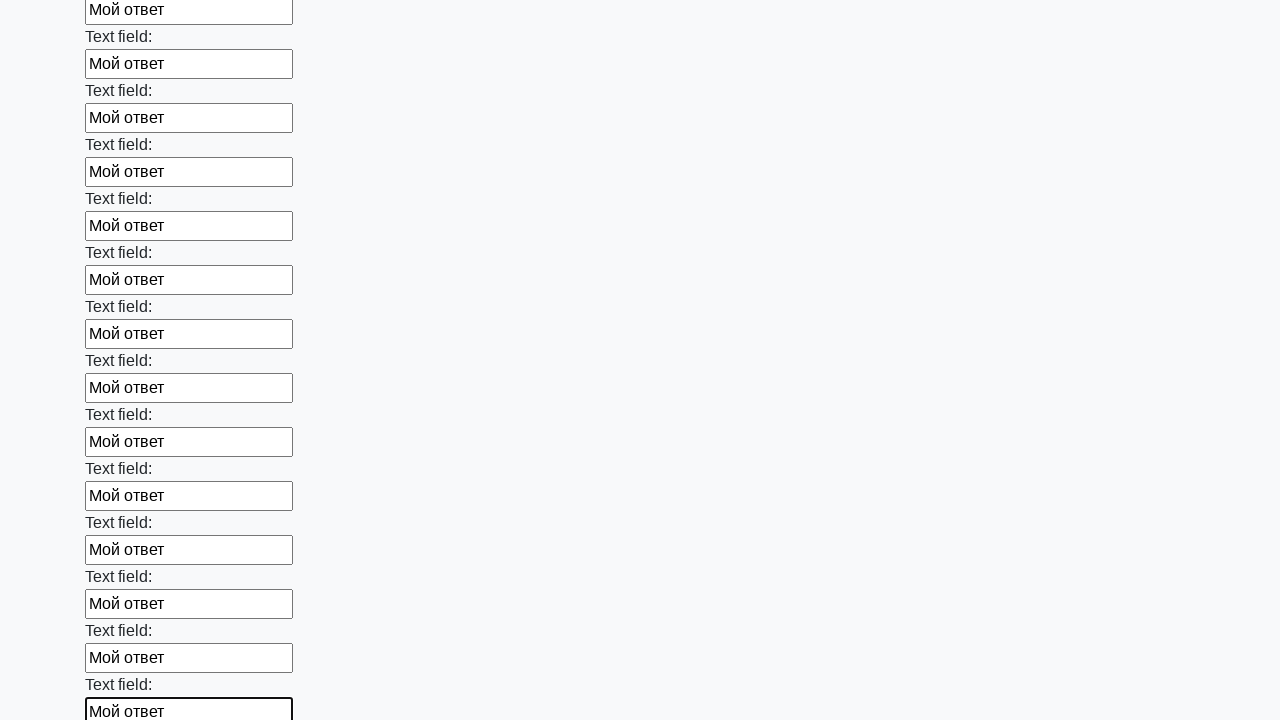

Filled input field with 'Мой ответ' on div input >> nth=44
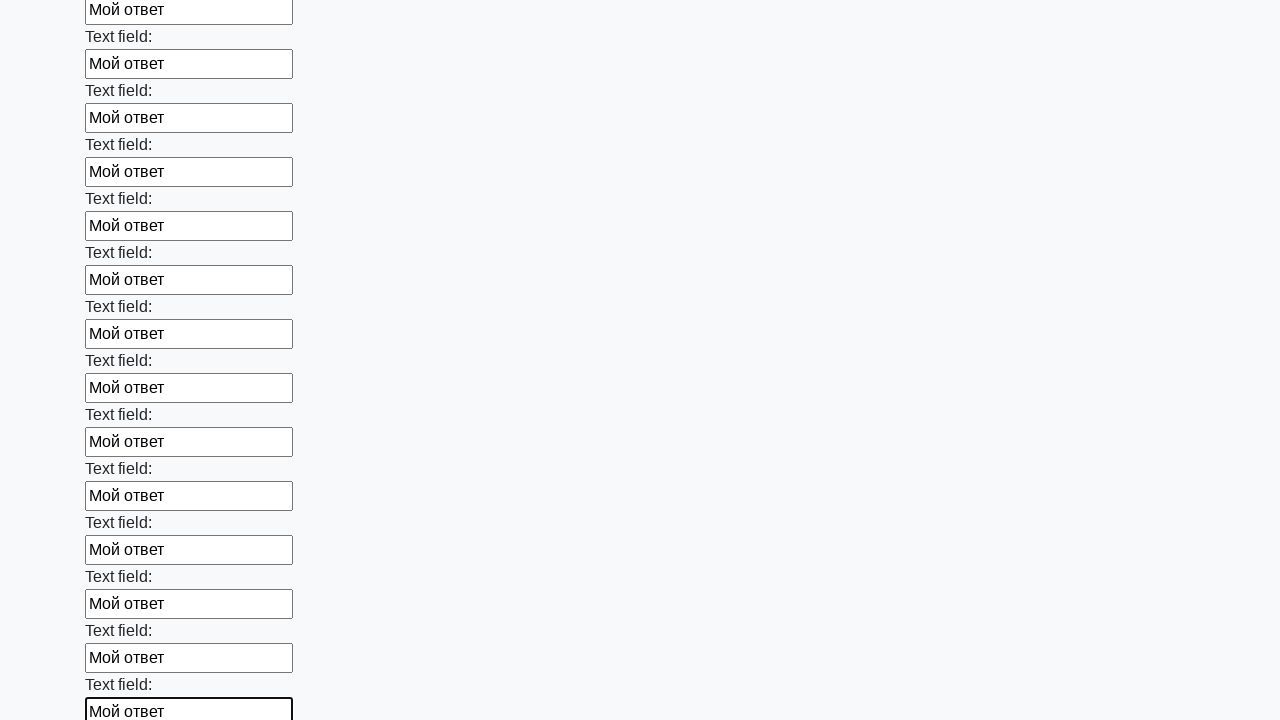

Filled input field with 'Мой ответ' on div input >> nth=45
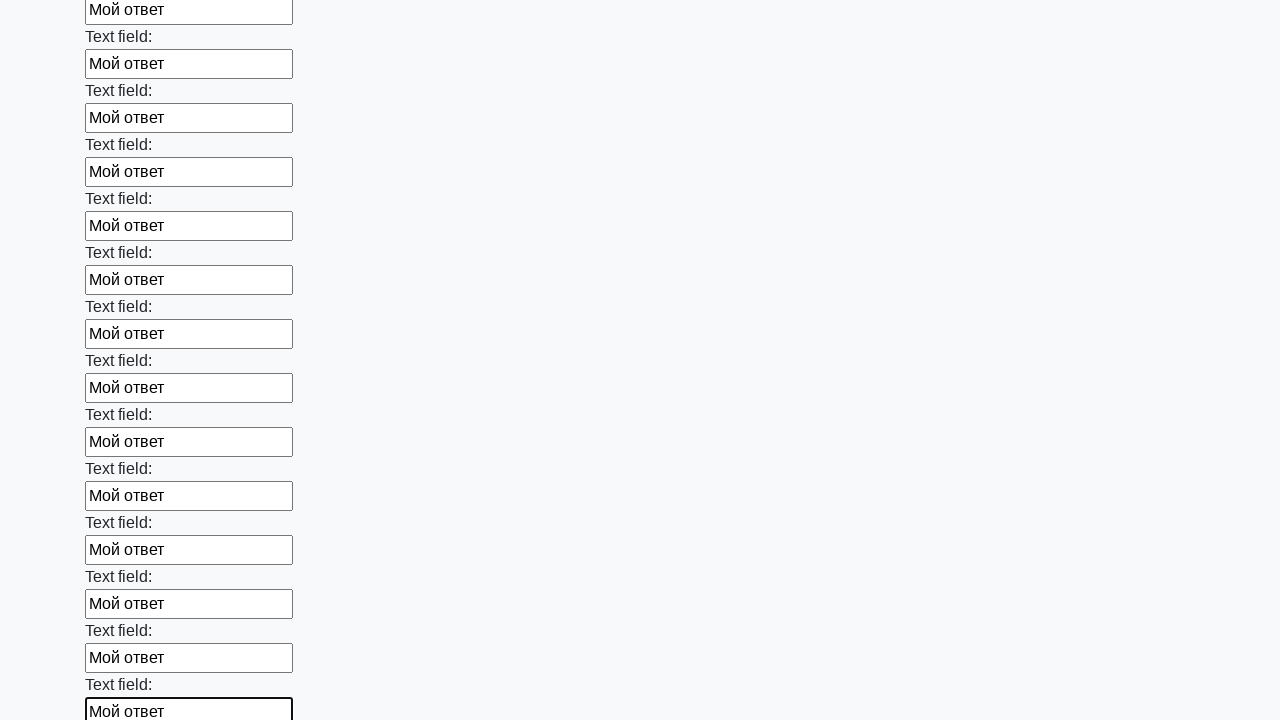

Filled input field with 'Мой ответ' on div input >> nth=46
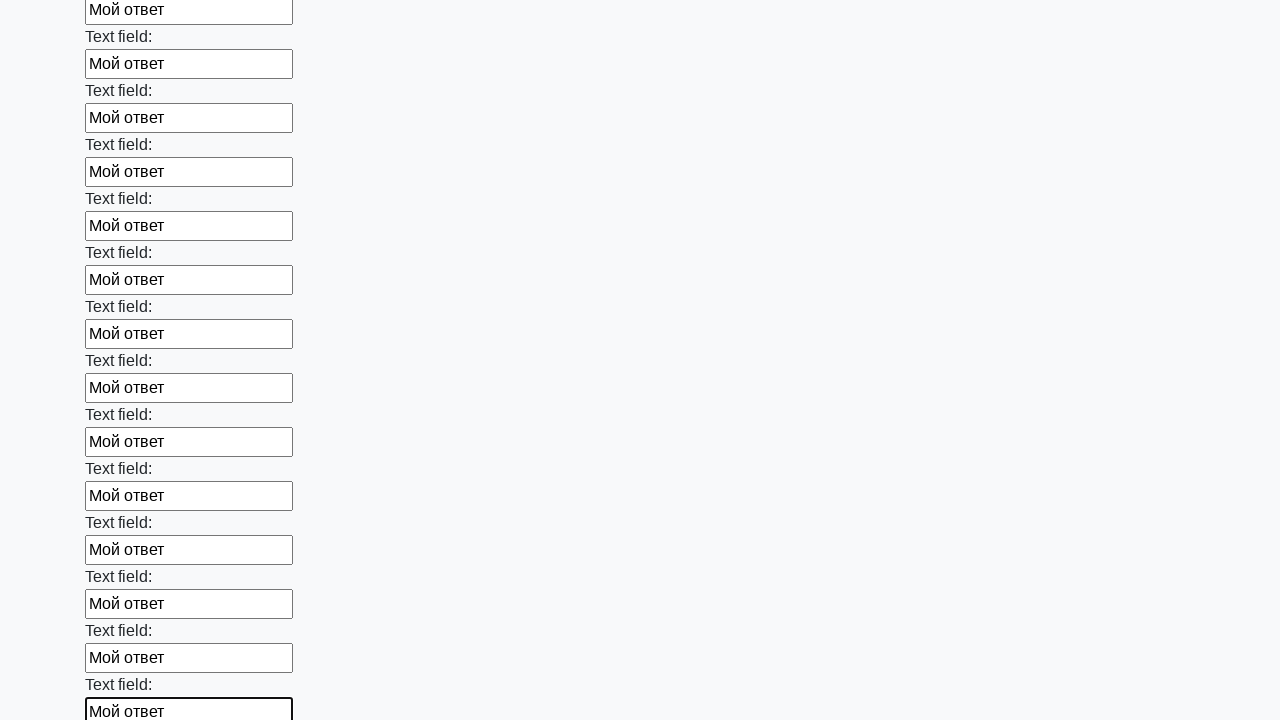

Filled input field with 'Мой ответ' on div input >> nth=47
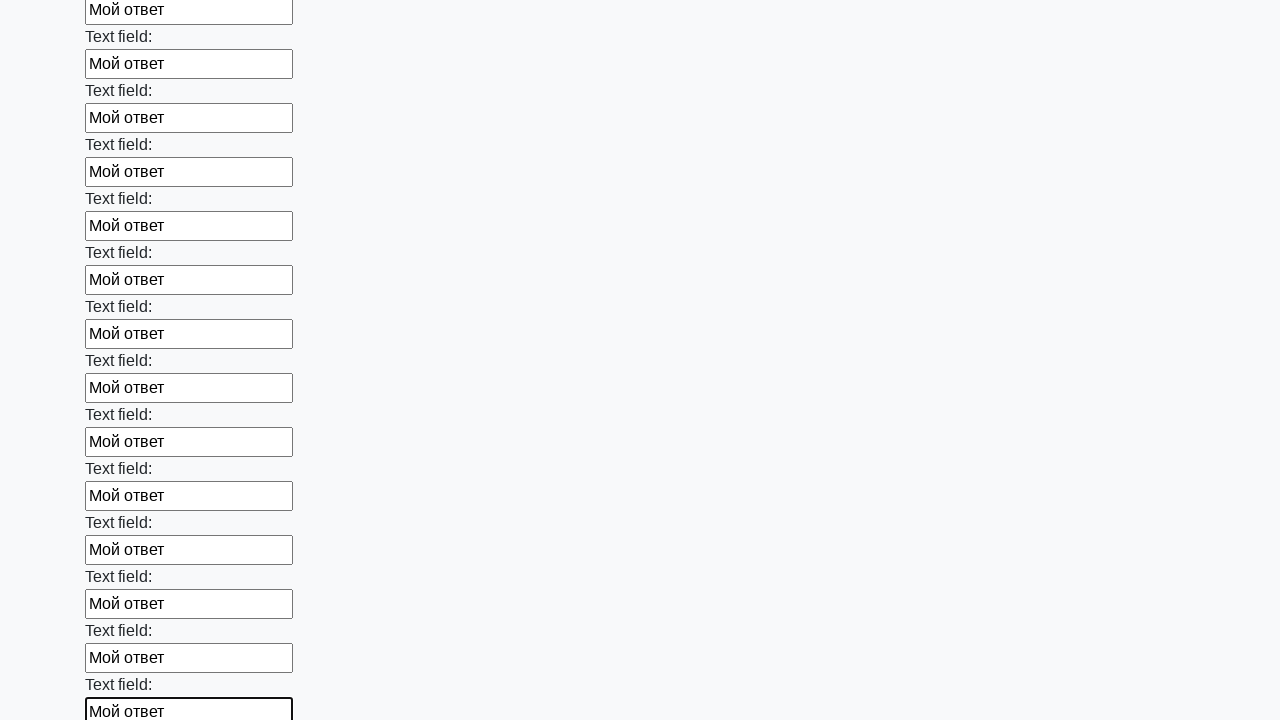

Filled input field with 'Мой ответ' on div input >> nth=48
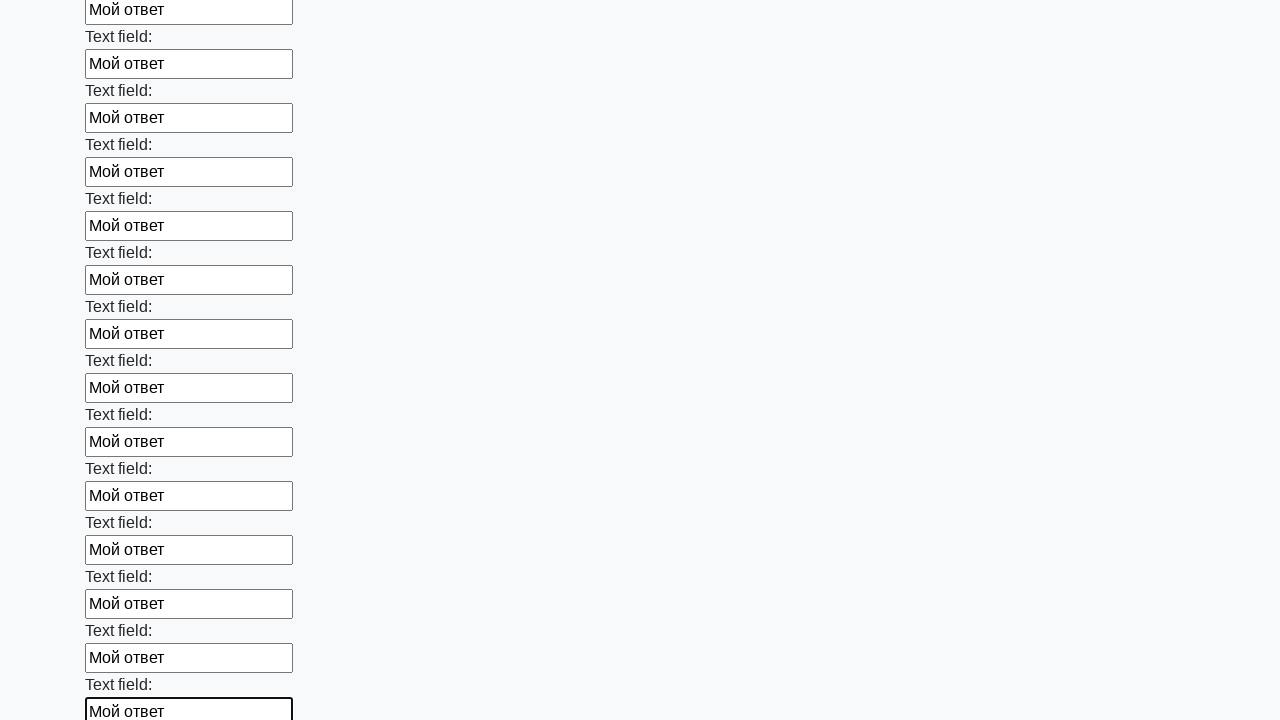

Filled input field with 'Мой ответ' on div input >> nth=49
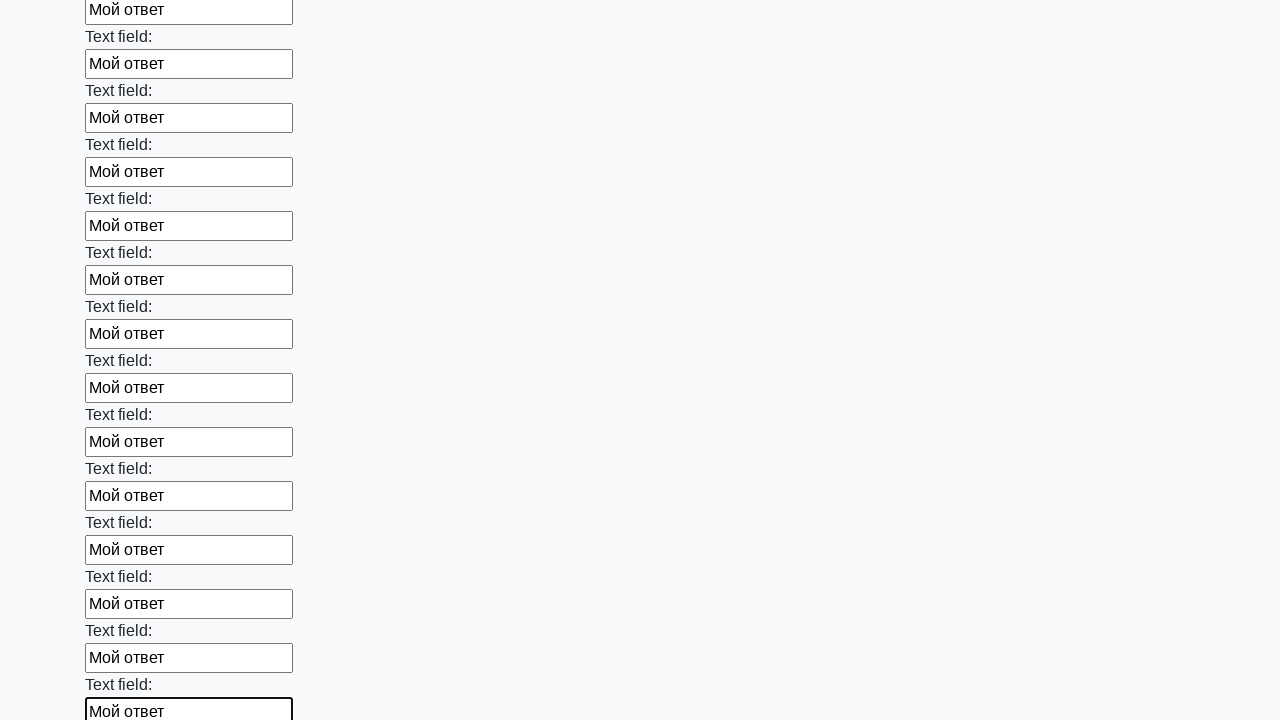

Filled input field with 'Мой ответ' on div input >> nth=50
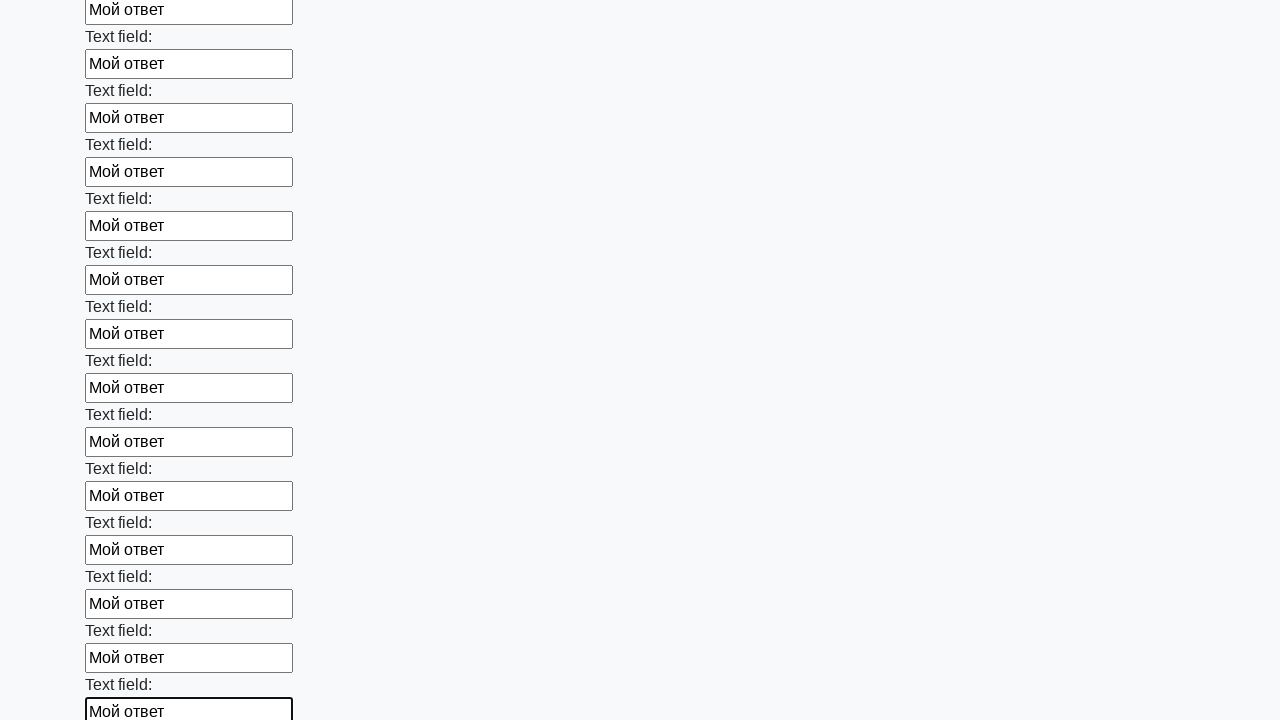

Filled input field with 'Мой ответ' on div input >> nth=51
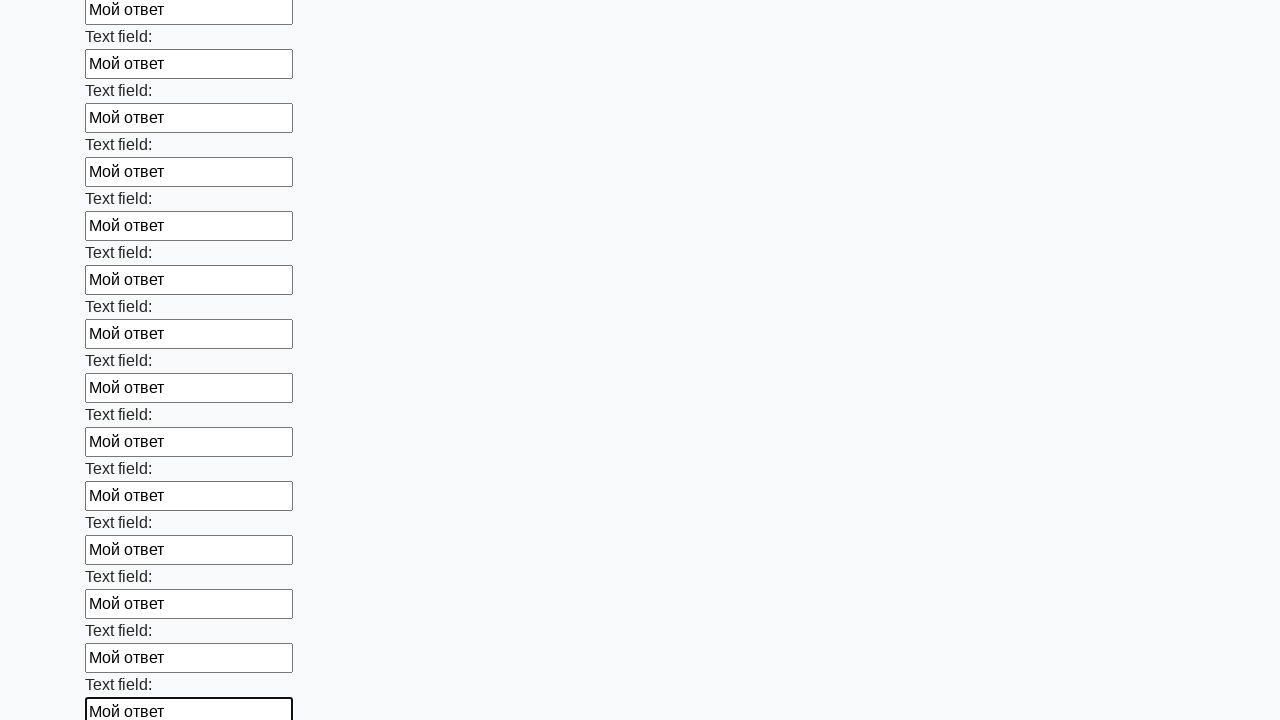

Filled input field with 'Мой ответ' on div input >> nth=52
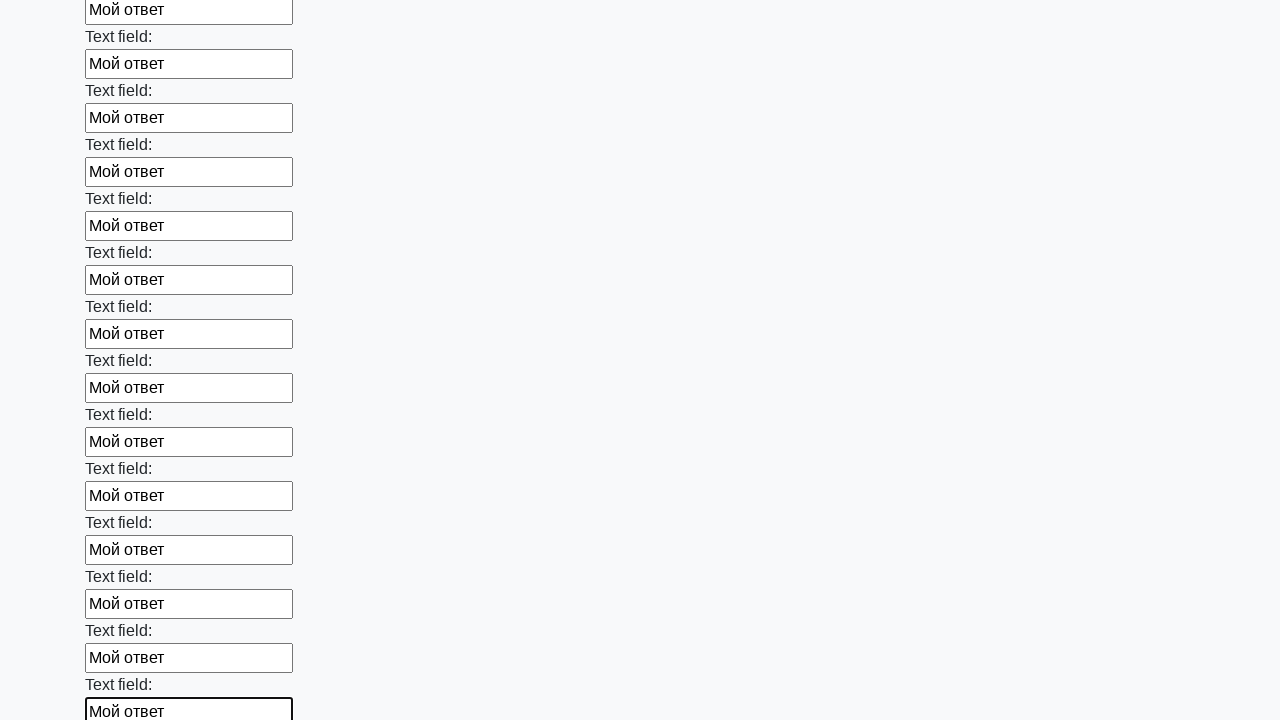

Filled input field with 'Мой ответ' on div input >> nth=53
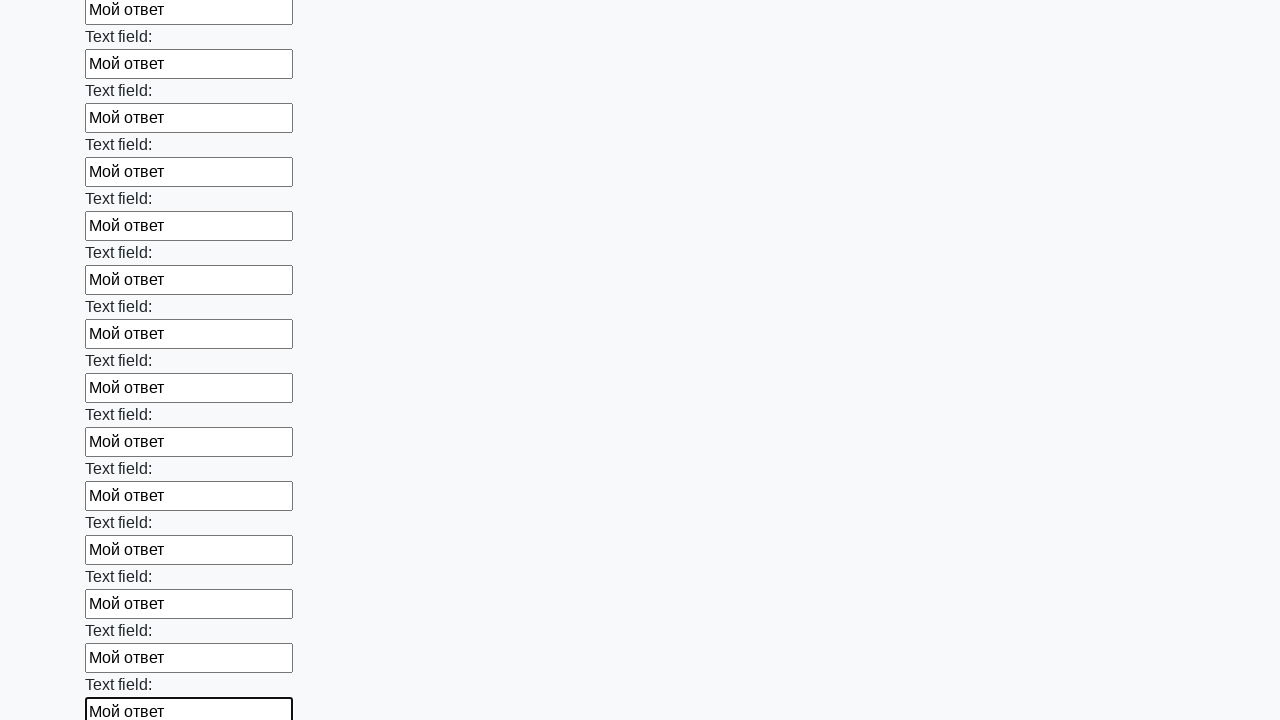

Filled input field with 'Мой ответ' on div input >> nth=54
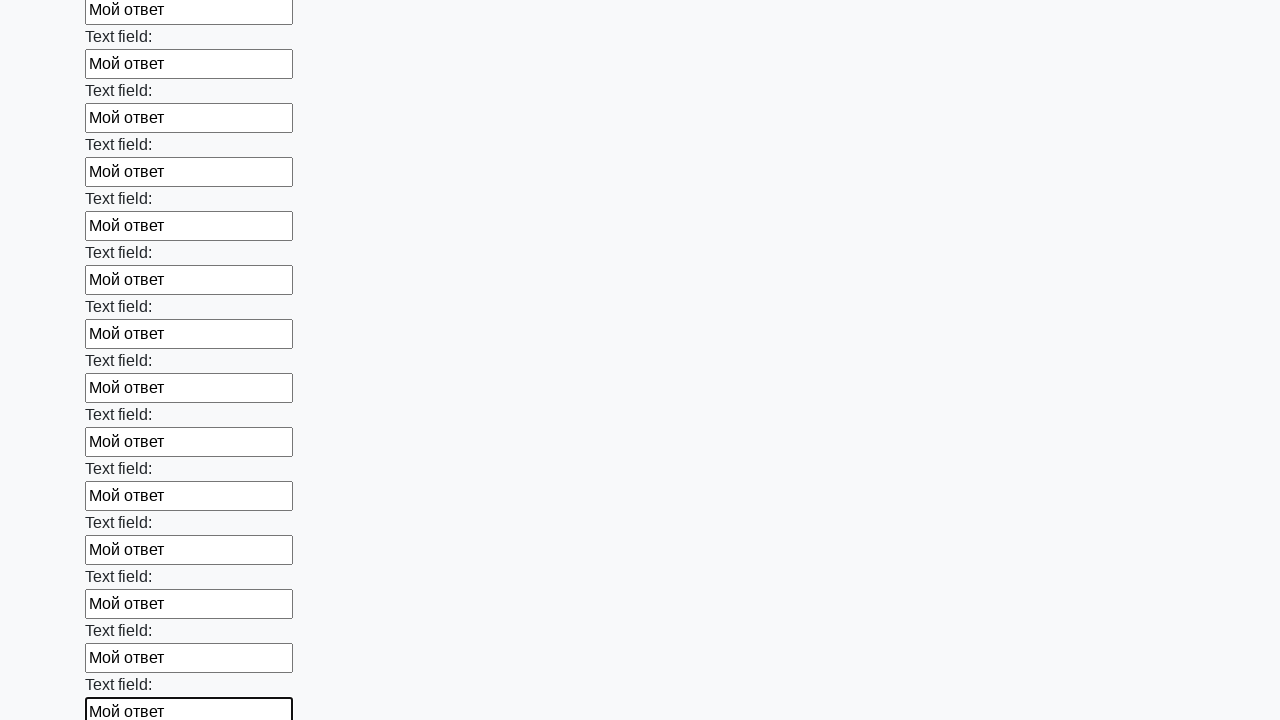

Filled input field with 'Мой ответ' on div input >> nth=55
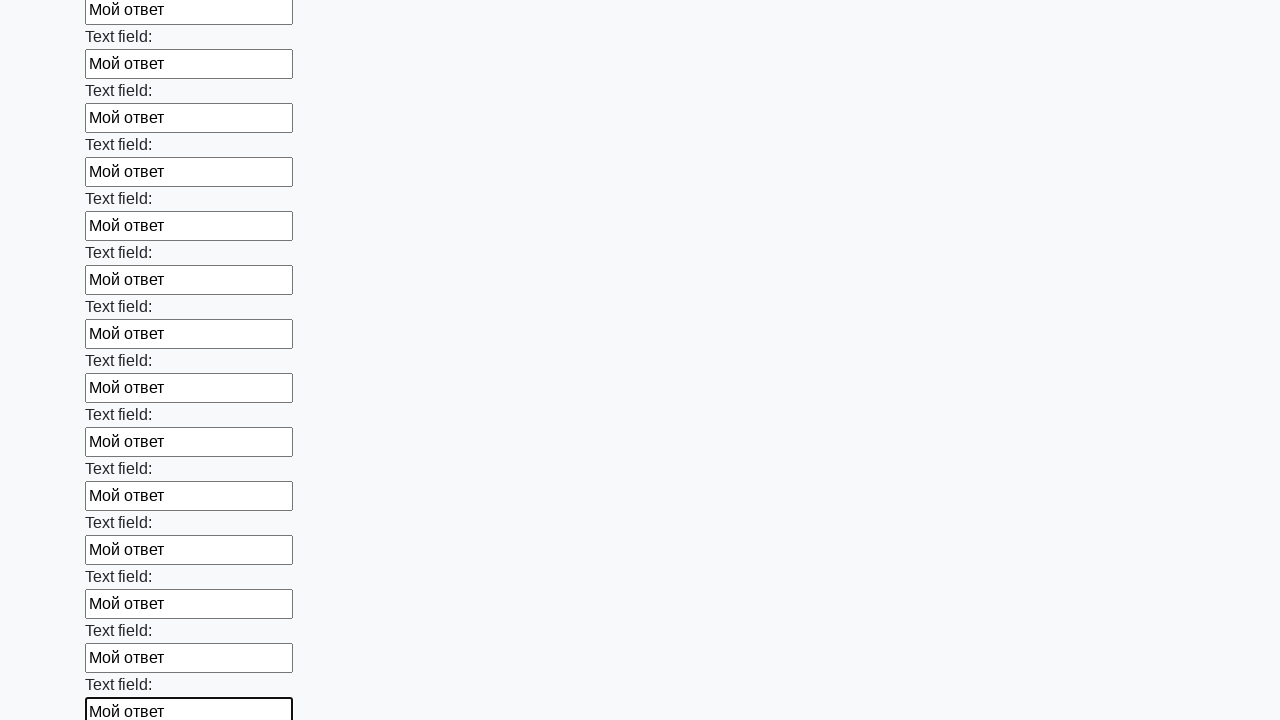

Filled input field with 'Мой ответ' on div input >> nth=56
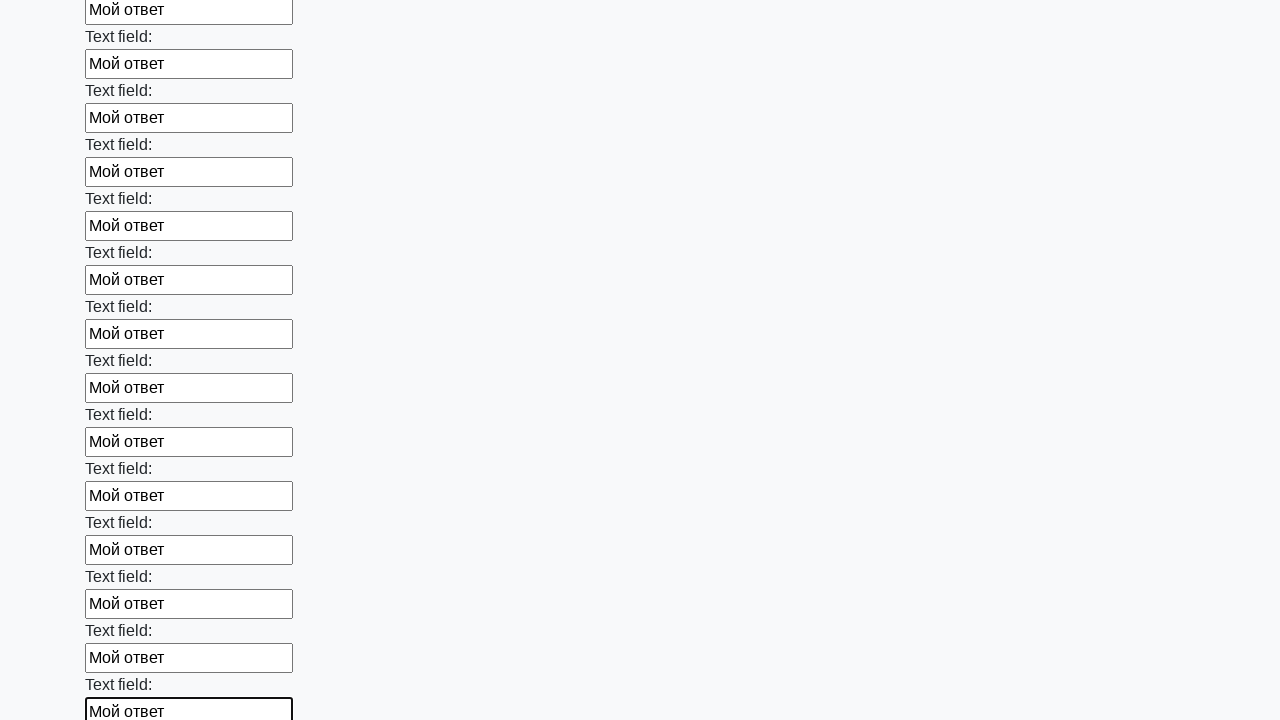

Filled input field with 'Мой ответ' on div input >> nth=57
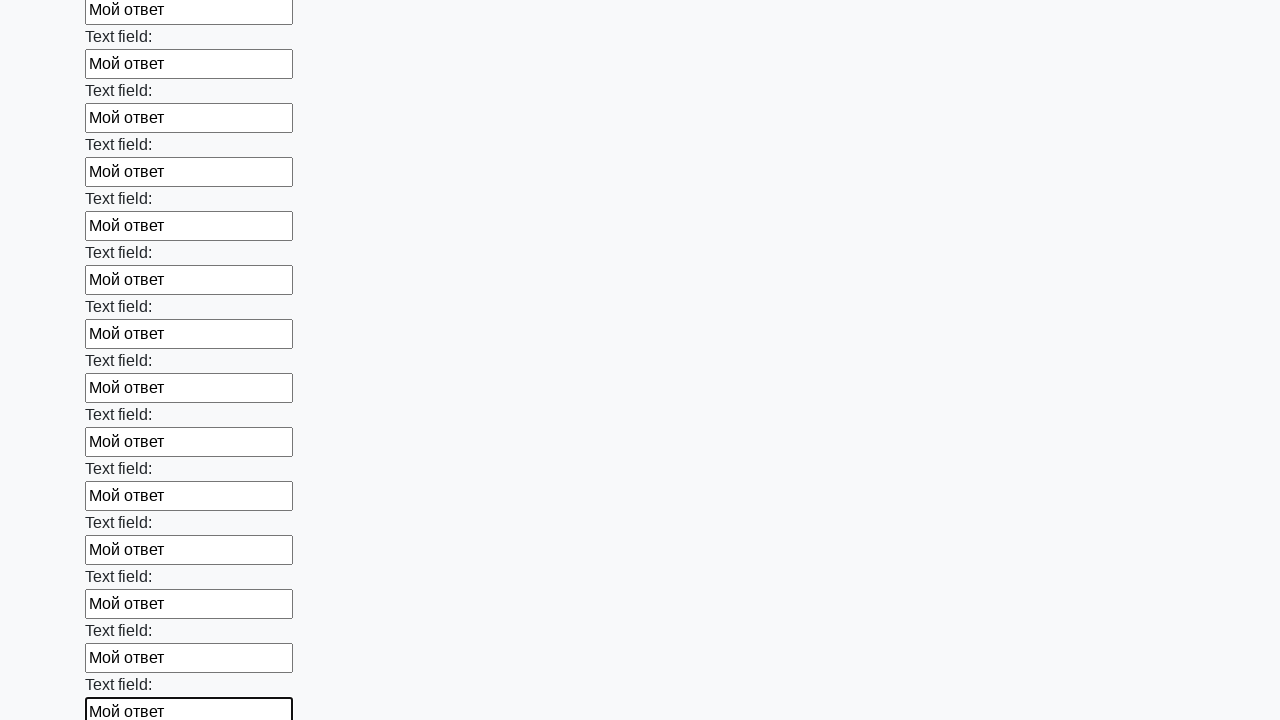

Filled input field with 'Мой ответ' on div input >> nth=58
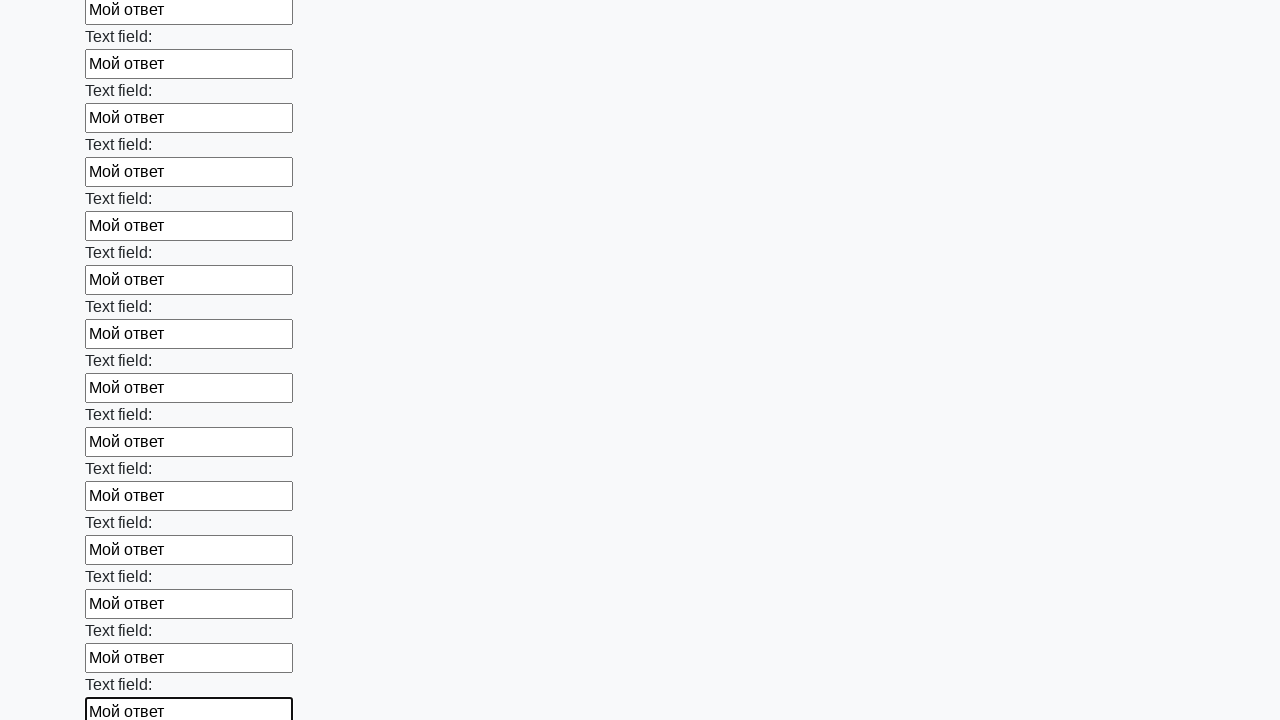

Filled input field with 'Мой ответ' on div input >> nth=59
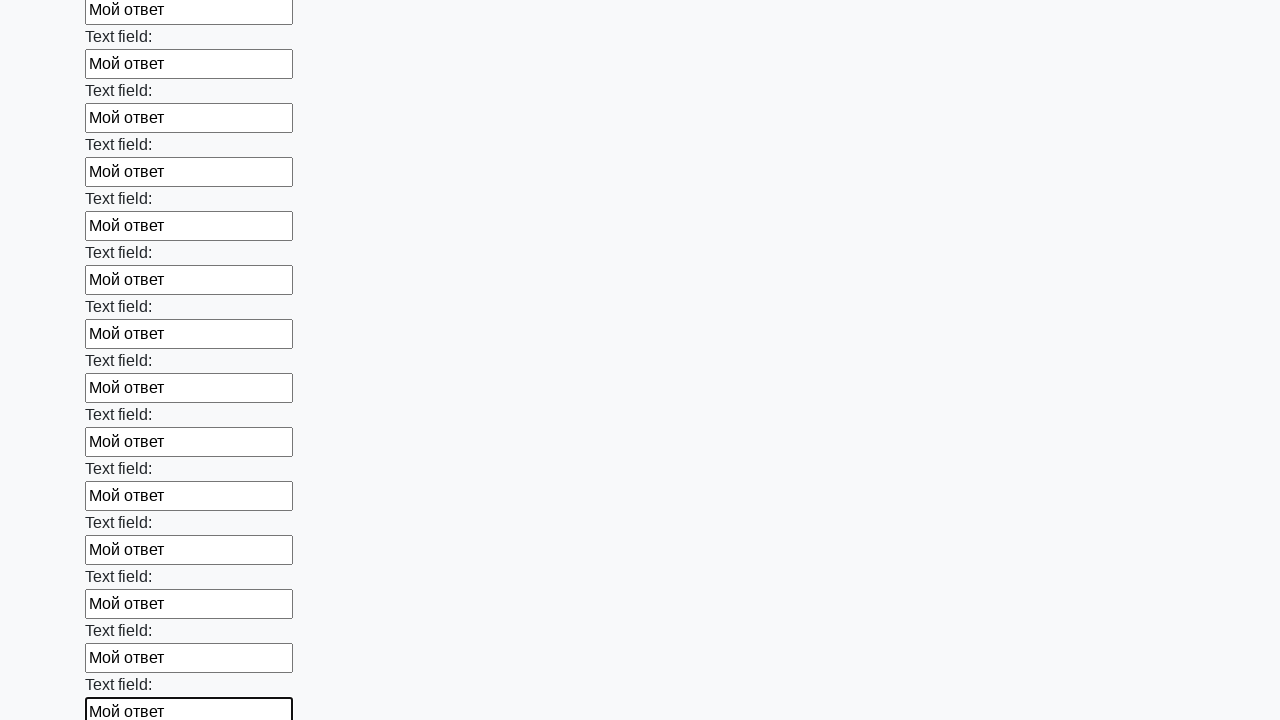

Filled input field with 'Мой ответ' on div input >> nth=60
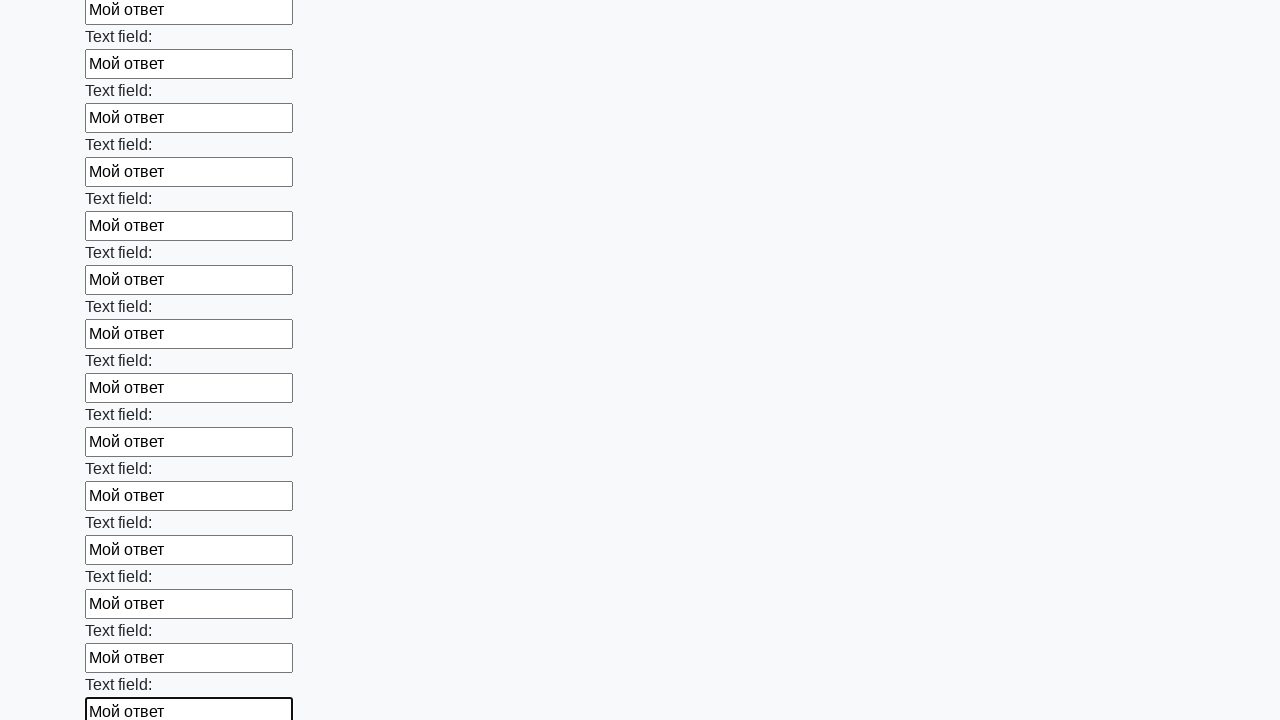

Filled input field with 'Мой ответ' on div input >> nth=61
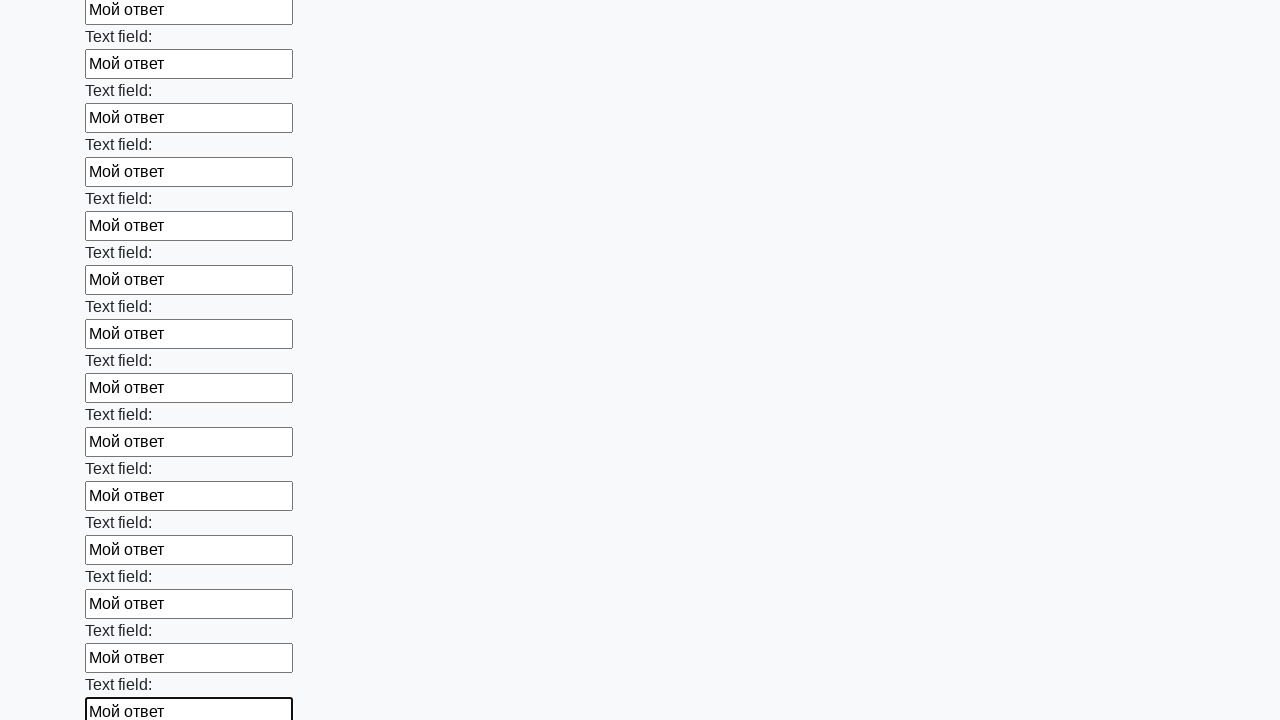

Filled input field with 'Мой ответ' on div input >> nth=62
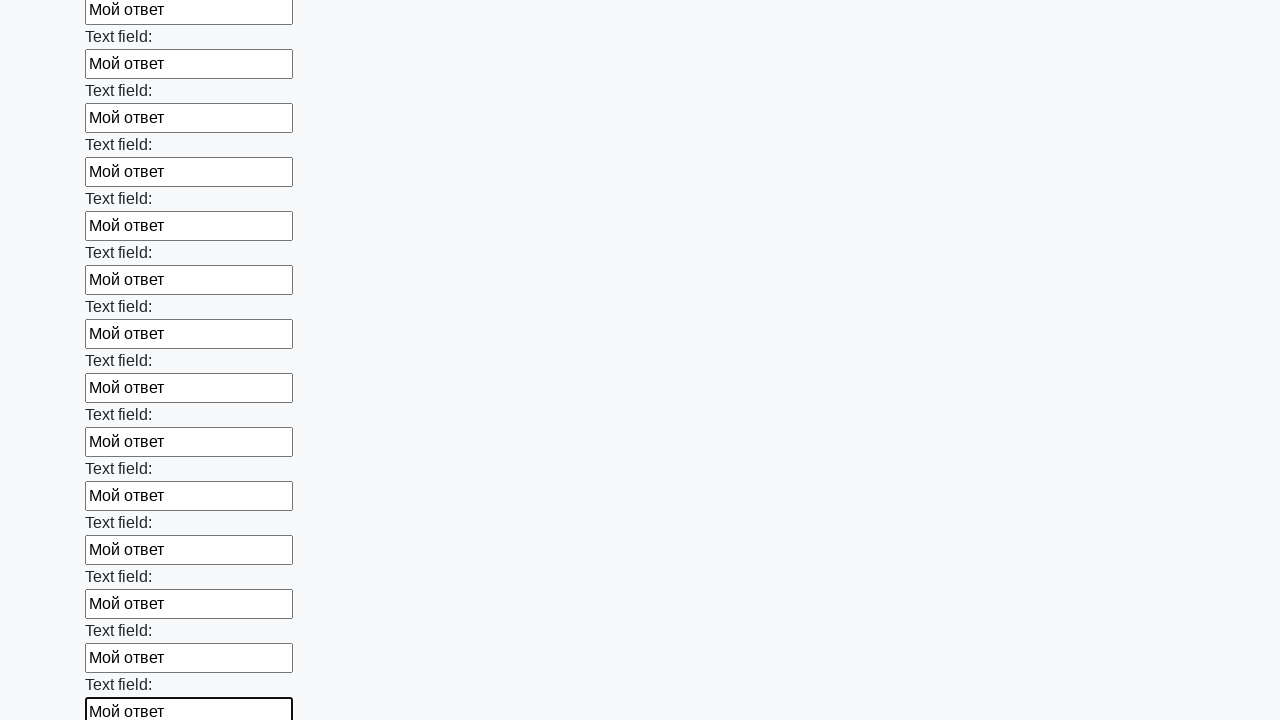

Filled input field with 'Мой ответ' on div input >> nth=63
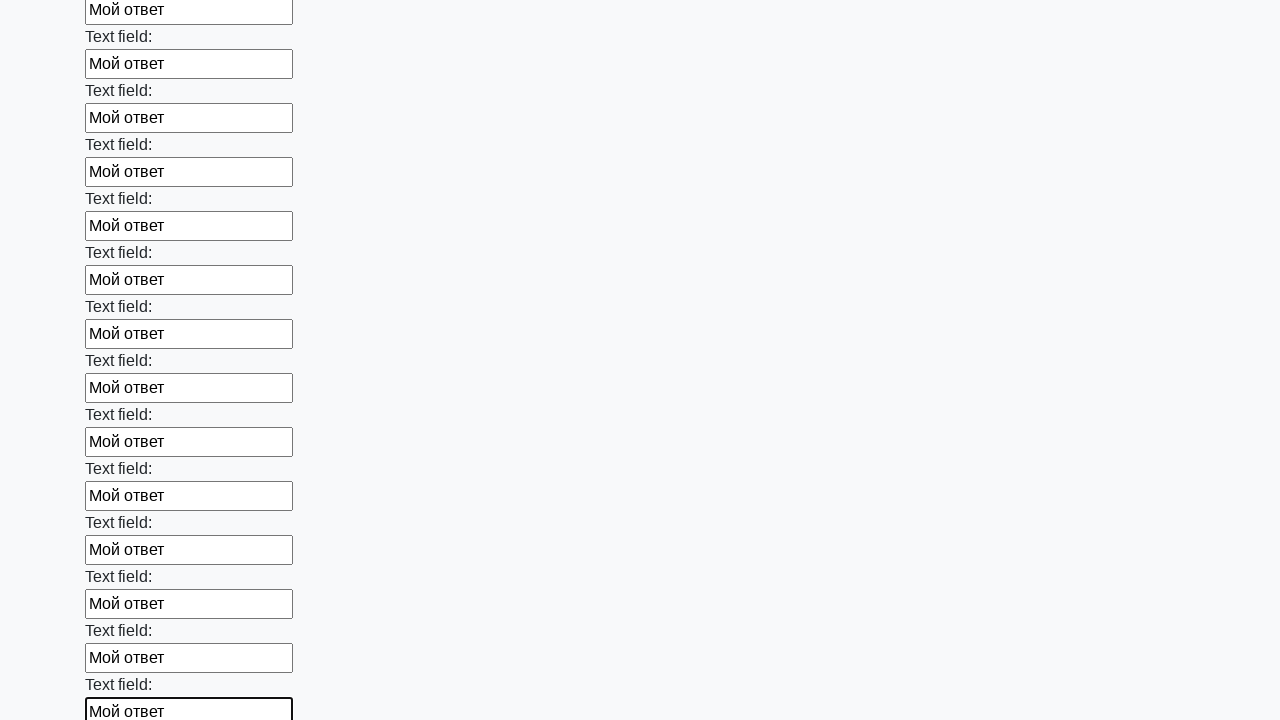

Filled input field with 'Мой ответ' on div input >> nth=64
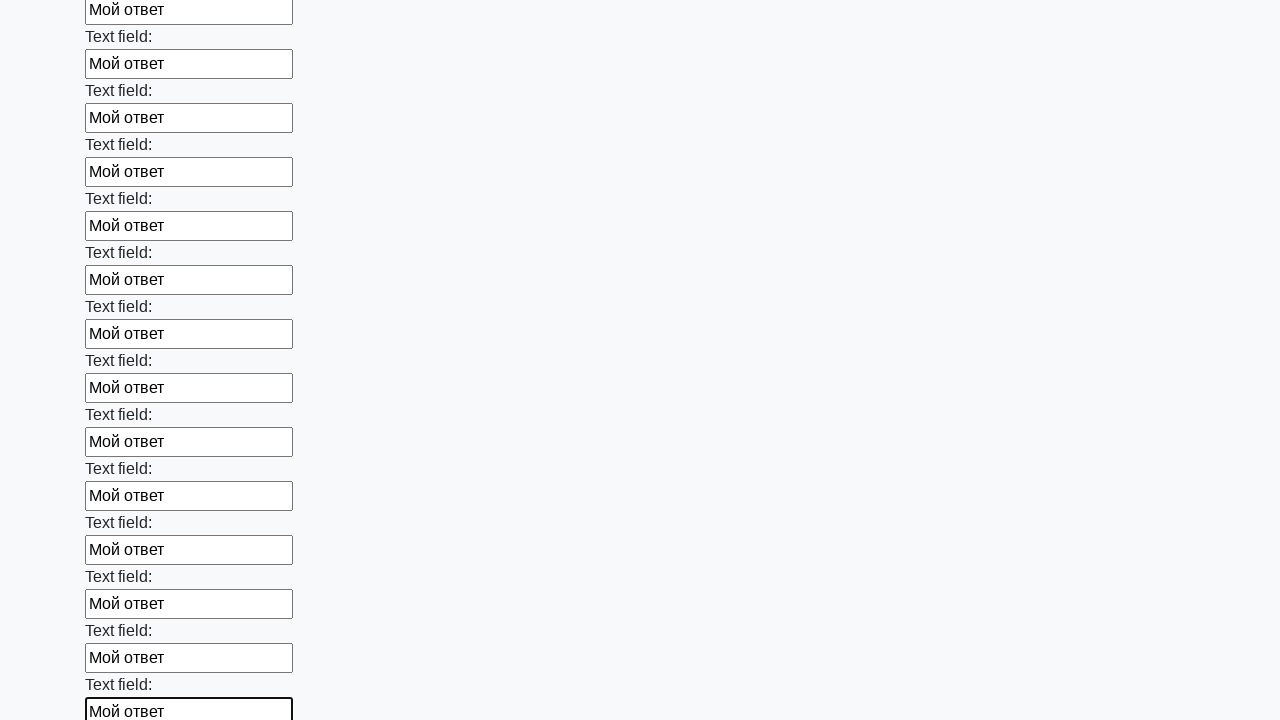

Filled input field with 'Мой ответ' on div input >> nth=65
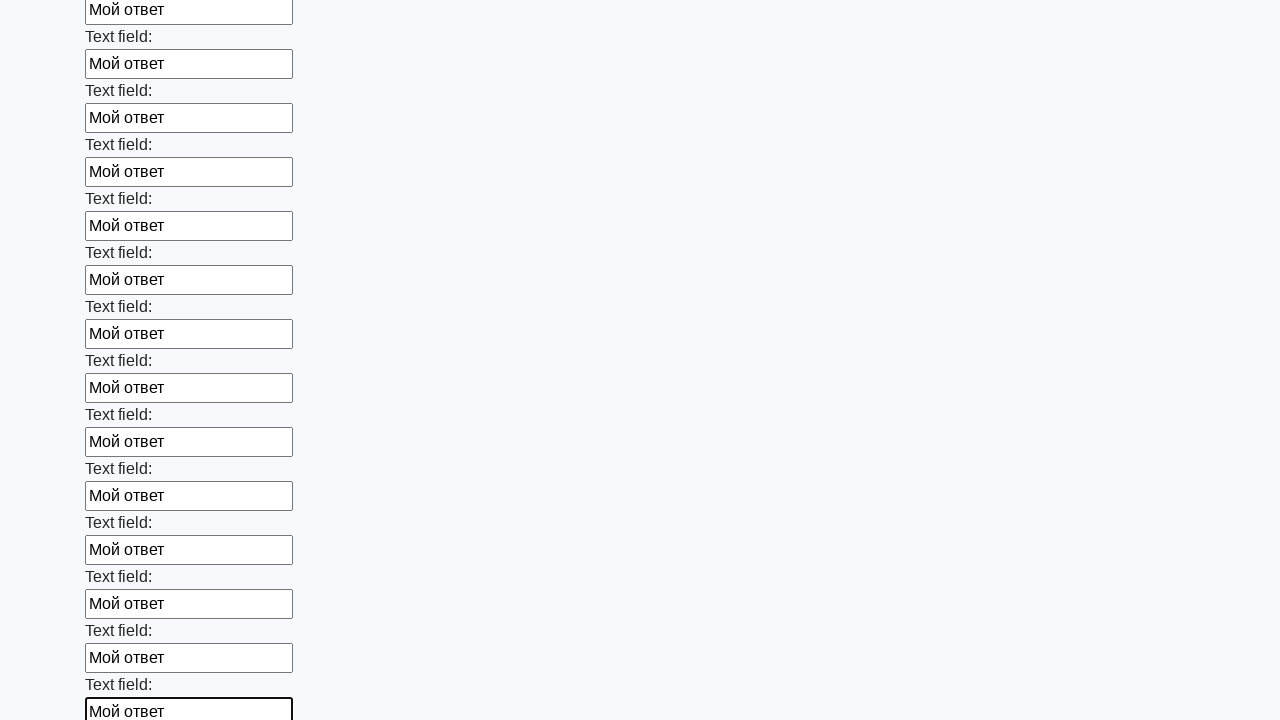

Filled input field with 'Мой ответ' on div input >> nth=66
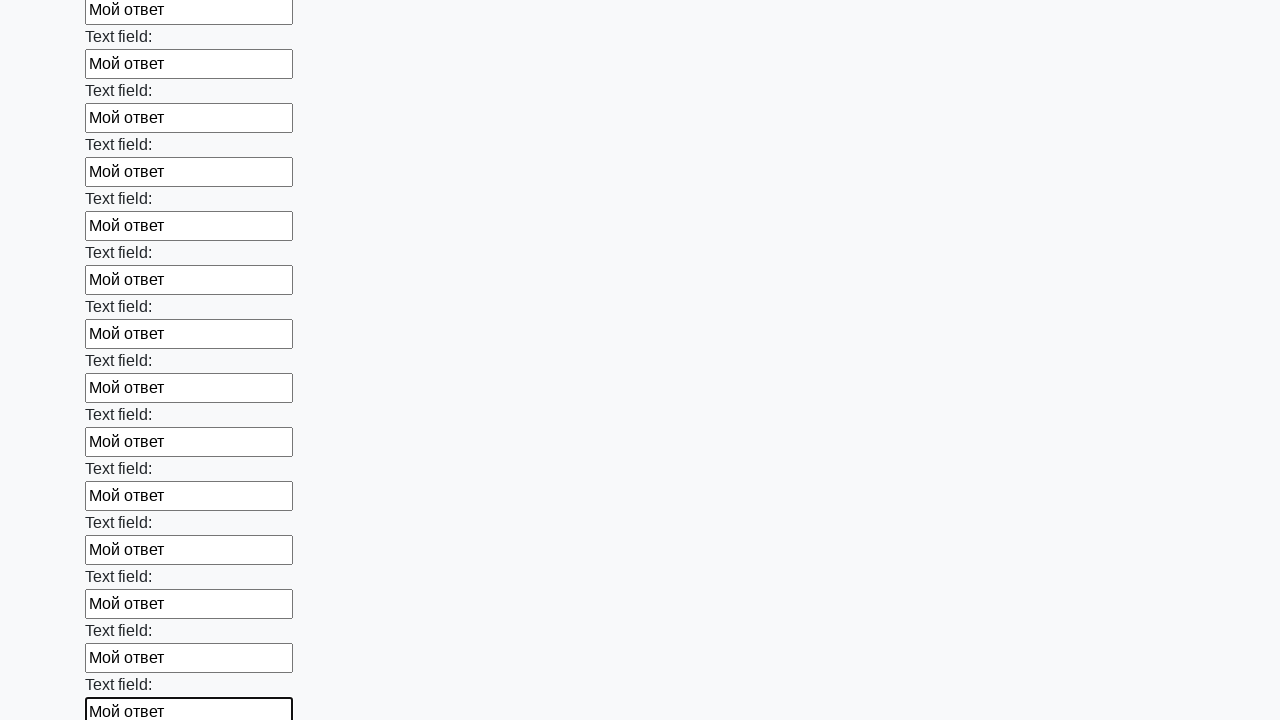

Filled input field with 'Мой ответ' on div input >> nth=67
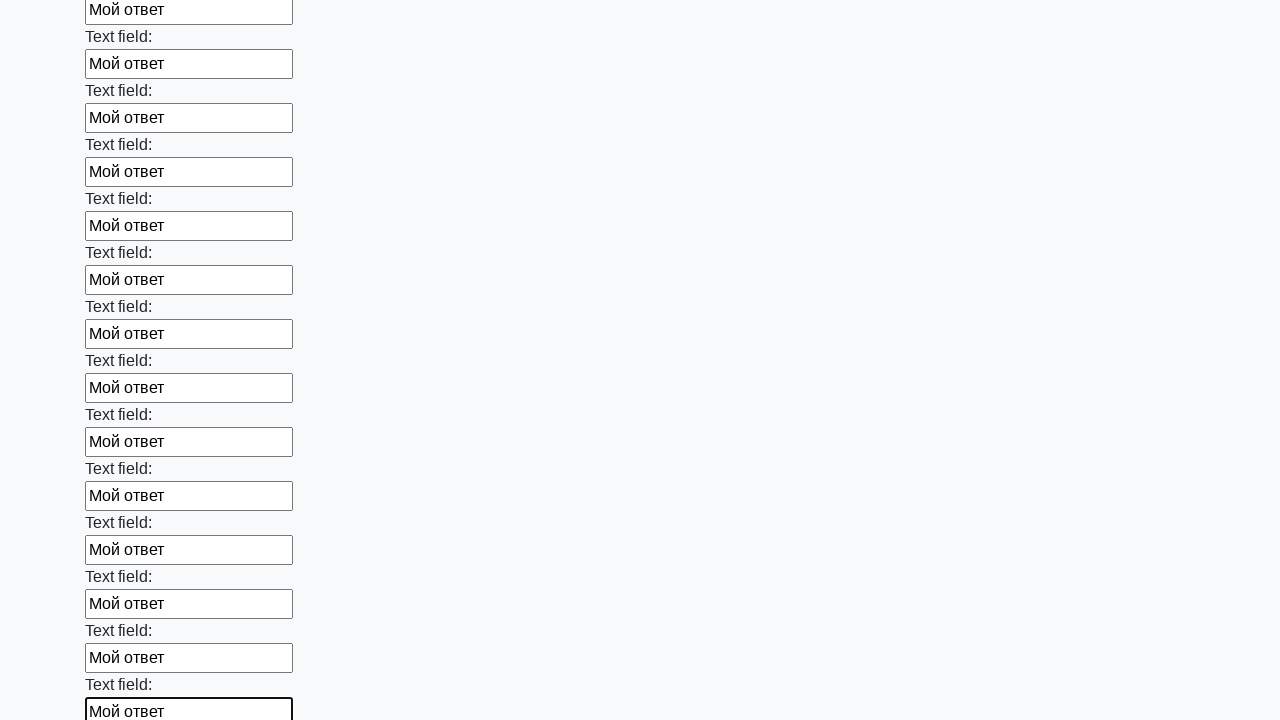

Filled input field with 'Мой ответ' on div input >> nth=68
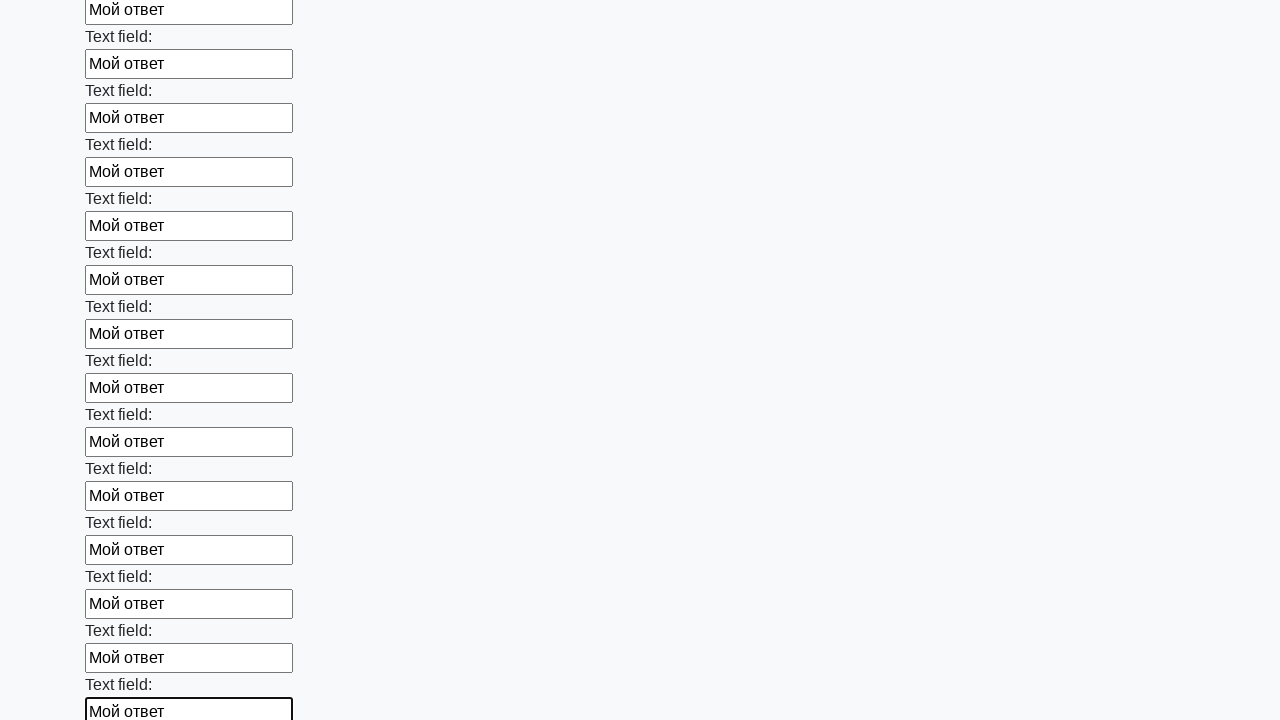

Filled input field with 'Мой ответ' on div input >> nth=69
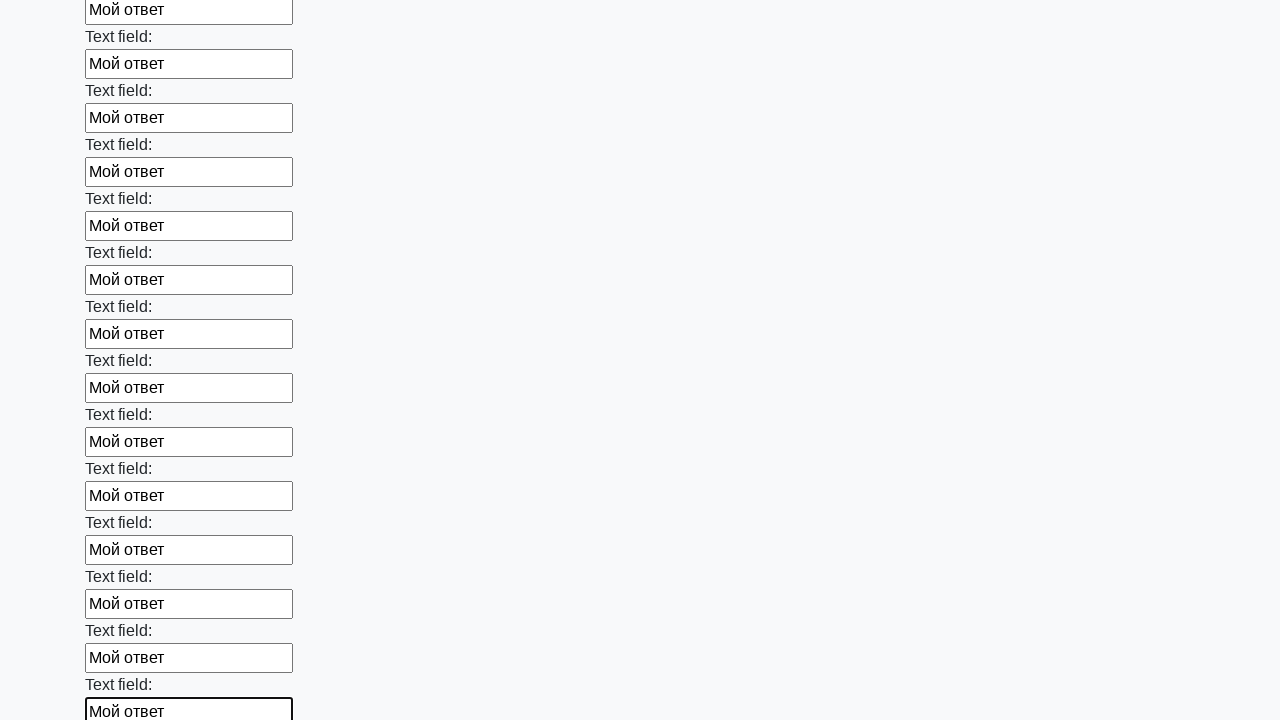

Filled input field with 'Мой ответ' on div input >> nth=70
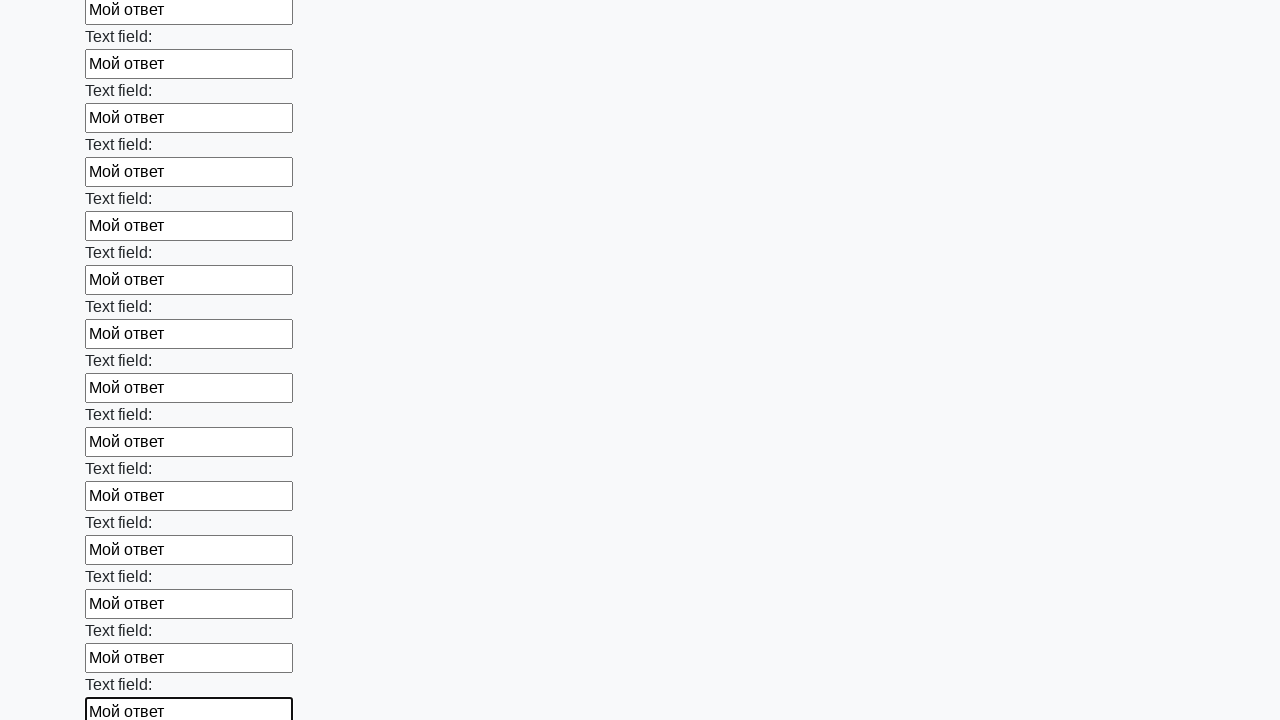

Filled input field with 'Мой ответ' on div input >> nth=71
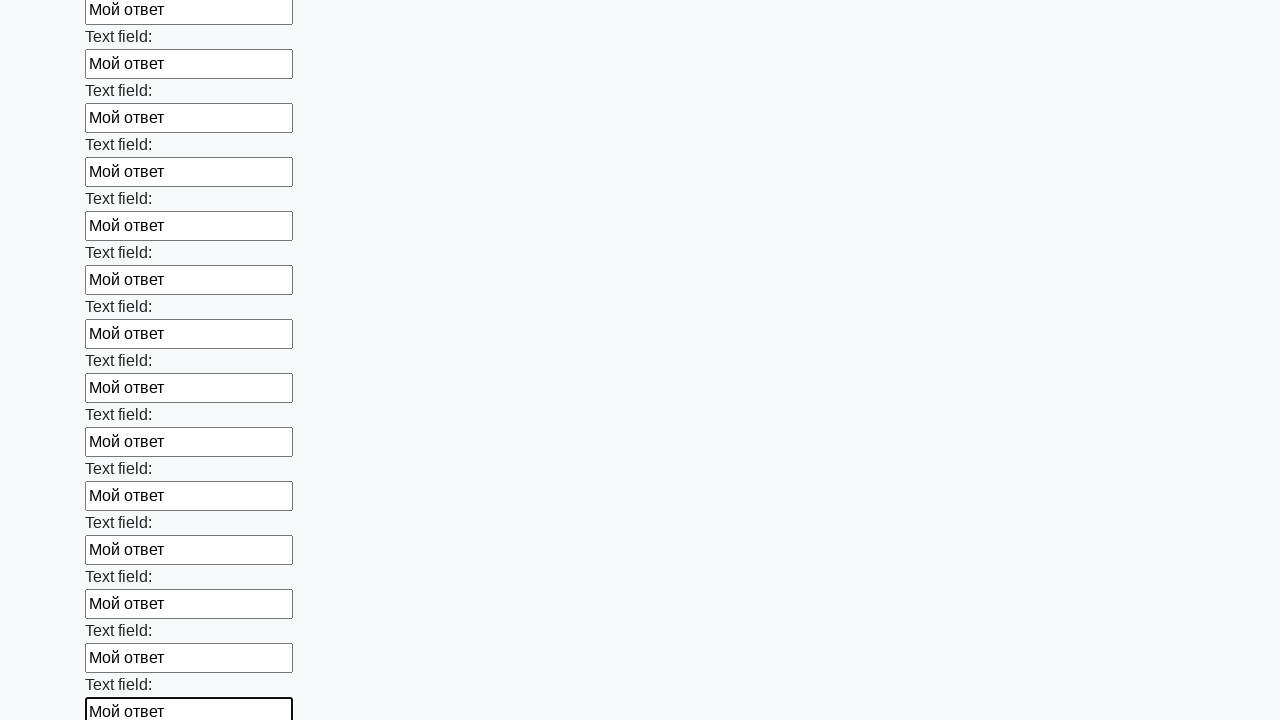

Filled input field with 'Мой ответ' on div input >> nth=72
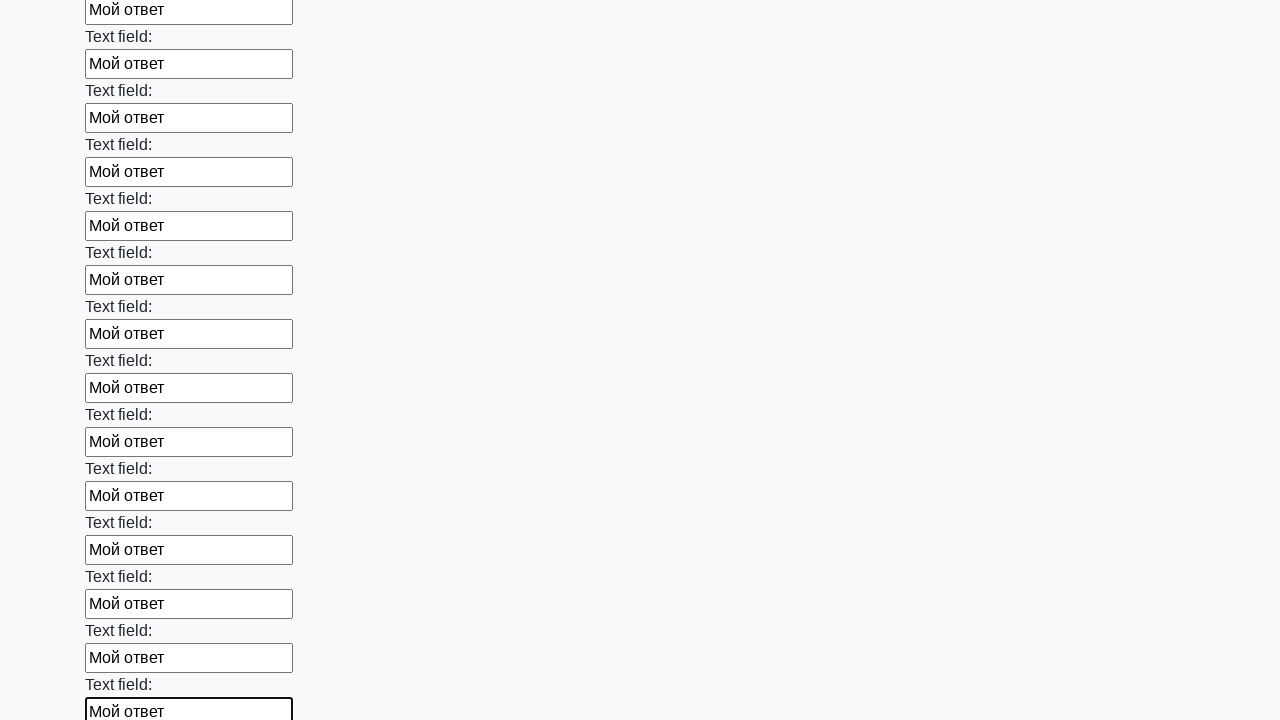

Filled input field with 'Мой ответ' on div input >> nth=73
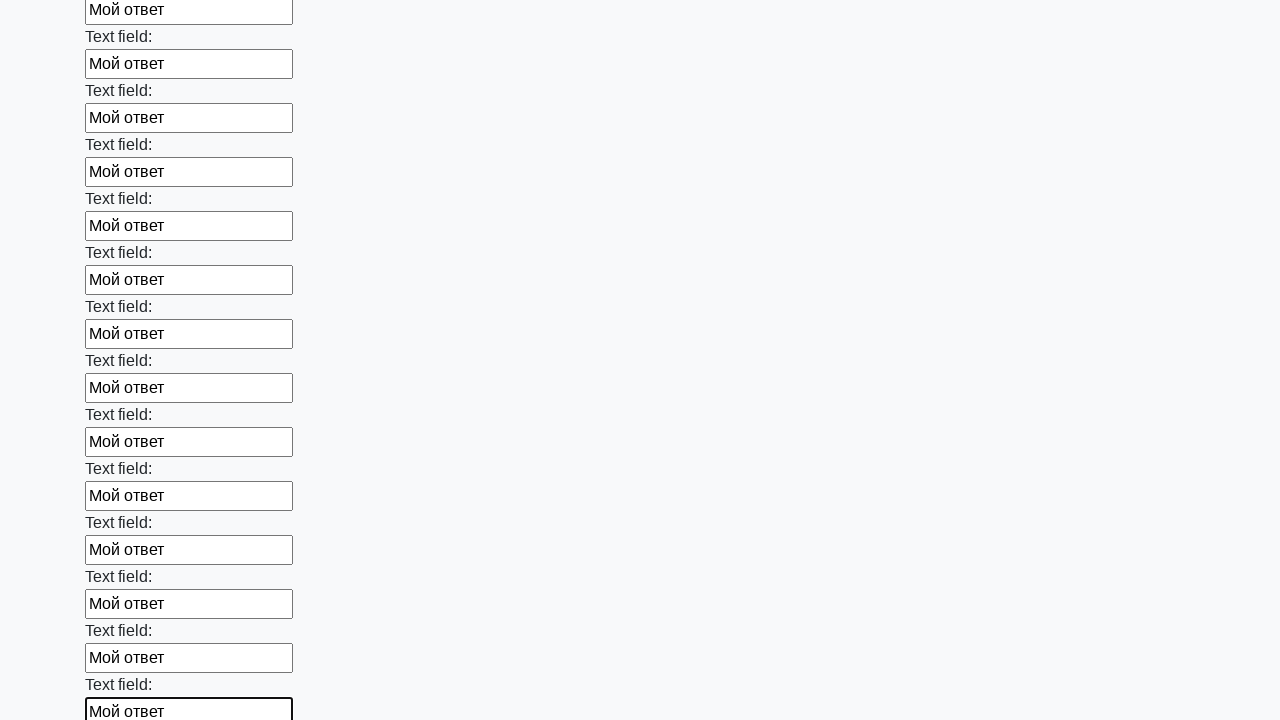

Filled input field with 'Мой ответ' on div input >> nth=74
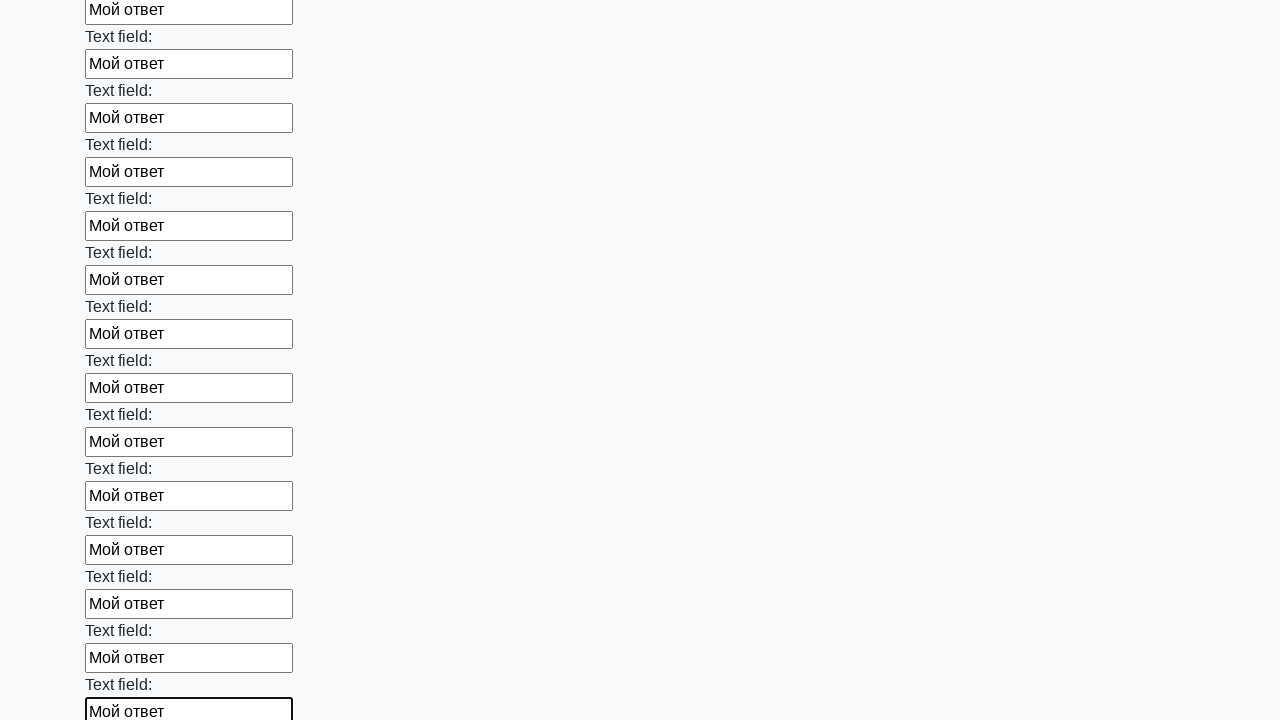

Filled input field with 'Мой ответ' on div input >> nth=75
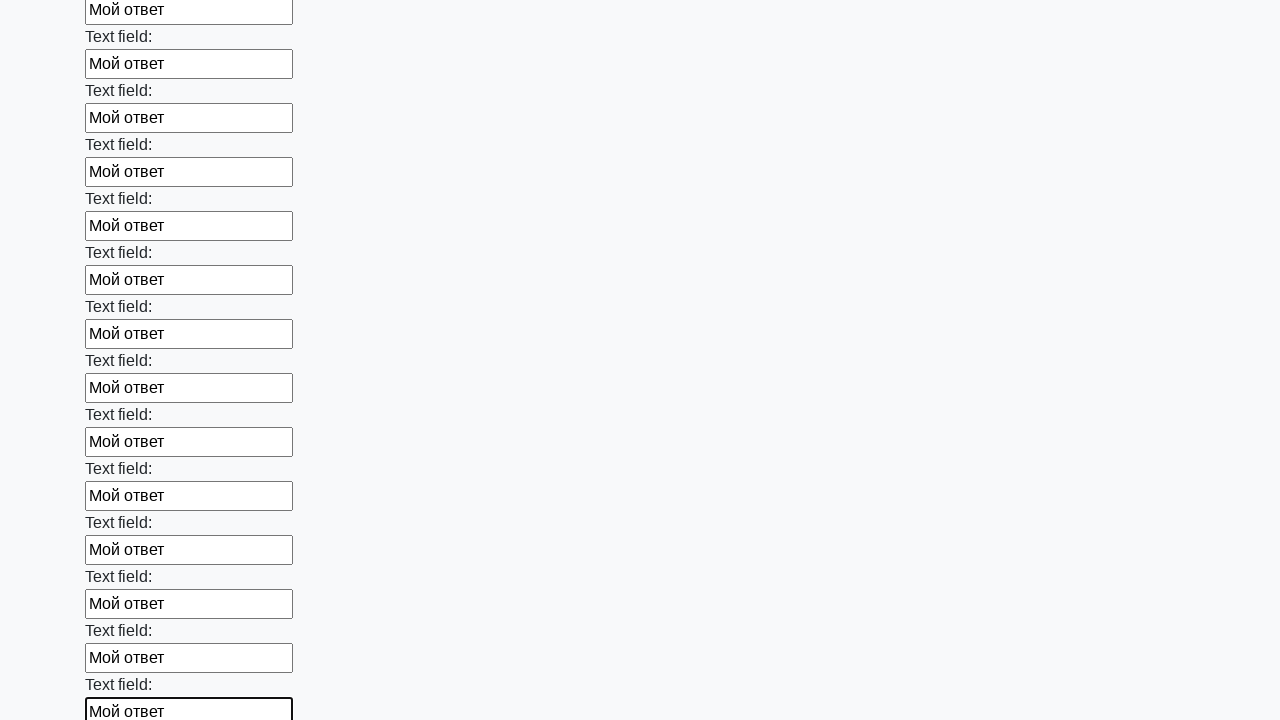

Filled input field with 'Мой ответ' on div input >> nth=76
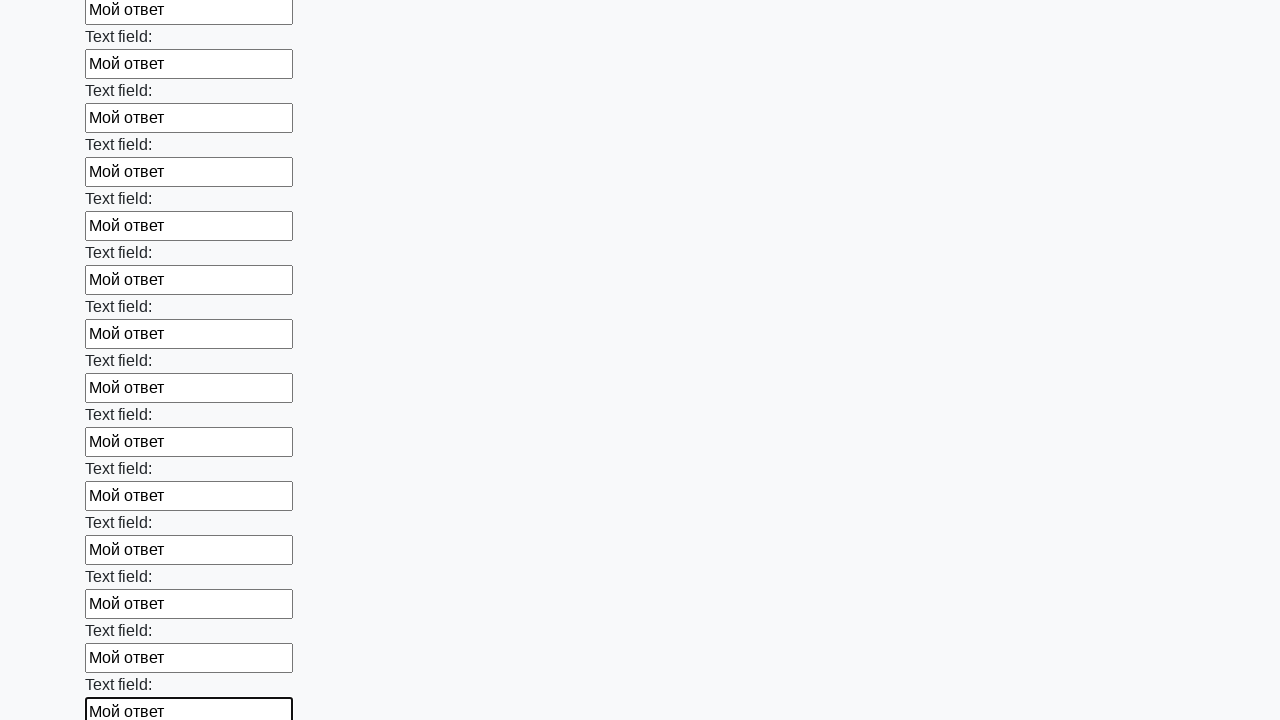

Filled input field with 'Мой ответ' on div input >> nth=77
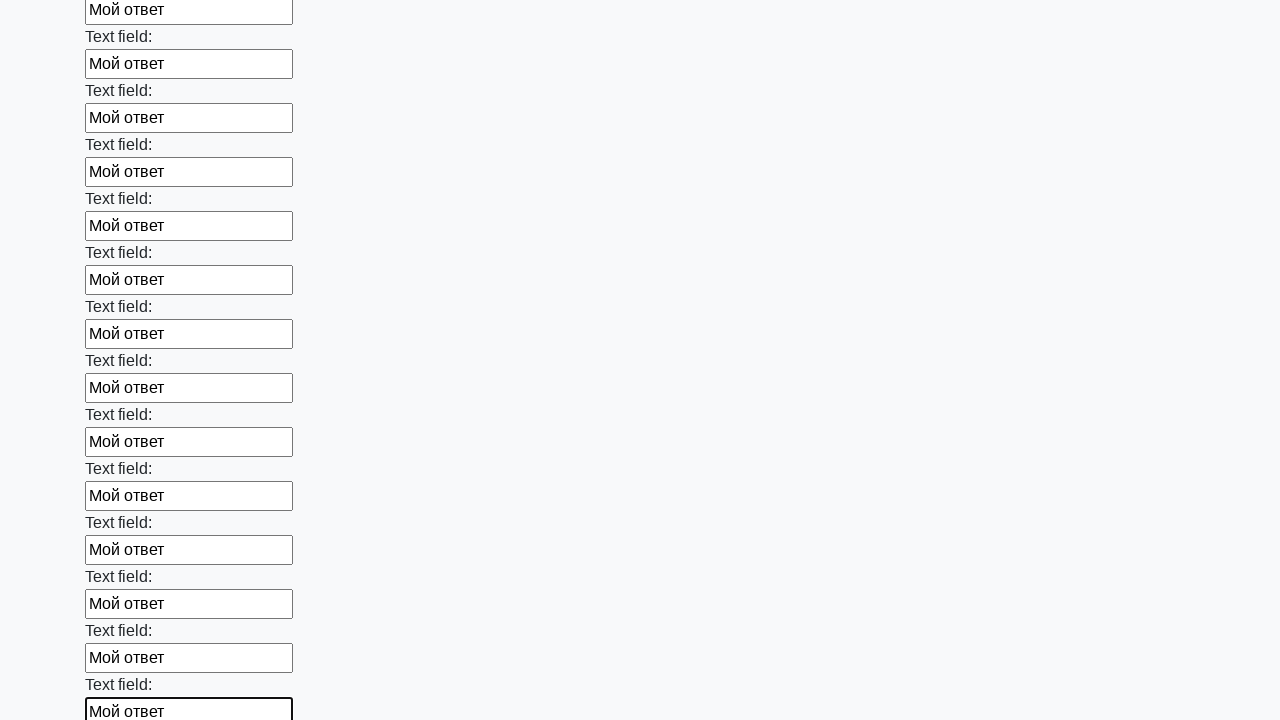

Filled input field with 'Мой ответ' on div input >> nth=78
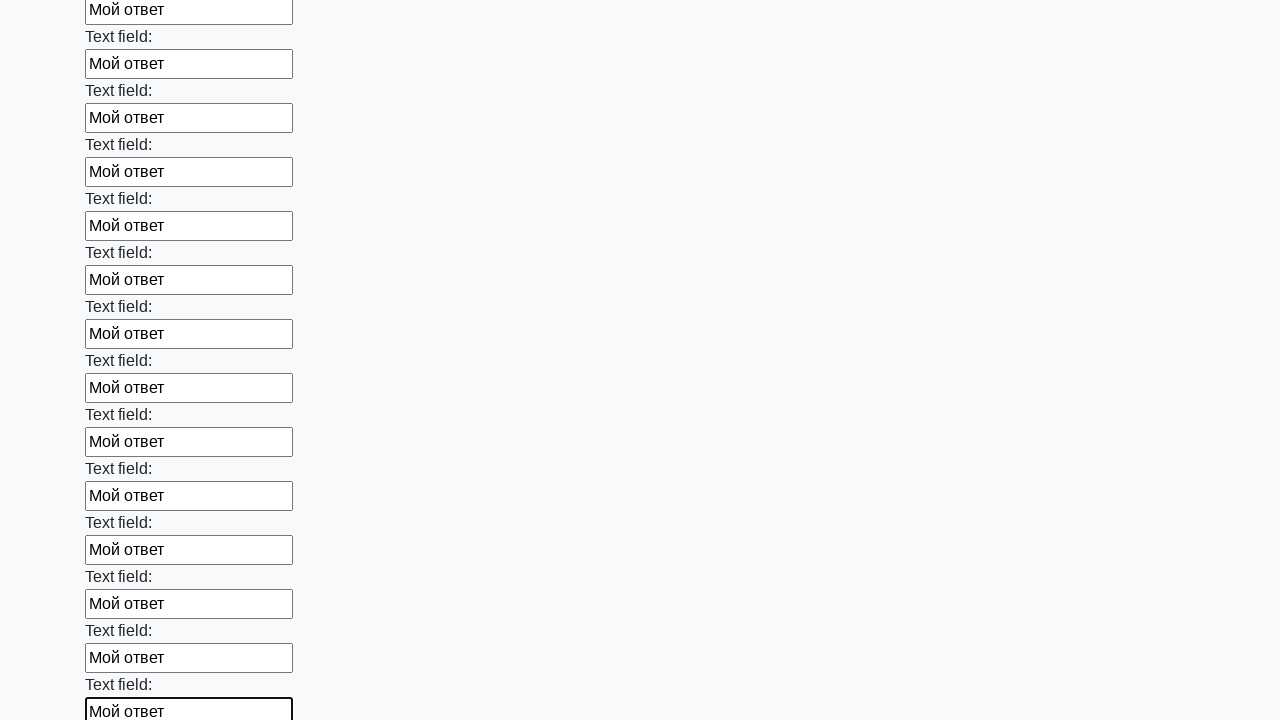

Filled input field with 'Мой ответ' on div input >> nth=79
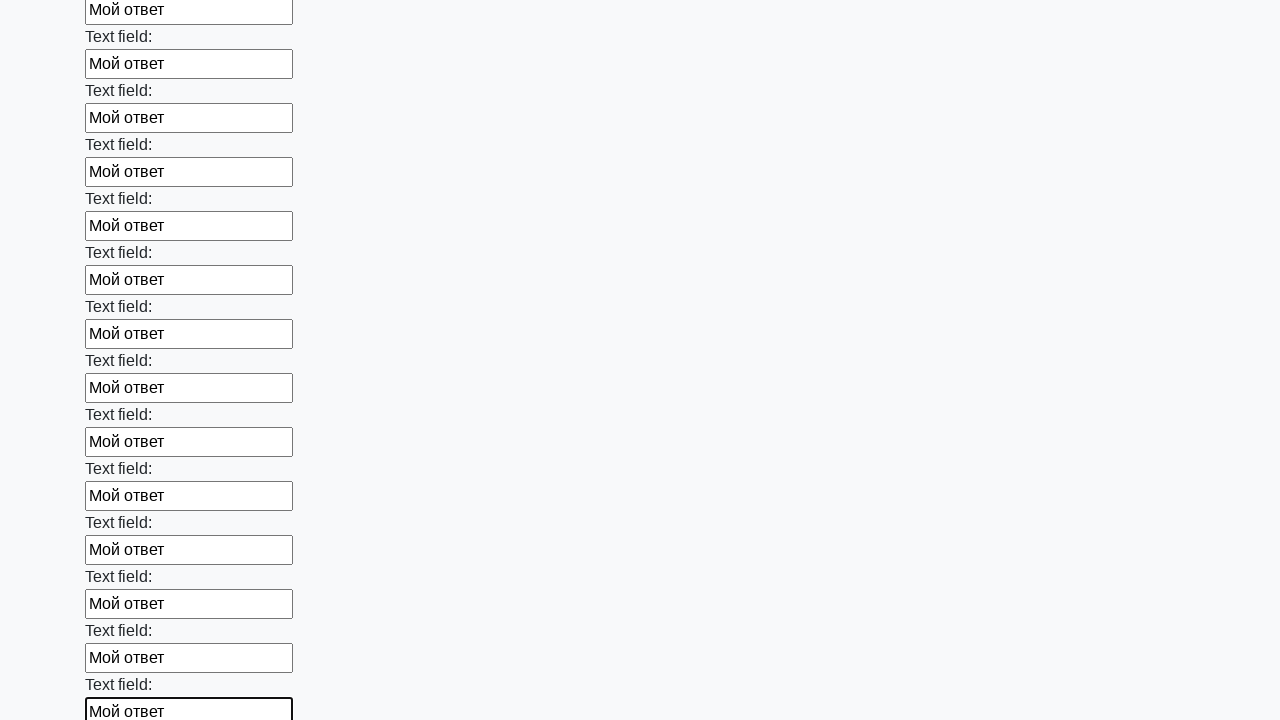

Filled input field with 'Мой ответ' on div input >> nth=80
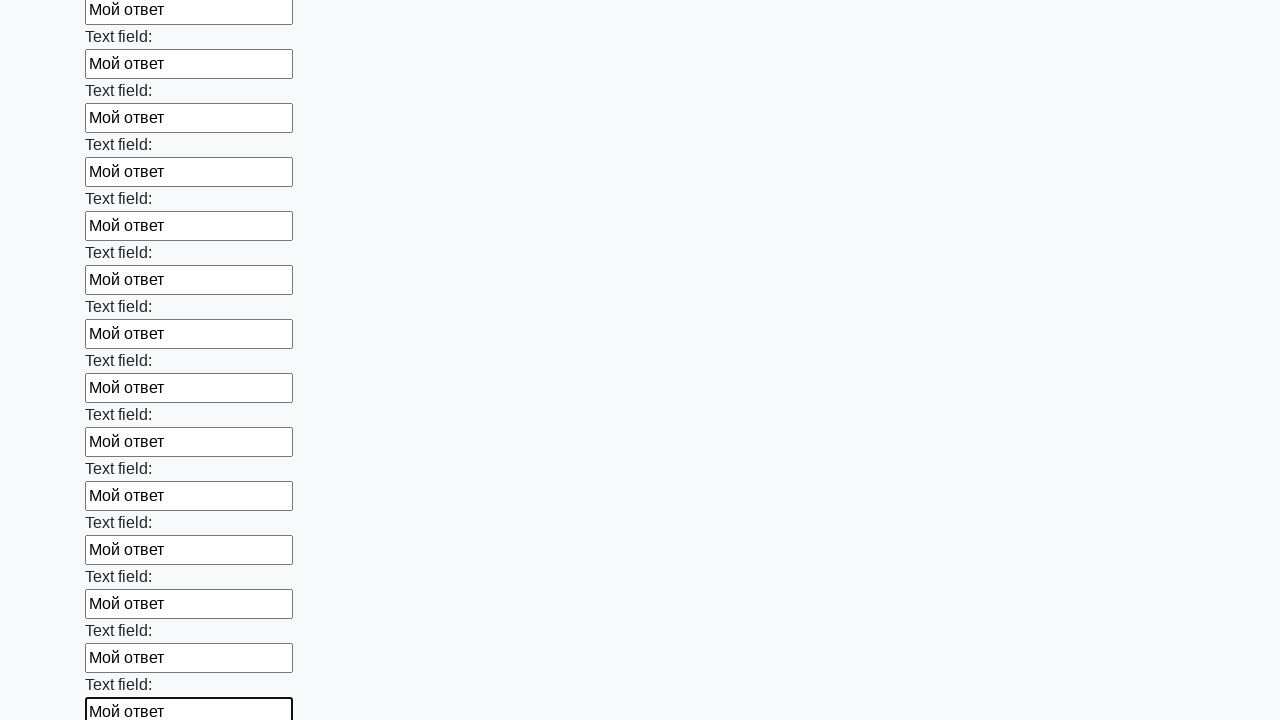

Filled input field with 'Мой ответ' on div input >> nth=81
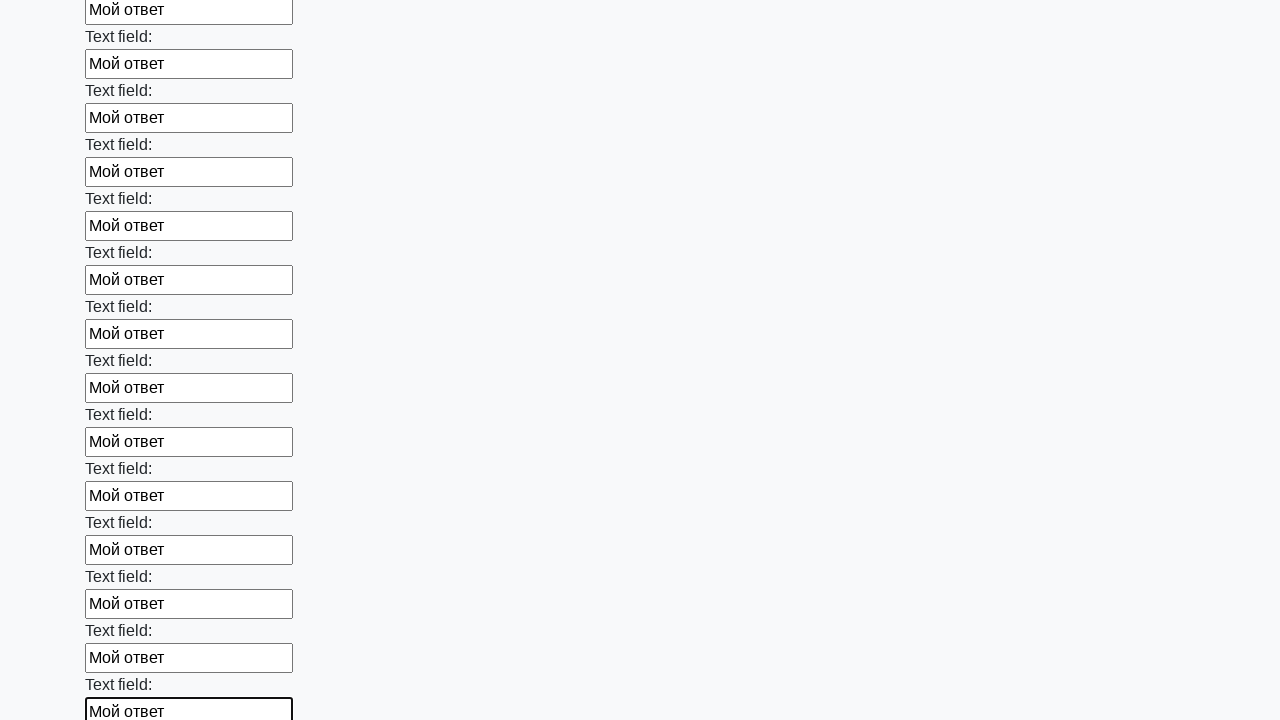

Filled input field with 'Мой ответ' on div input >> nth=82
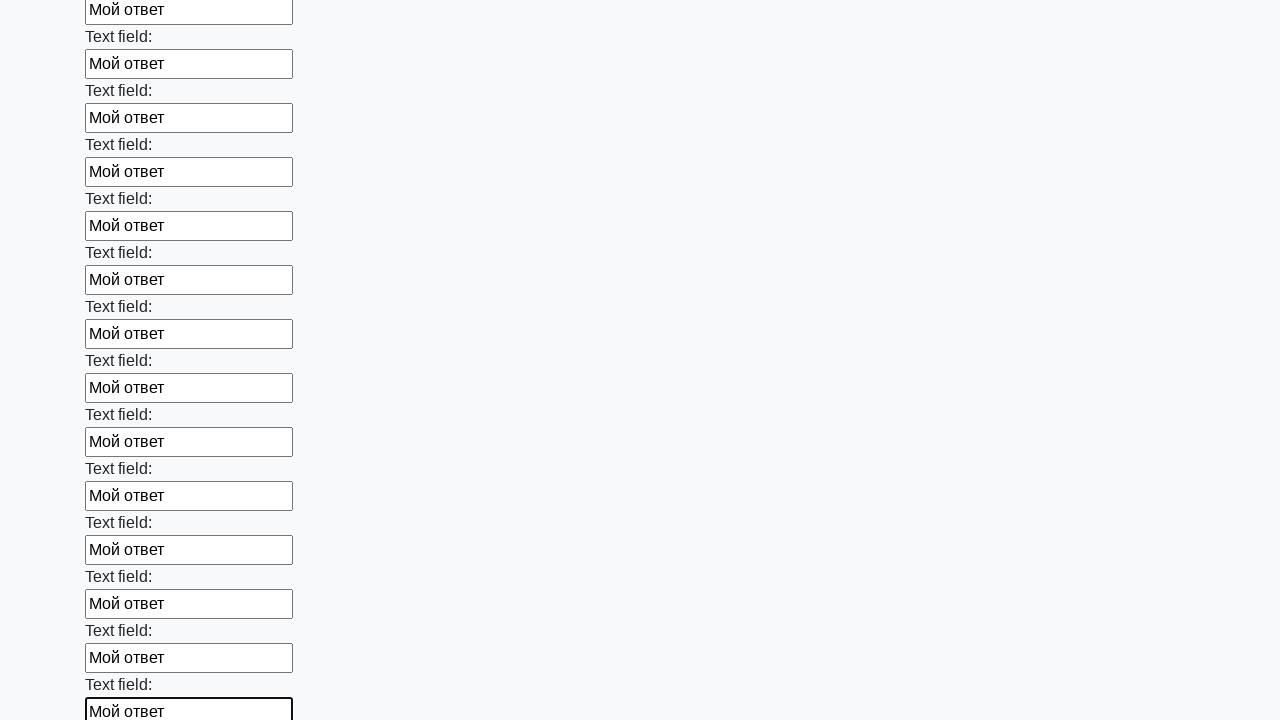

Filled input field with 'Мой ответ' on div input >> nth=83
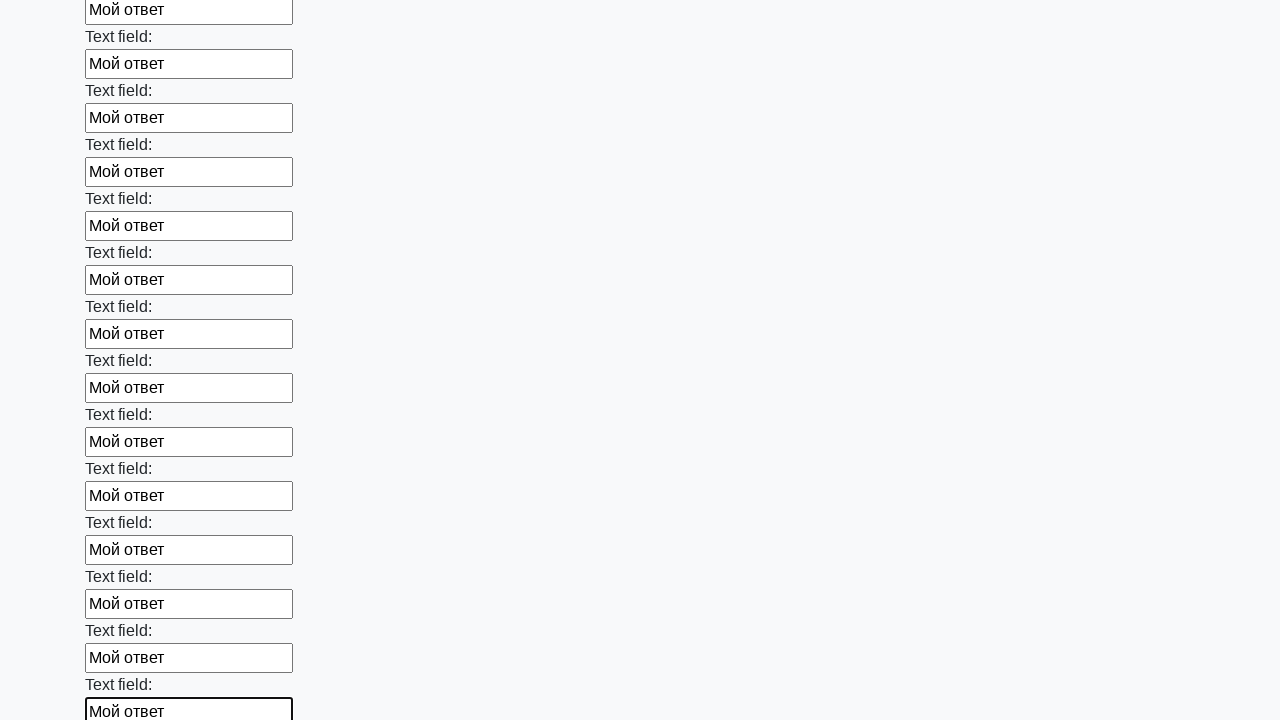

Filled input field with 'Мой ответ' on div input >> nth=84
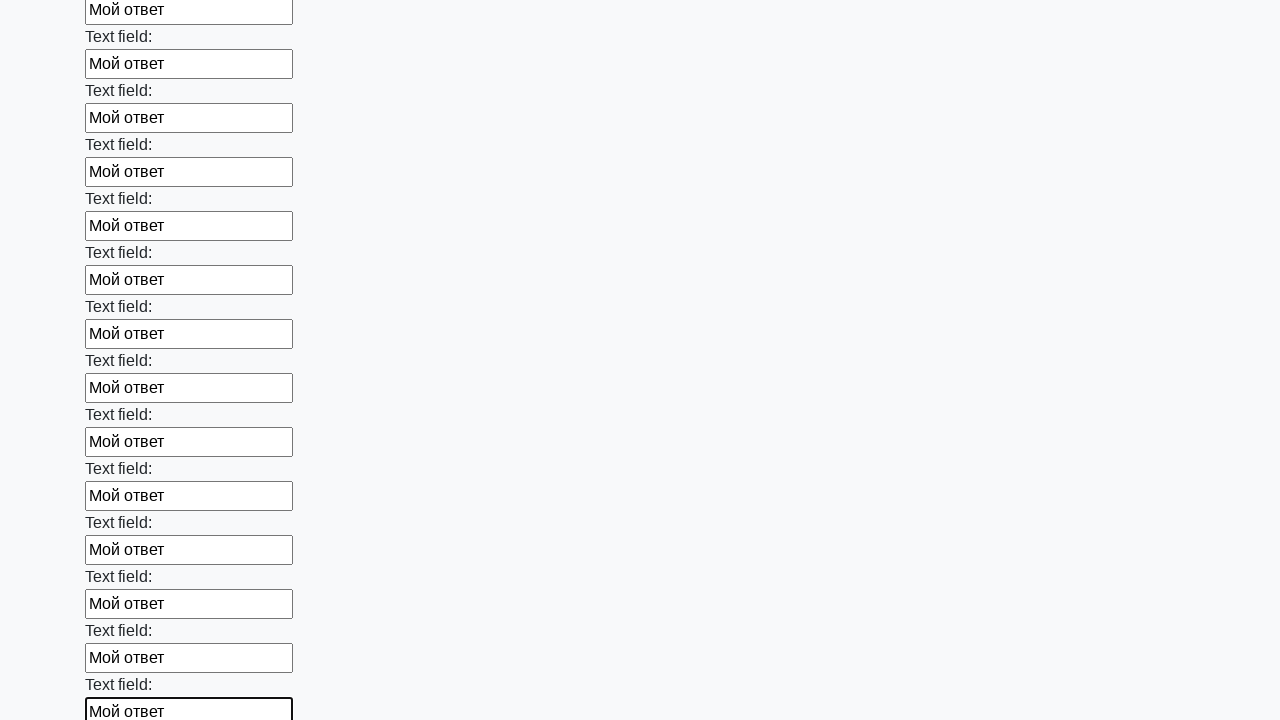

Filled input field with 'Мой ответ' on div input >> nth=85
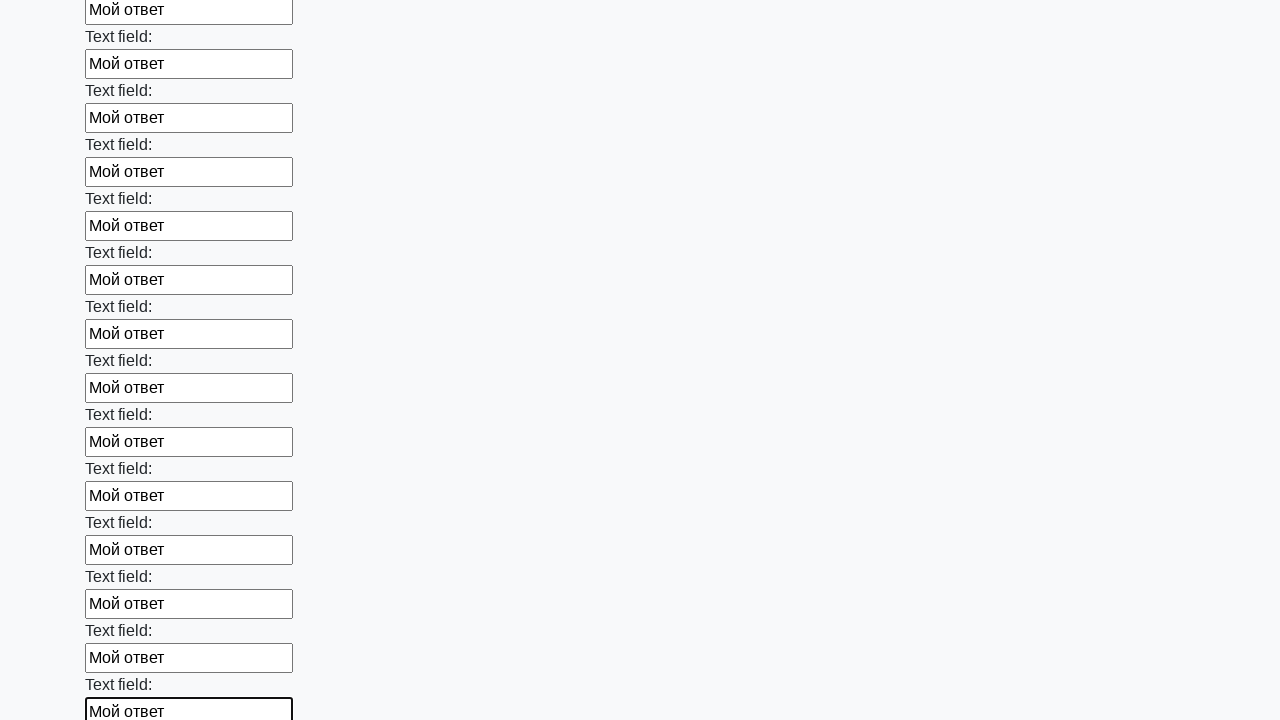

Filled input field with 'Мой ответ' on div input >> nth=86
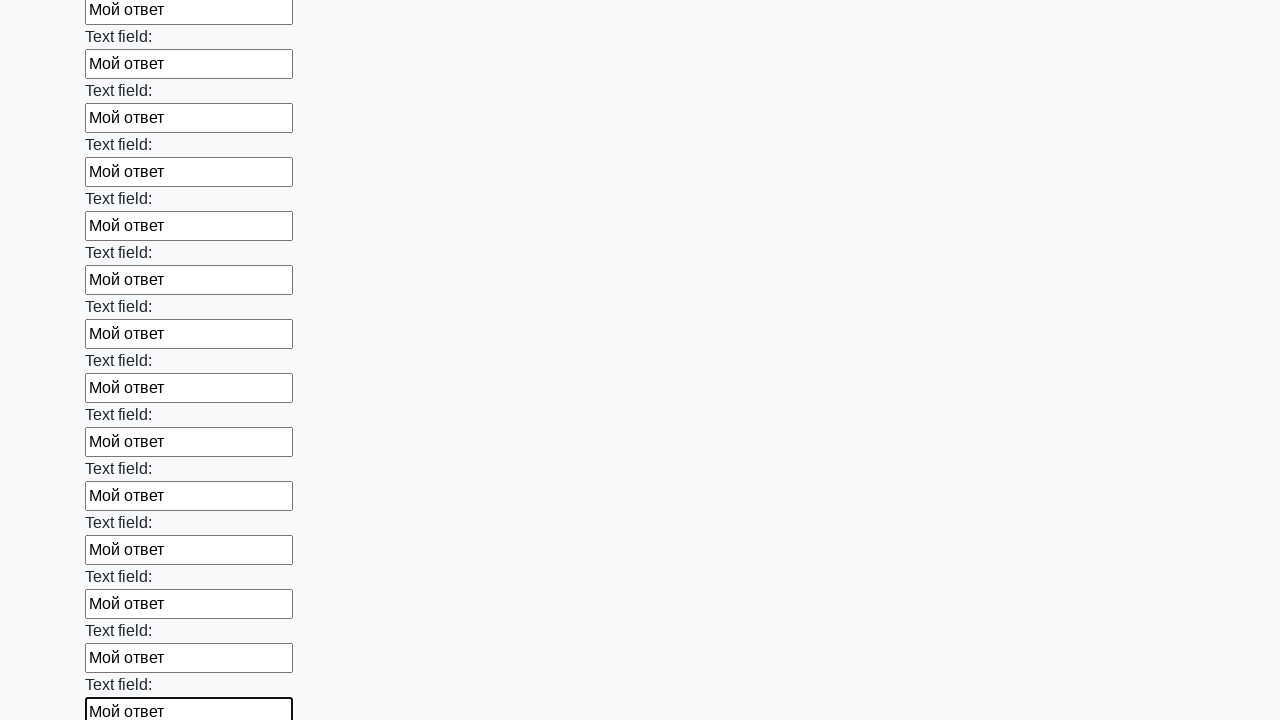

Filled input field with 'Мой ответ' on div input >> nth=87
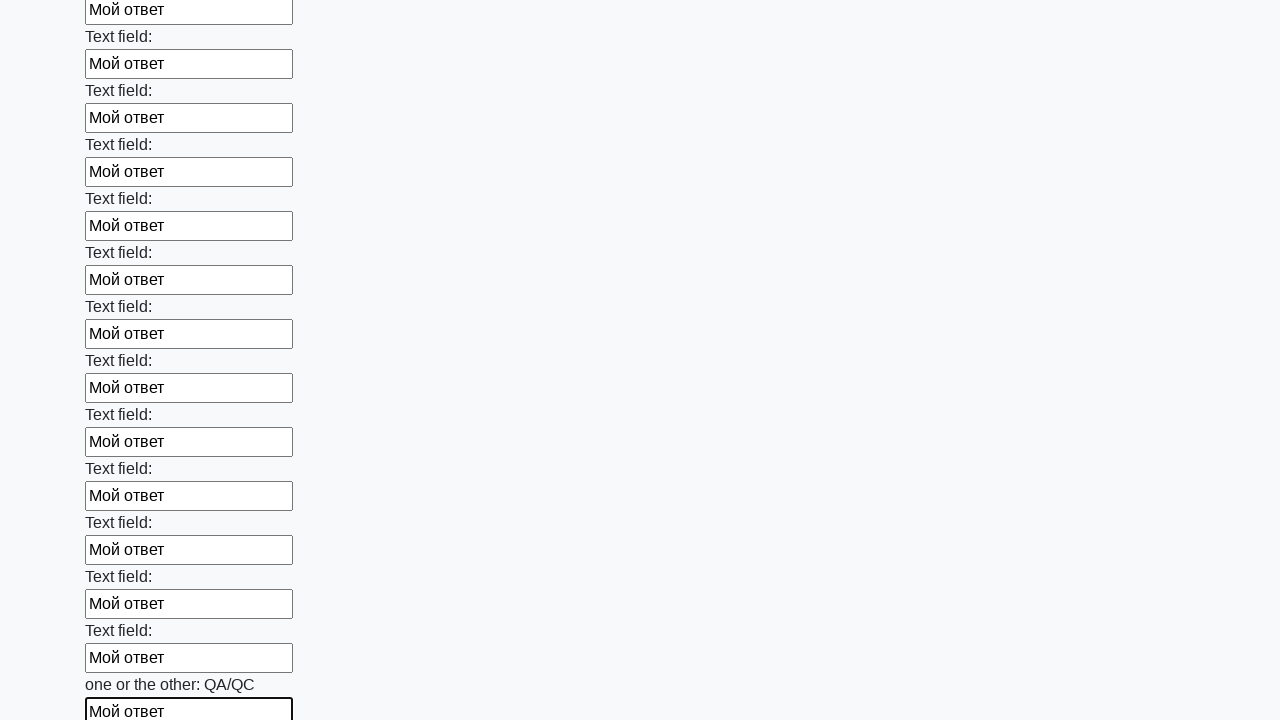

Filled input field with 'Мой ответ' on div input >> nth=88
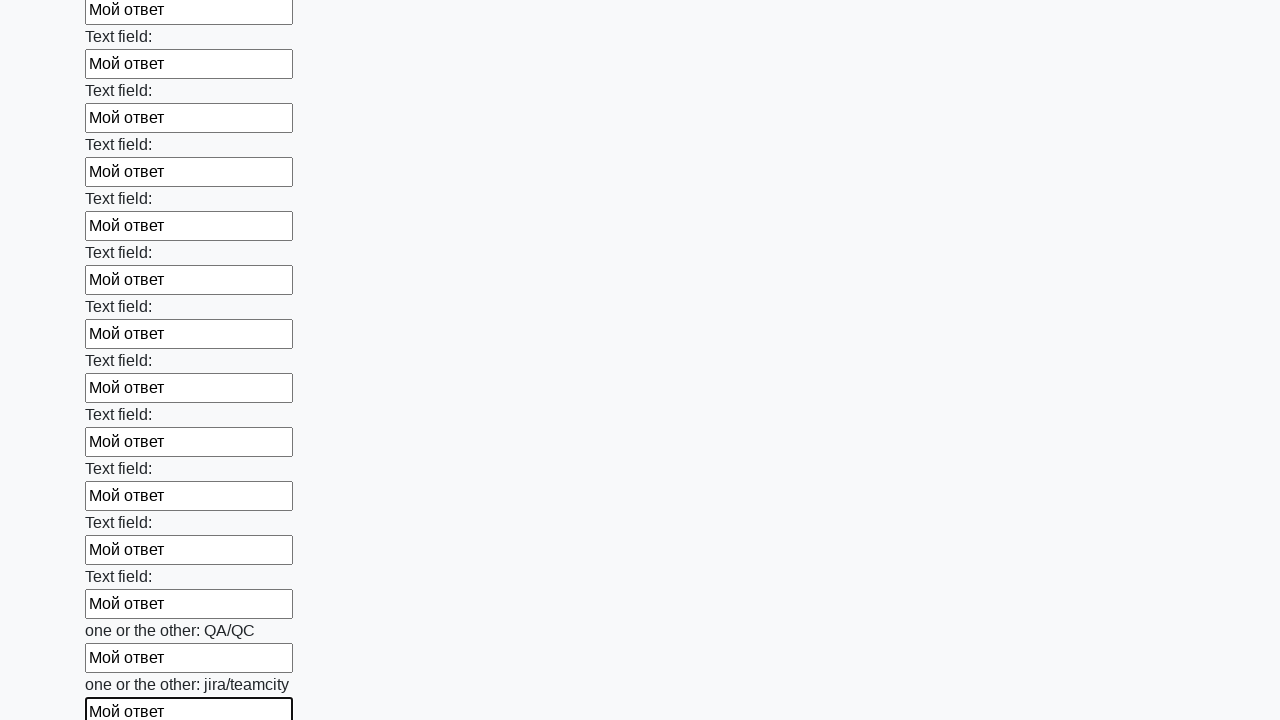

Filled input field with 'Мой ответ' on div input >> nth=89
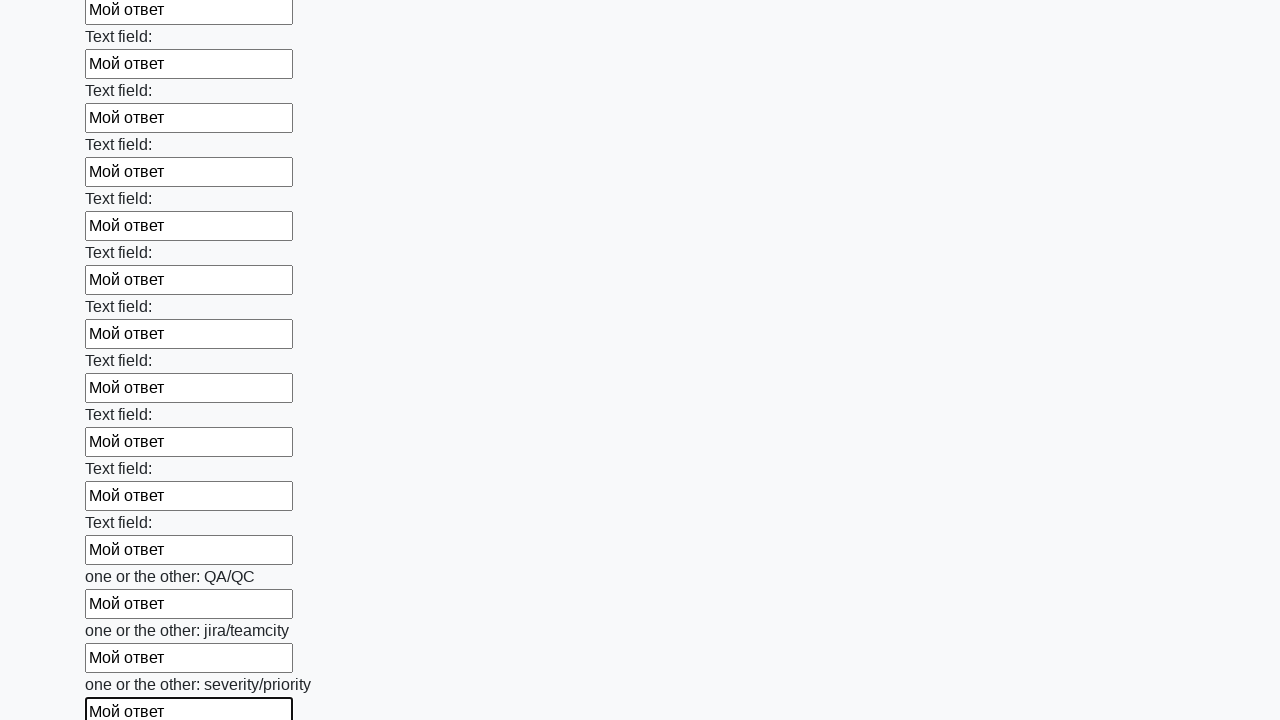

Filled input field with 'Мой ответ' on div input >> nth=90
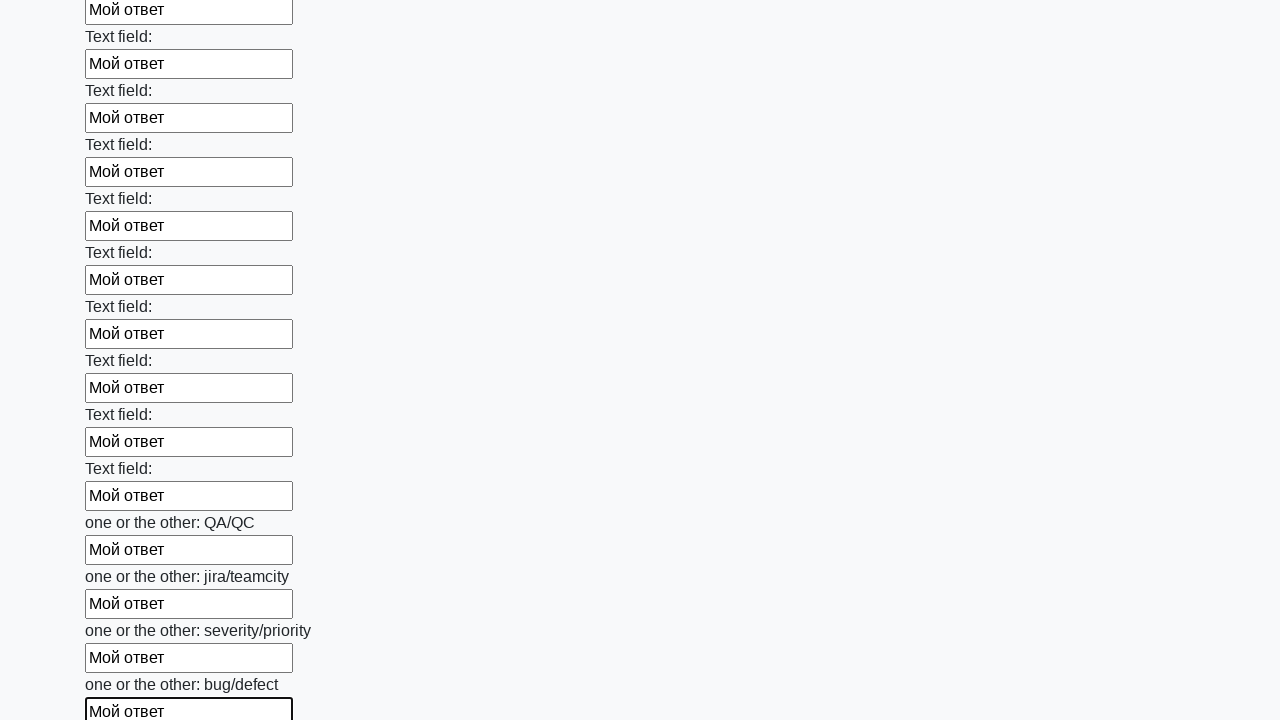

Filled input field with 'Мой ответ' on div input >> nth=91
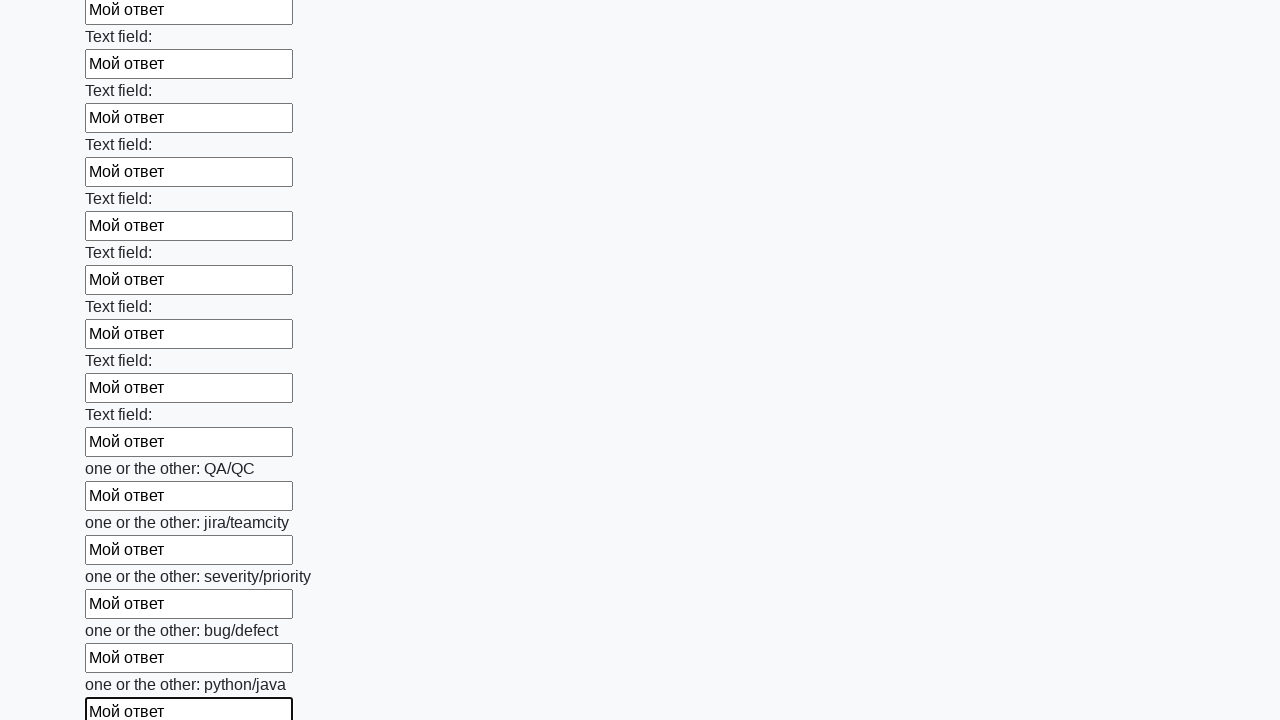

Filled input field with 'Мой ответ' on div input >> nth=92
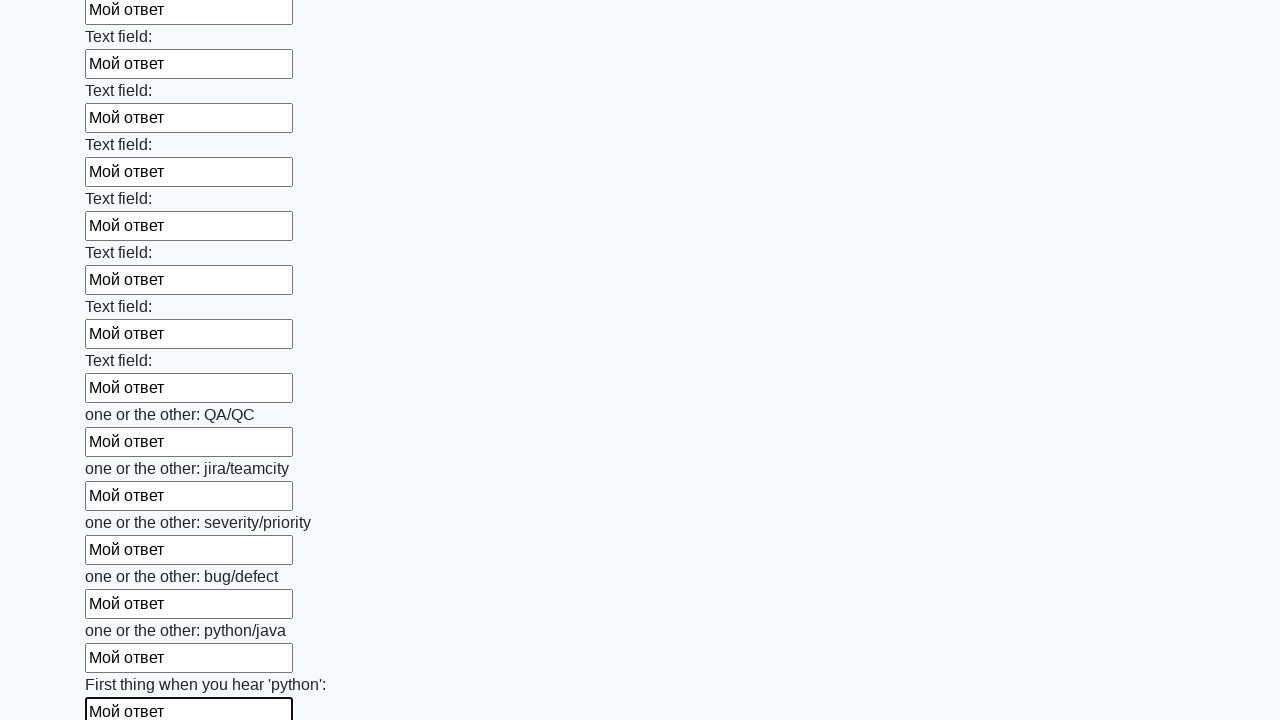

Filled input field with 'Мой ответ' on div input >> nth=93
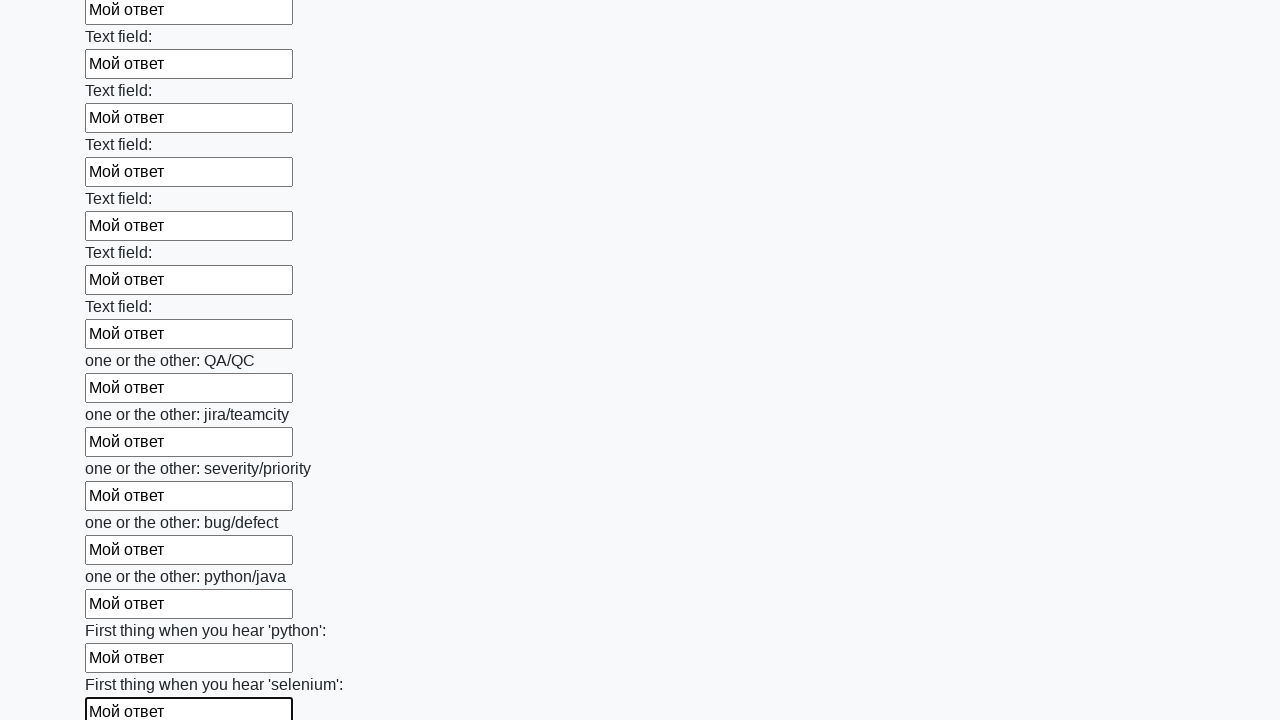

Filled input field with 'Мой ответ' on div input >> nth=94
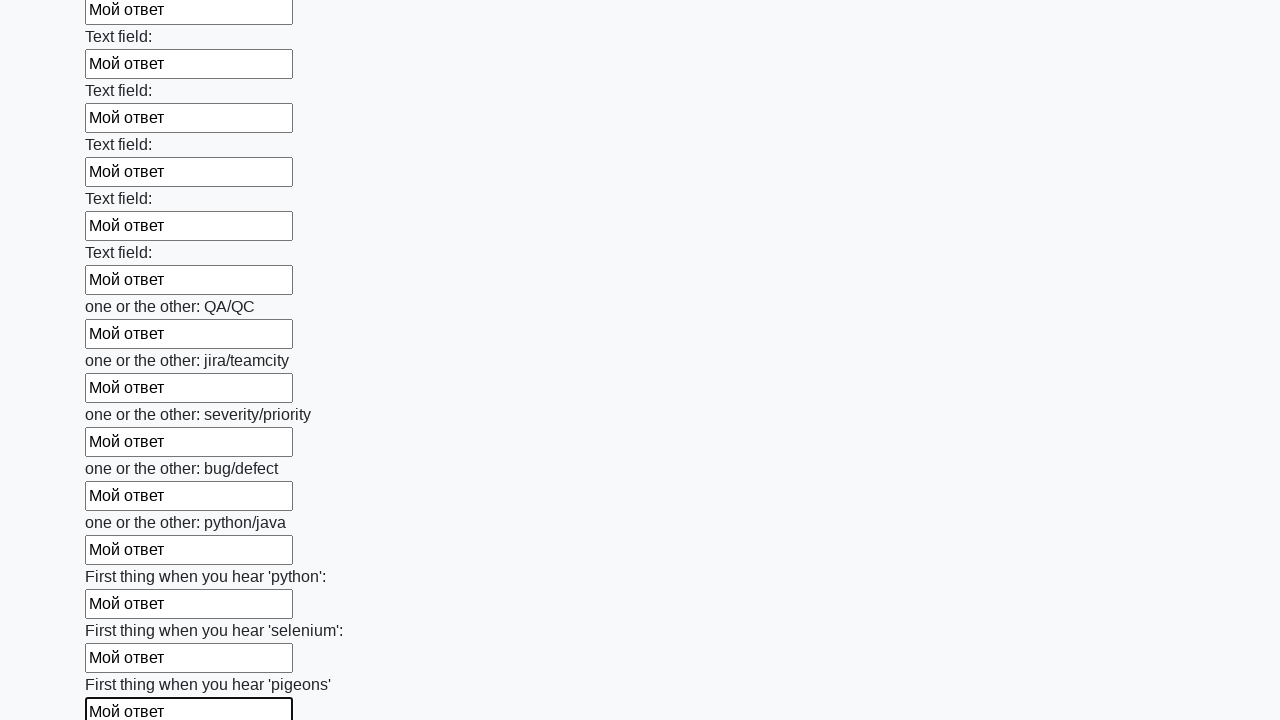

Filled input field with 'Мой ответ' on div input >> nth=95
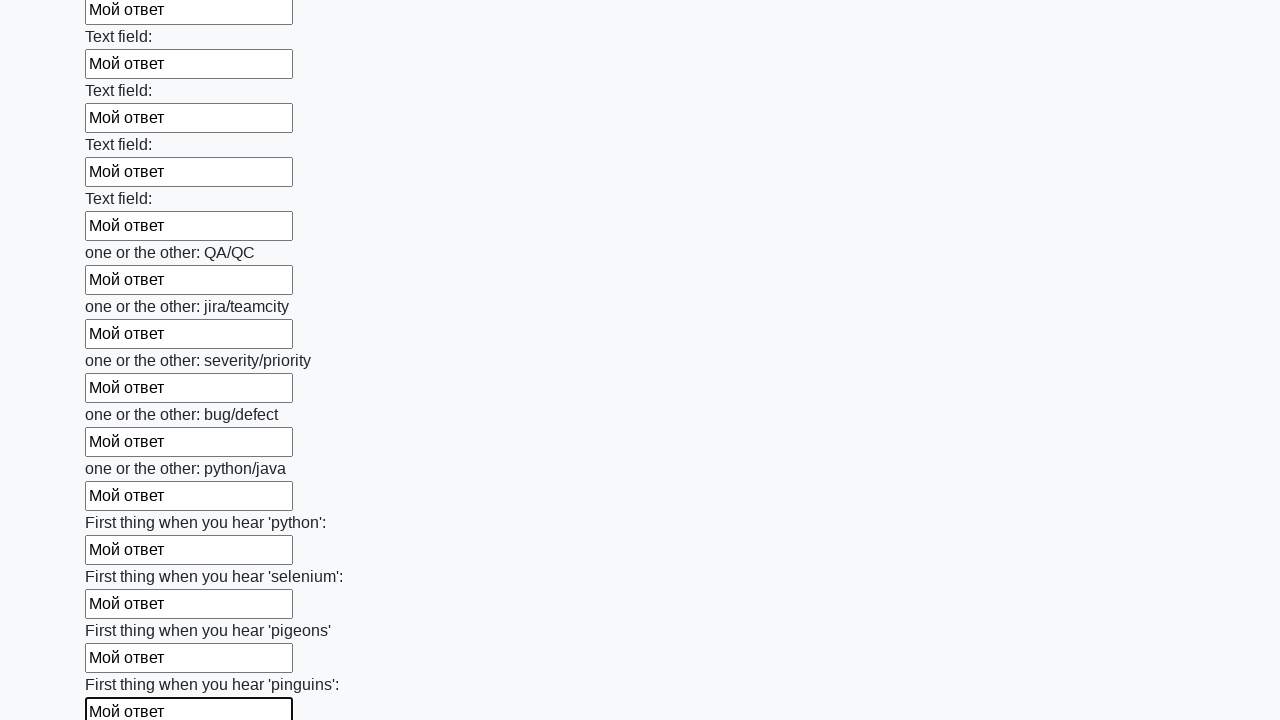

Filled input field with 'Мой ответ' on div input >> nth=96
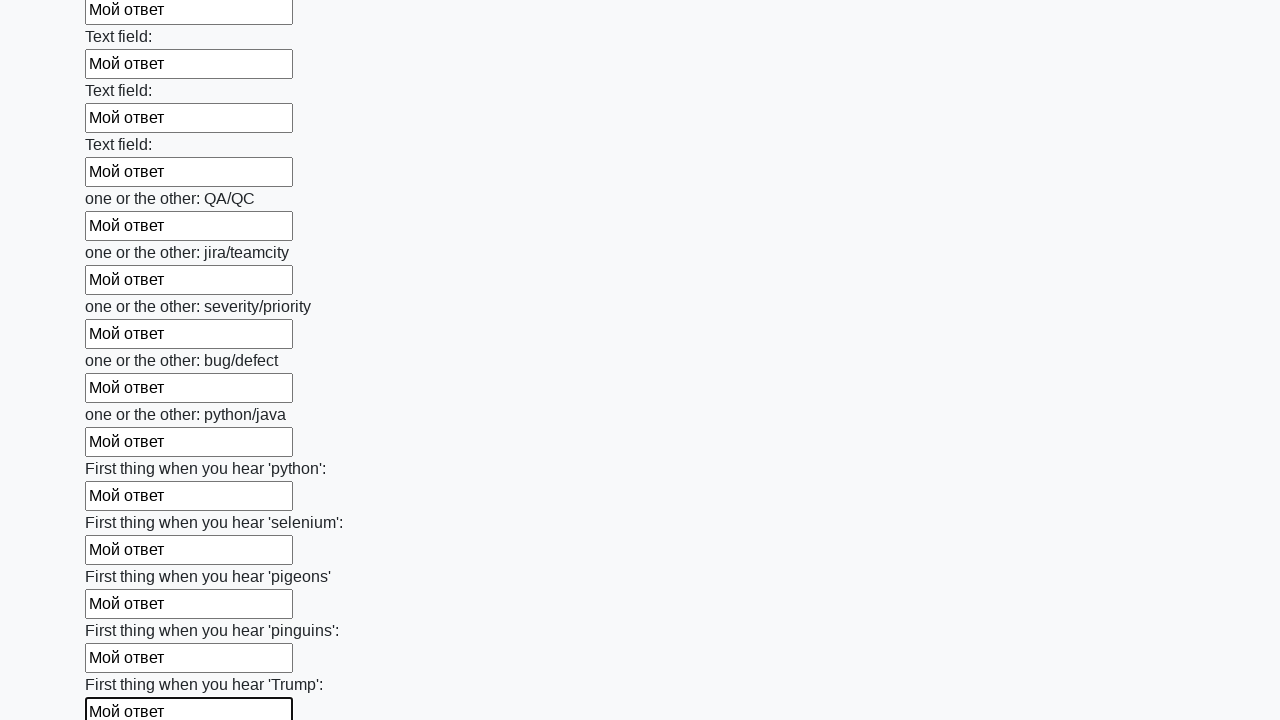

Filled input field with 'Мой ответ' on div input >> nth=97
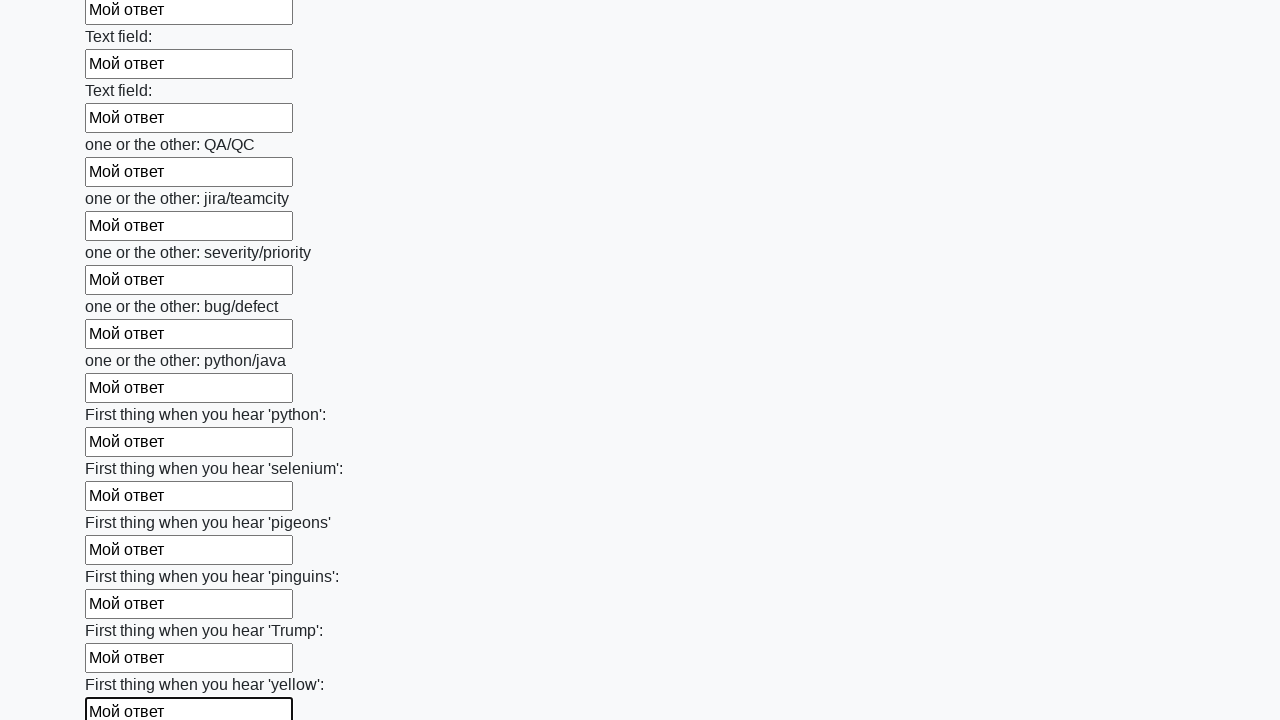

Filled input field with 'Мой ответ' on div input >> nth=98
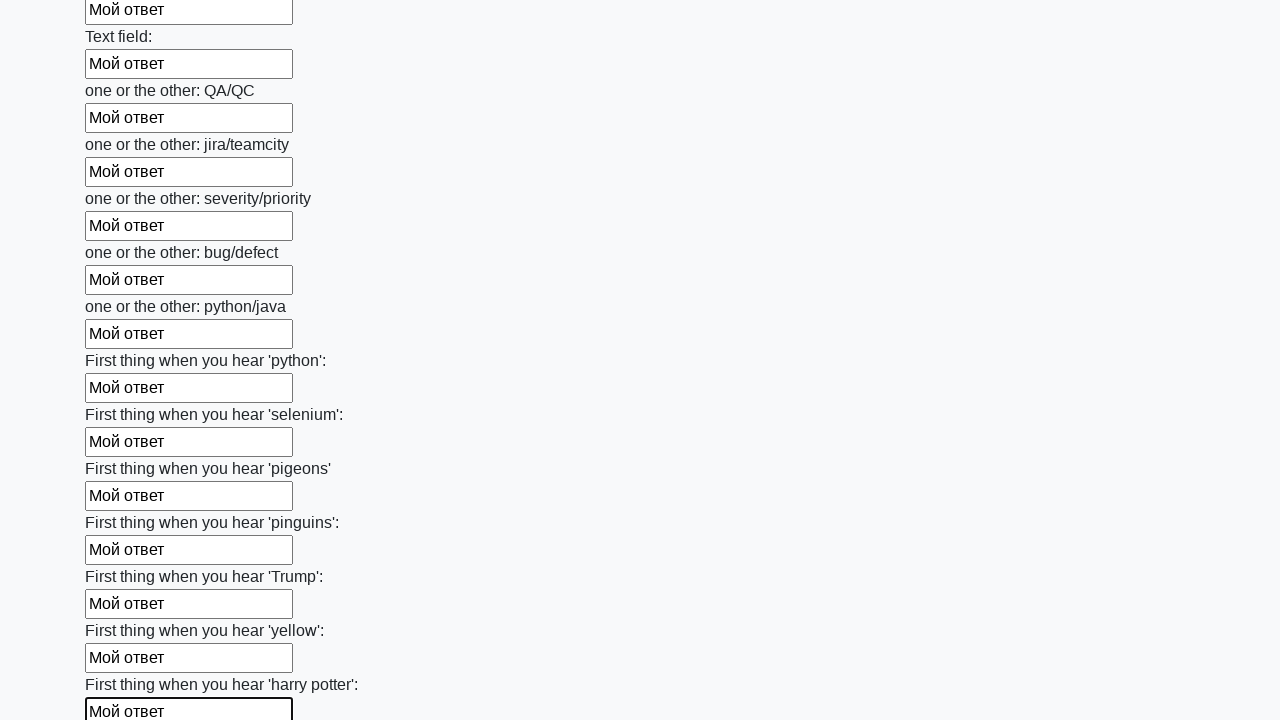

Filled input field with 'Мой ответ' on div input >> nth=99
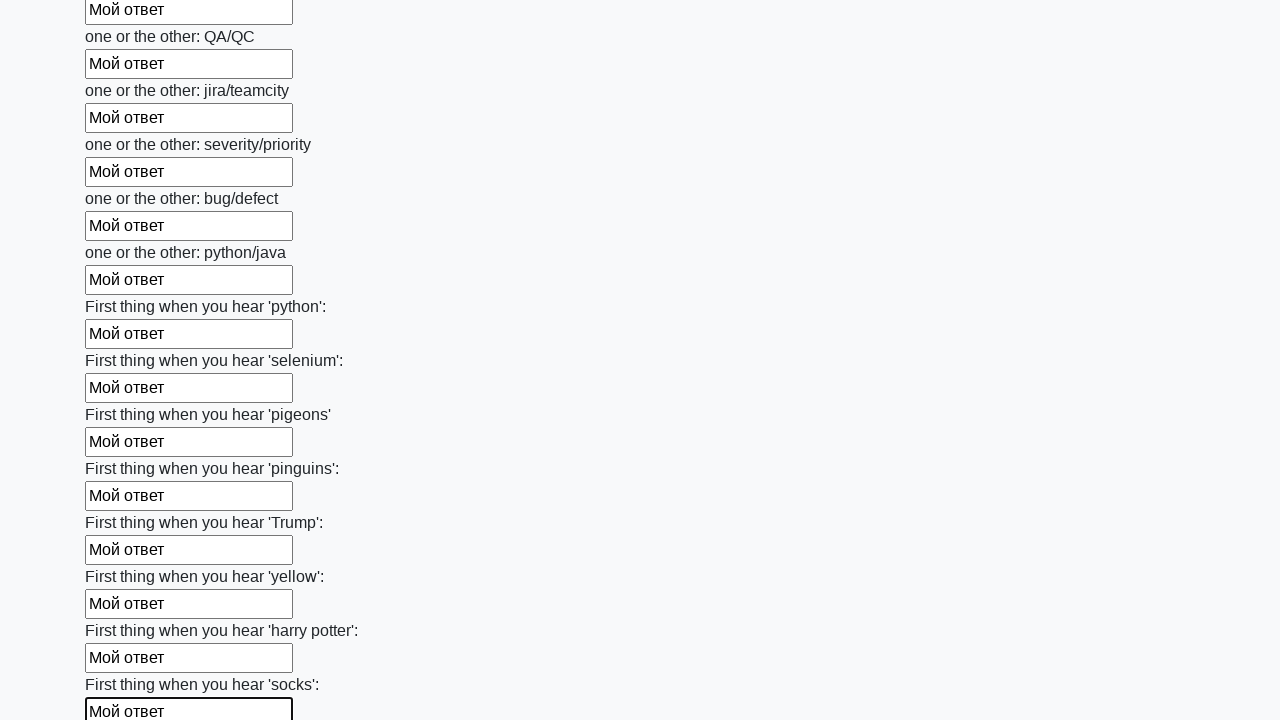

Clicked the submit button to submit the large form at (123, 611) on button.btn
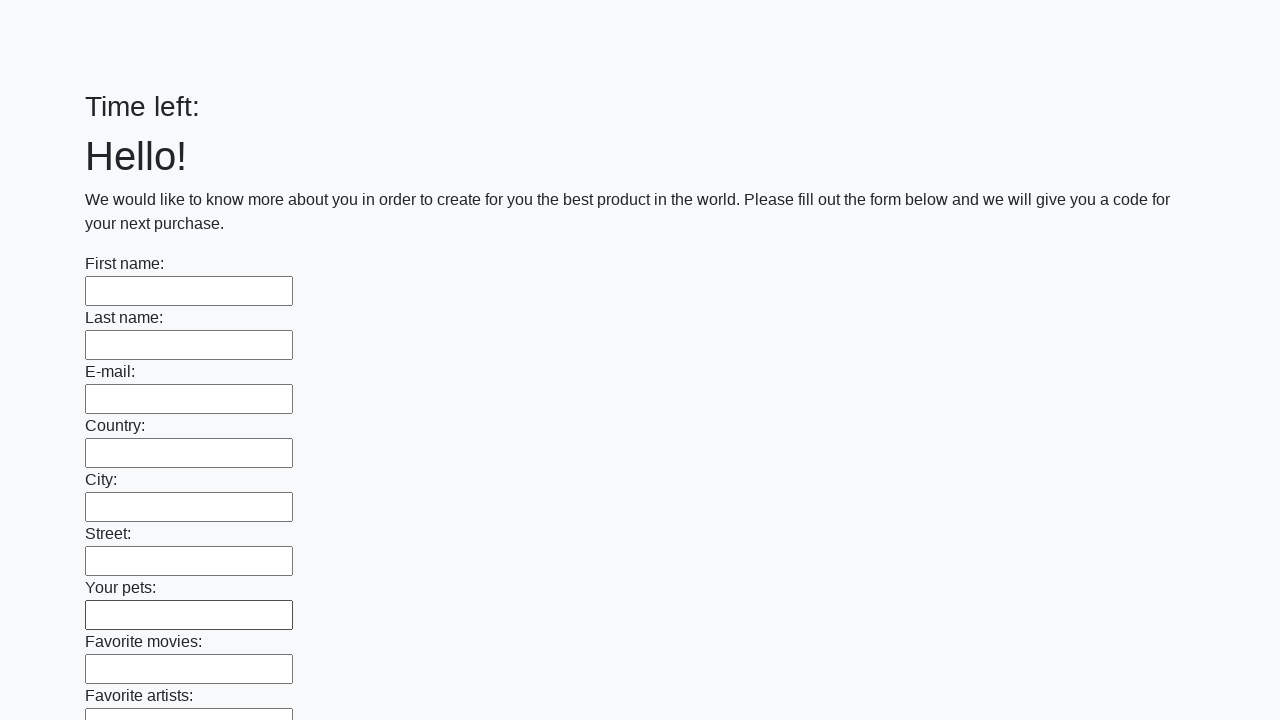

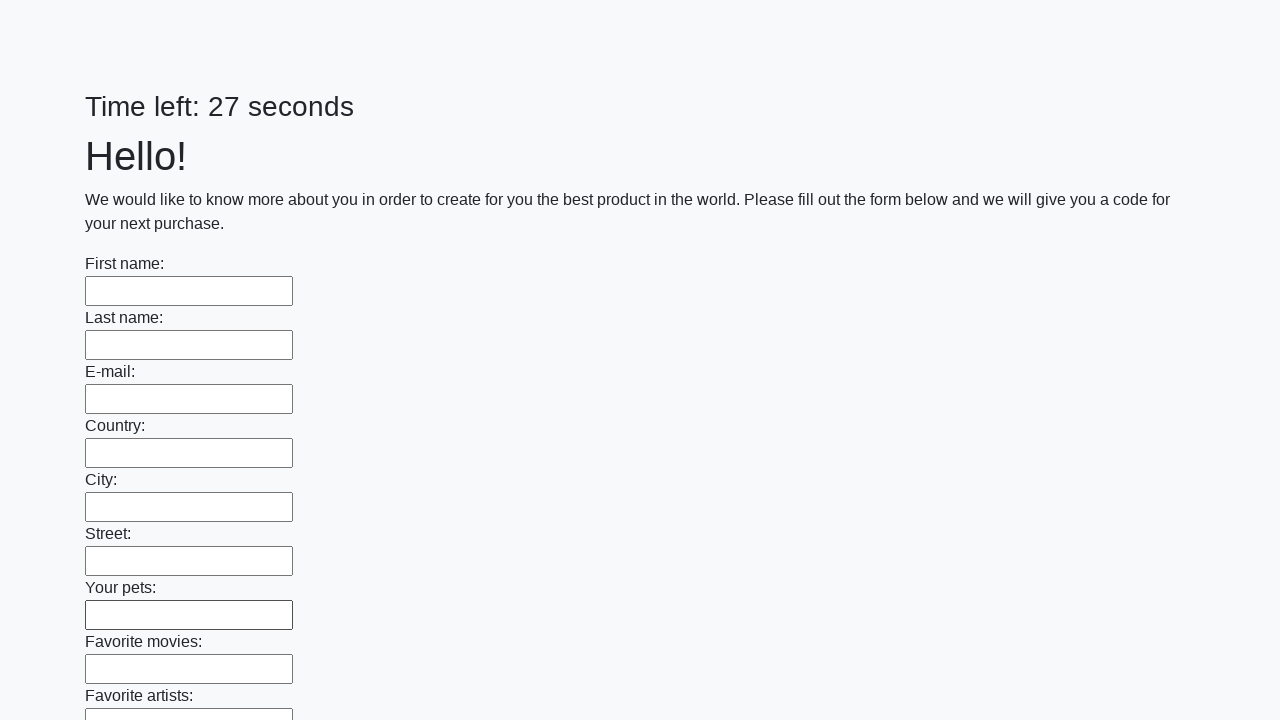